Tests a typing practice application by clicking the start button, reading questions, typing answers into the input field, and submitting them in a loop until completion

Starting URL: https://keyboard-dojo.net/

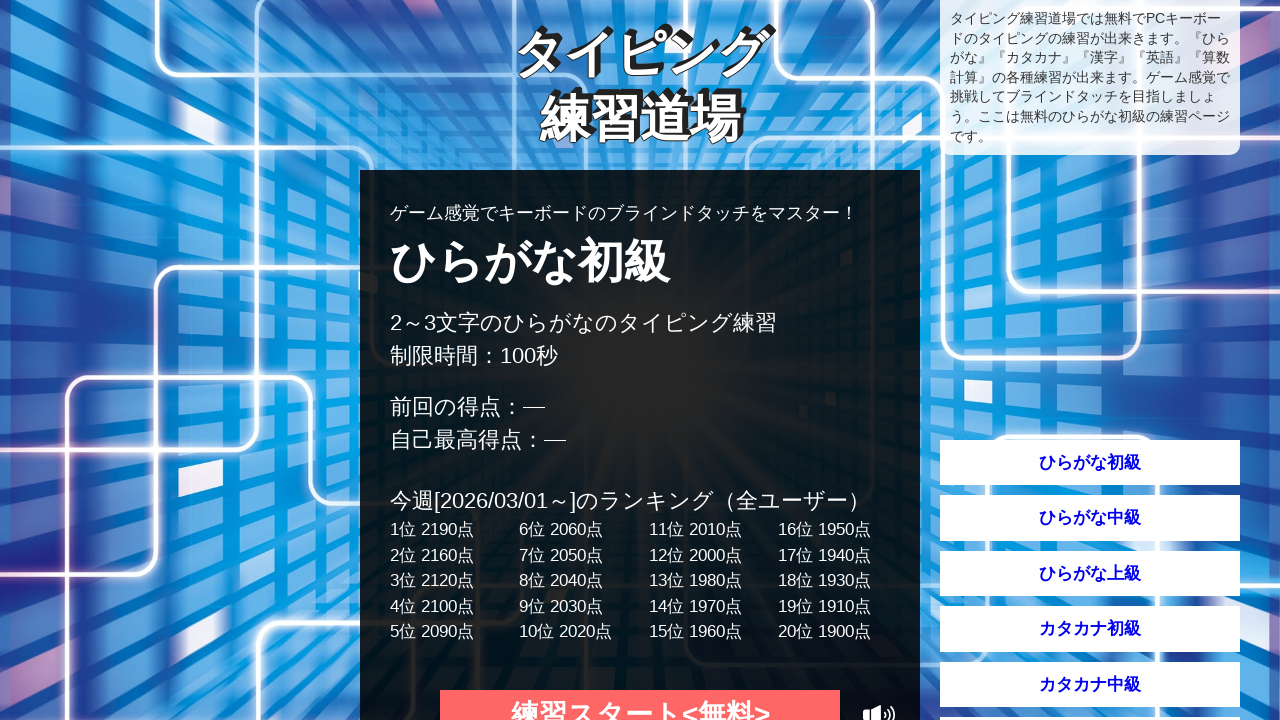

Waited 3 seconds for page to load
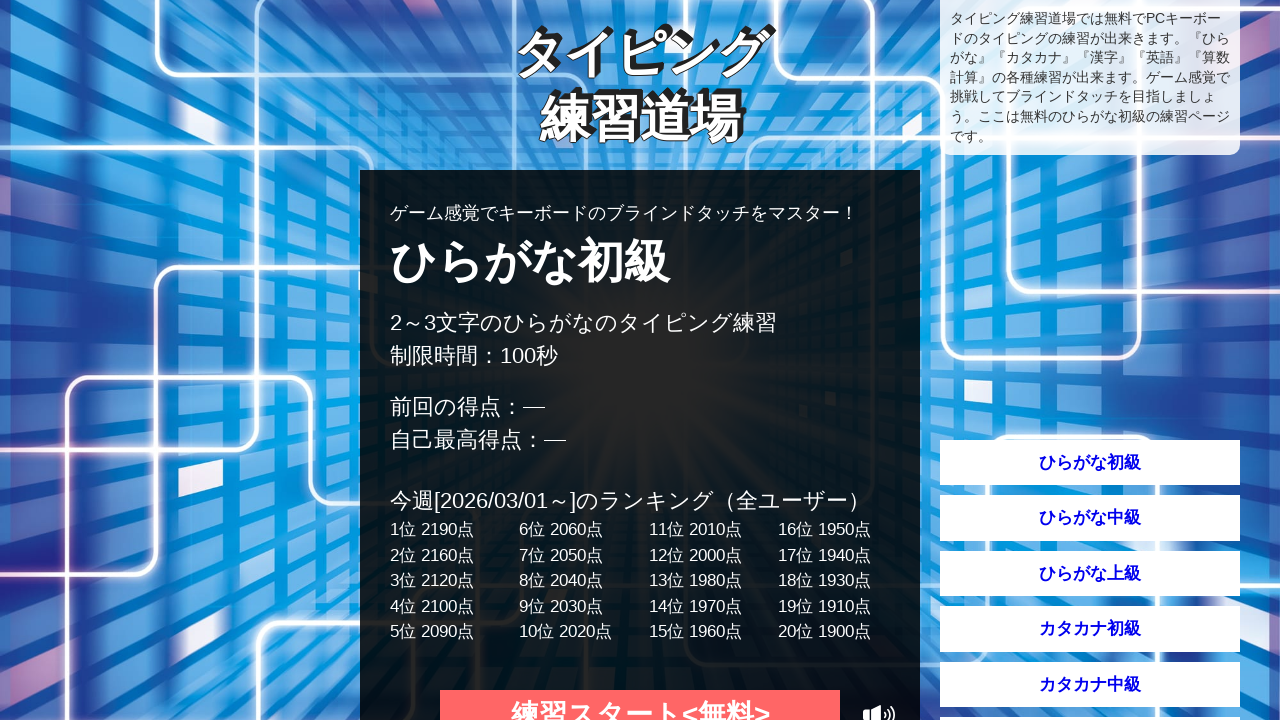

Clicked the start button at (640, 695) on #start
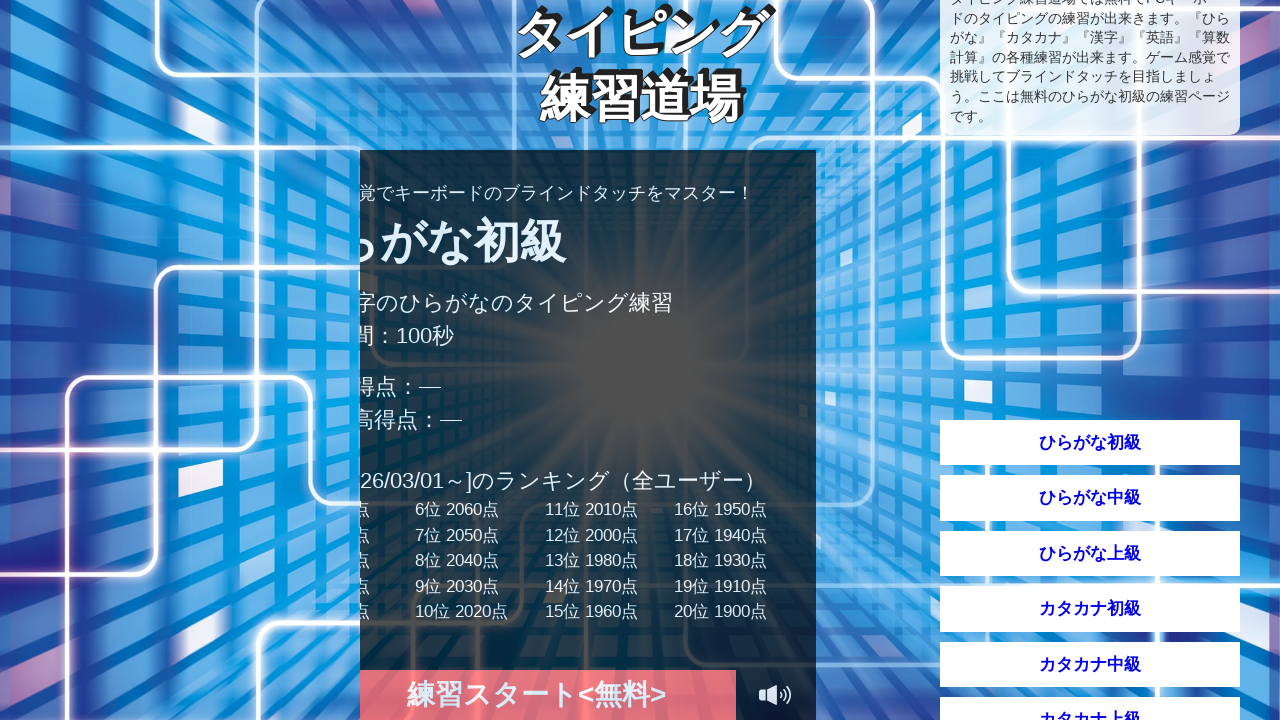

Found question element with text: 'かがく'
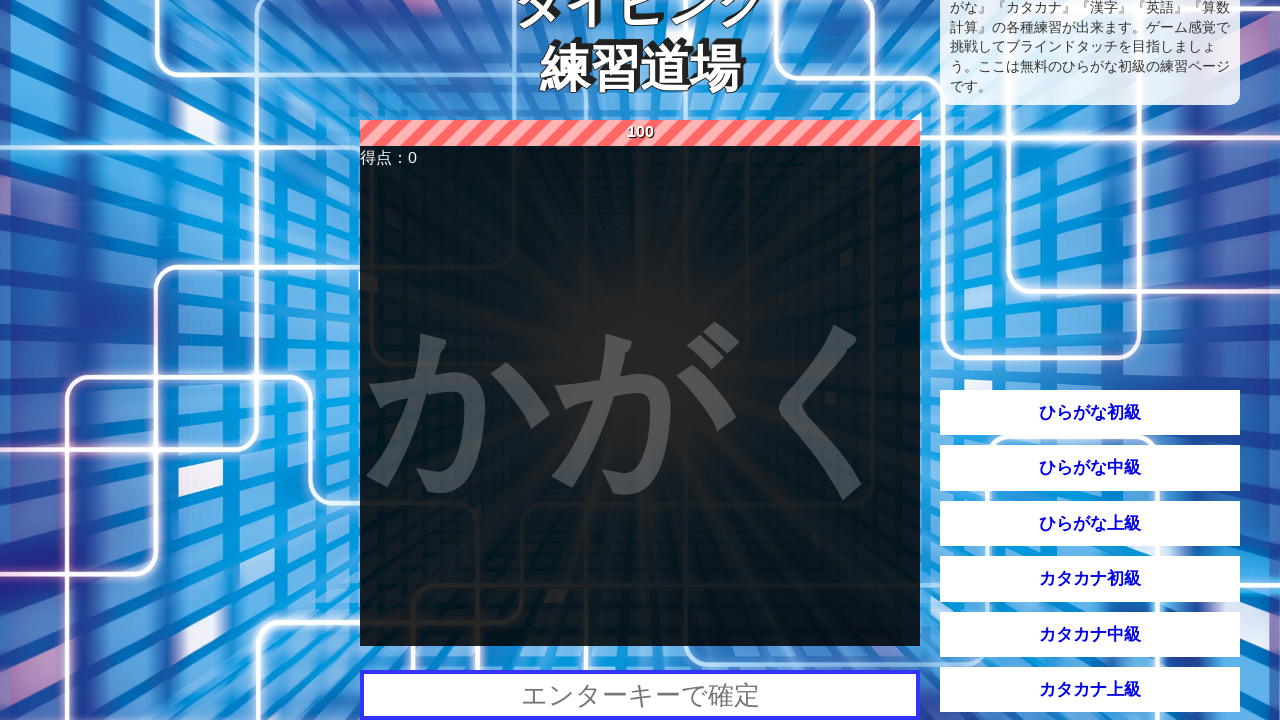

Filled input field with answer: 'かがく' on #input_area >> nth=0
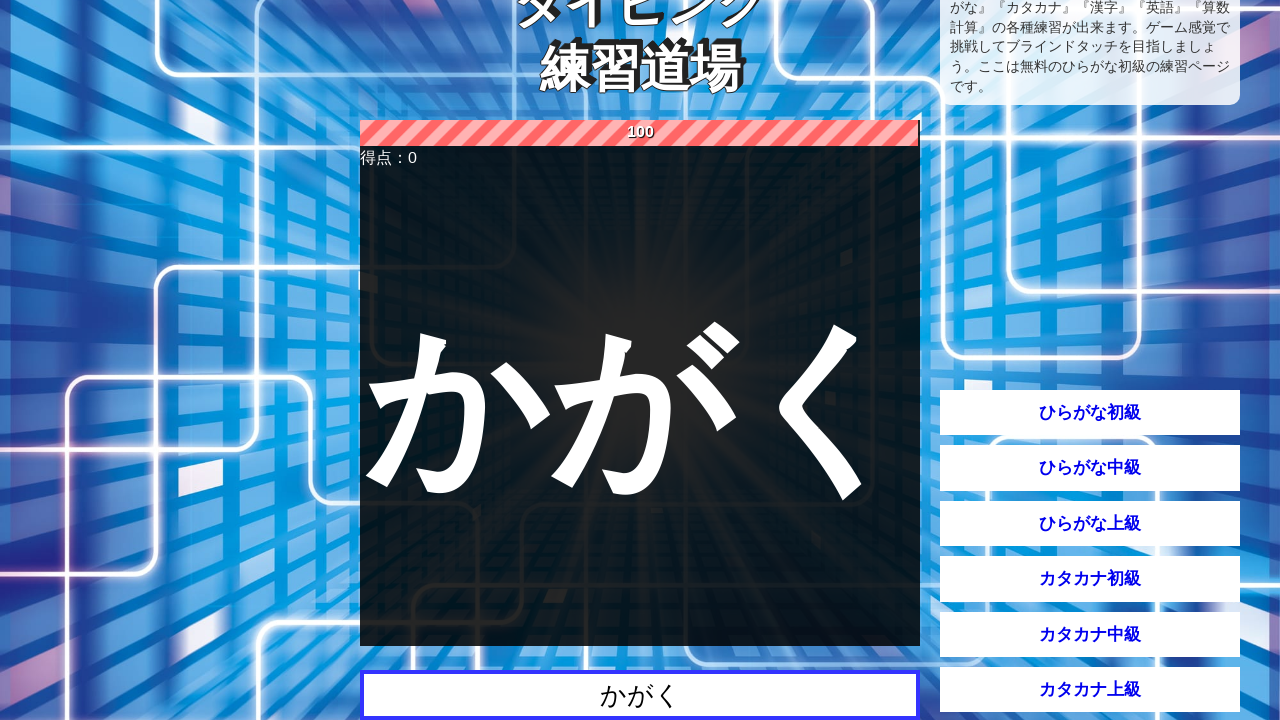

Waited 500ms before submitting
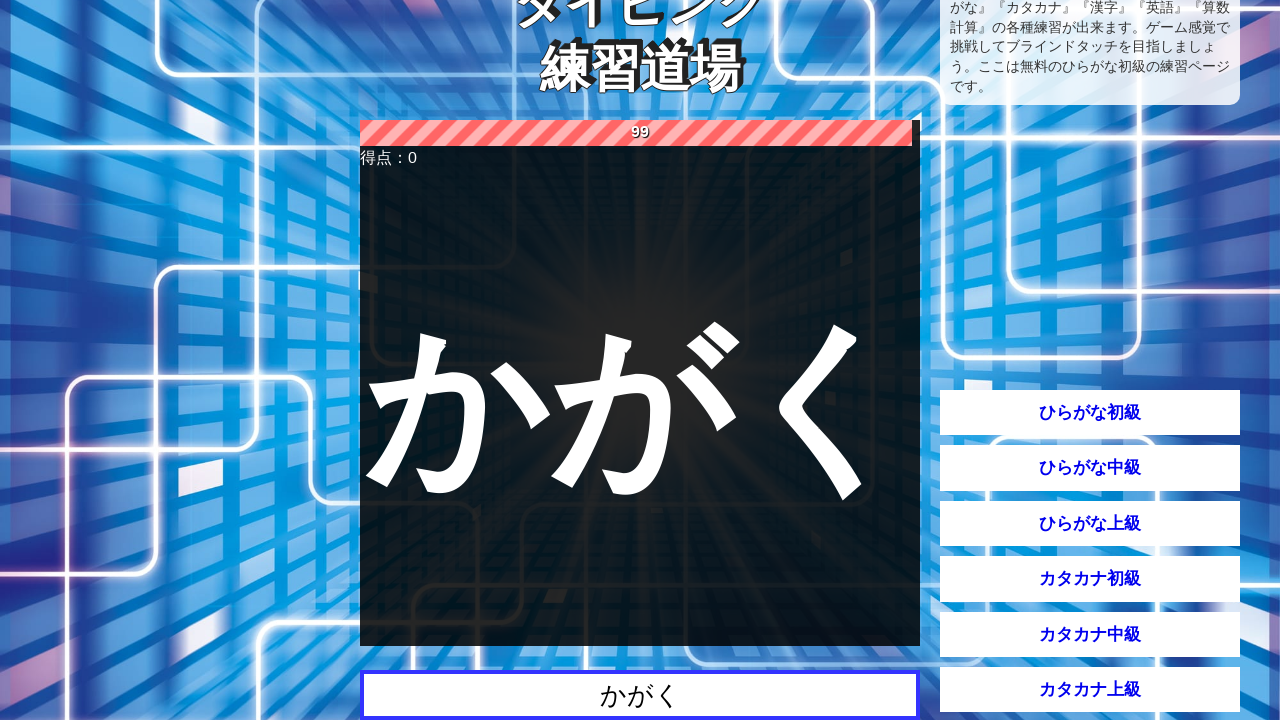

Pressed Enter to submit answer on #input_area >> nth=0
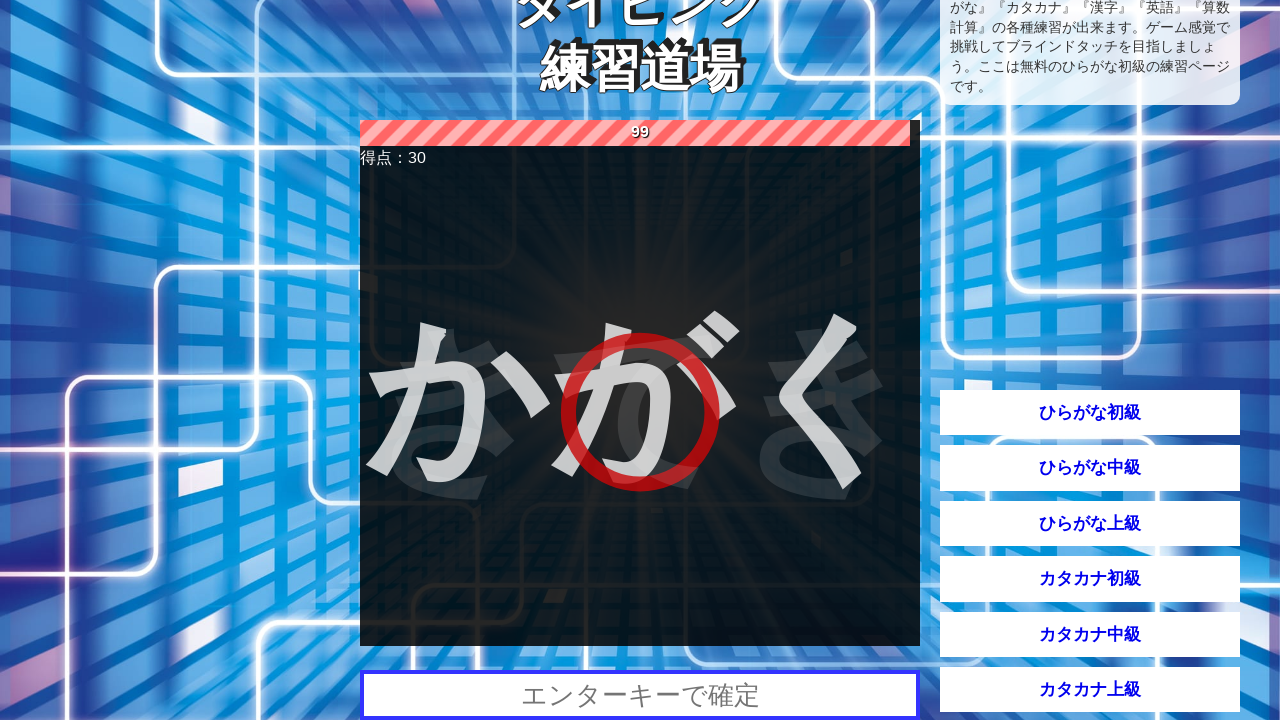

Waited 1500ms for next question to load
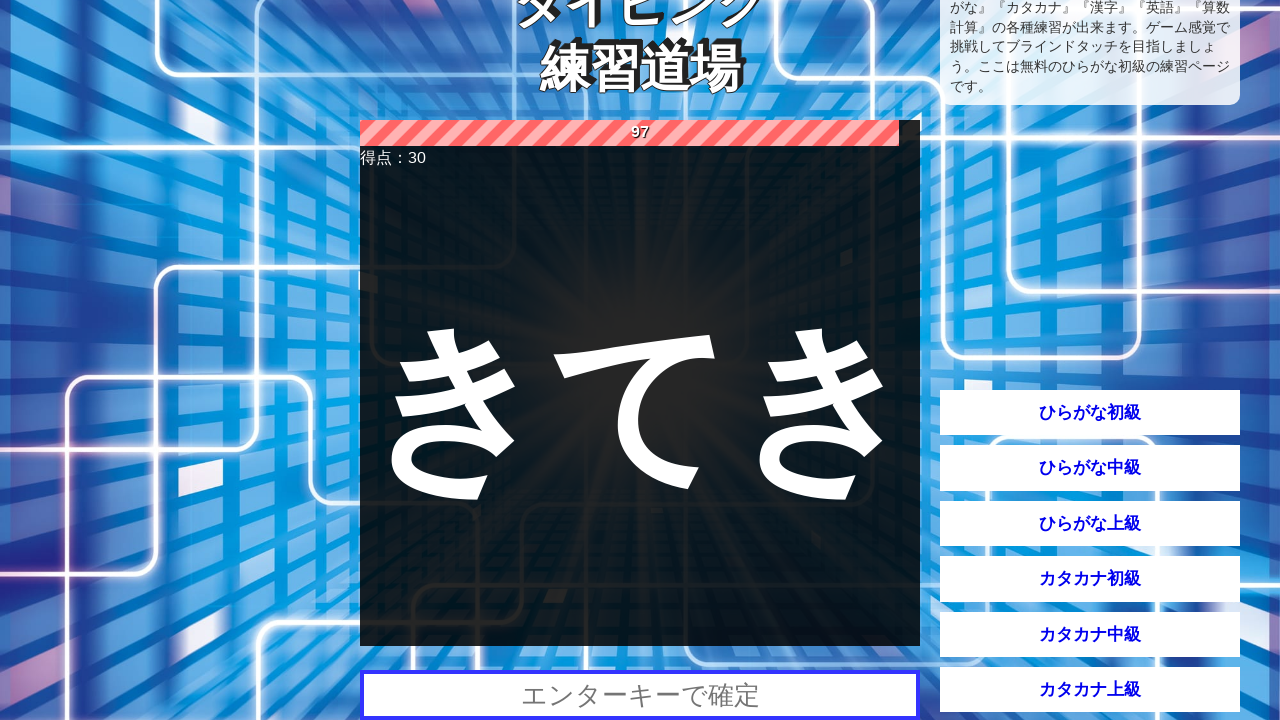

Found question element with text: 'きてき'
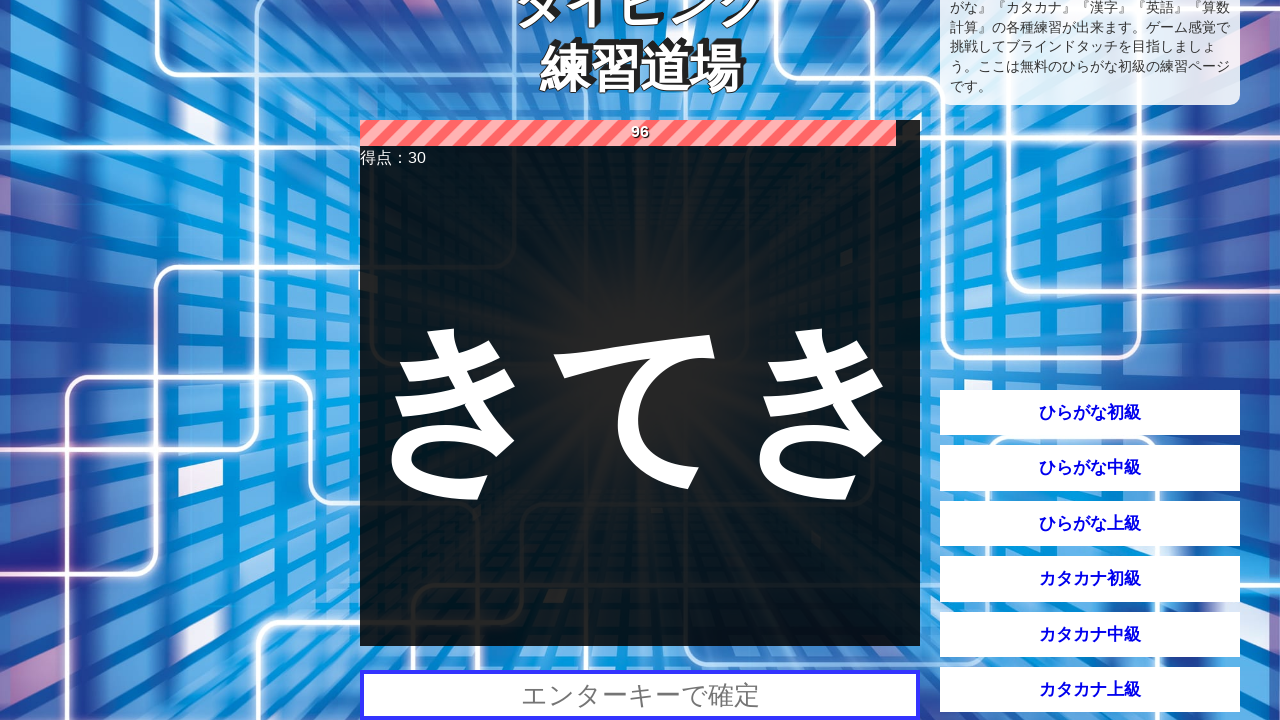

Filled input field with answer: 'きてき' on #input_area >> nth=0
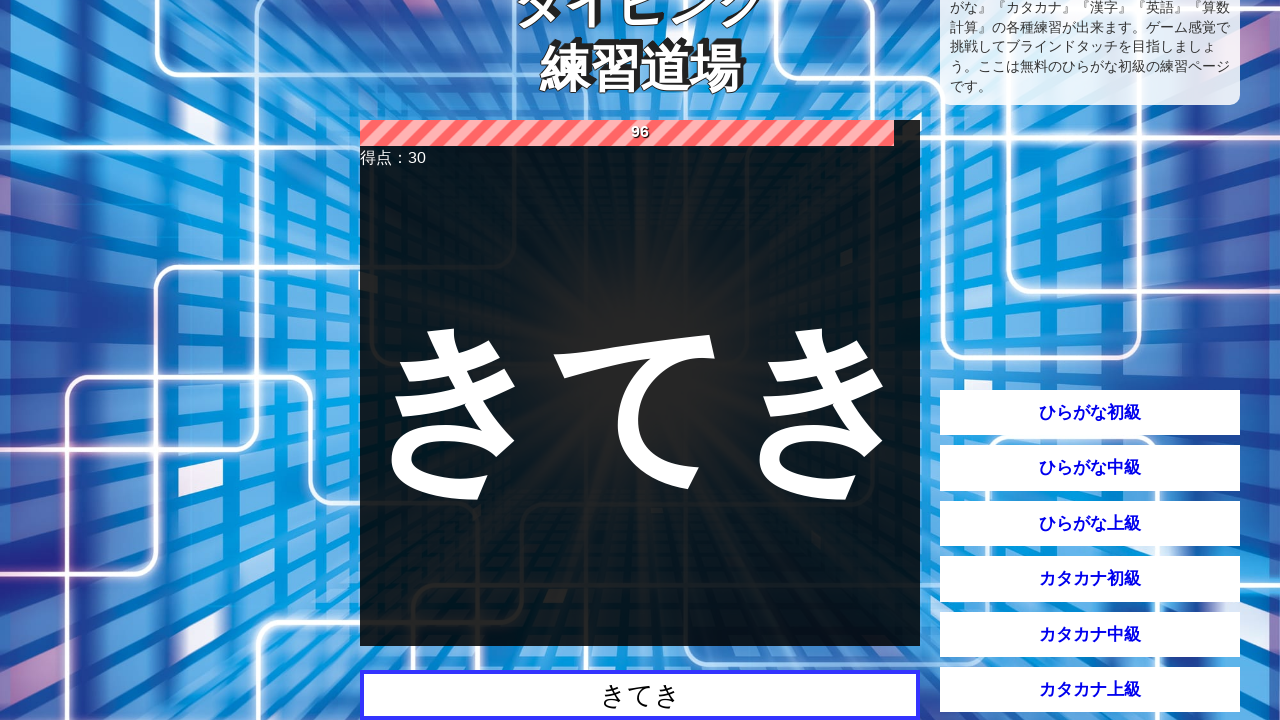

Waited 500ms before submitting
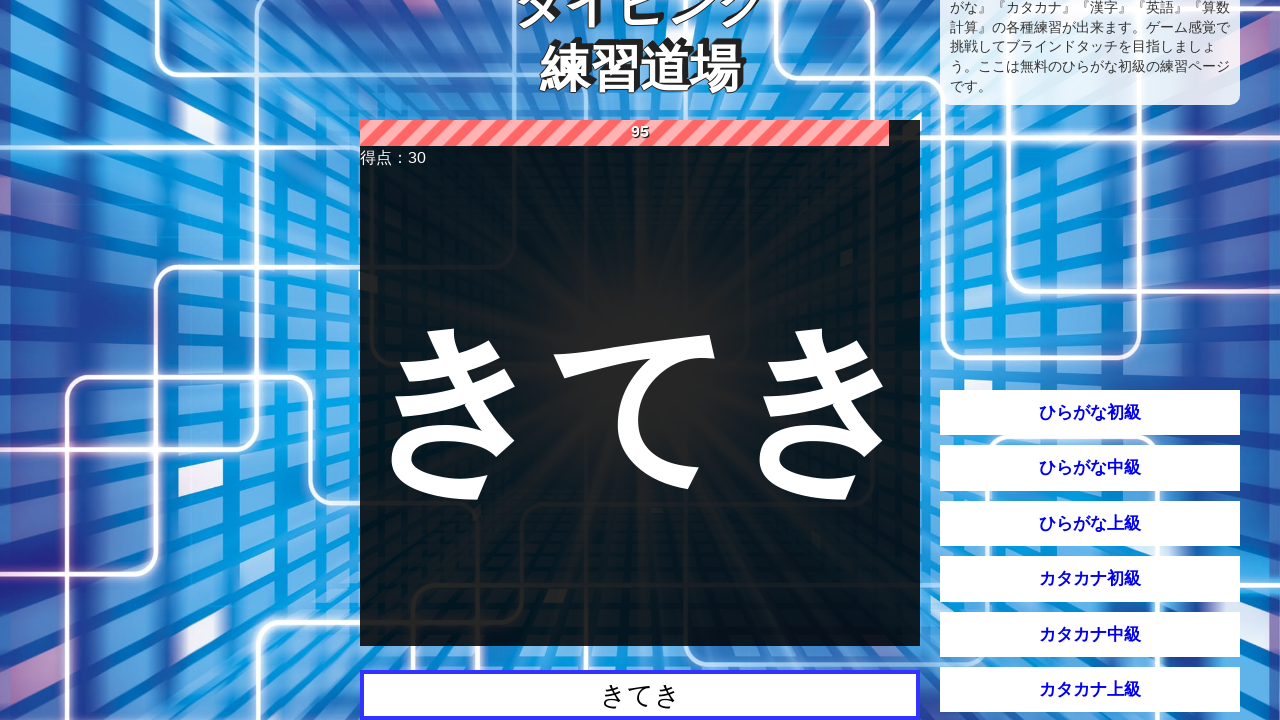

Pressed Enter to submit answer on #input_area >> nth=0
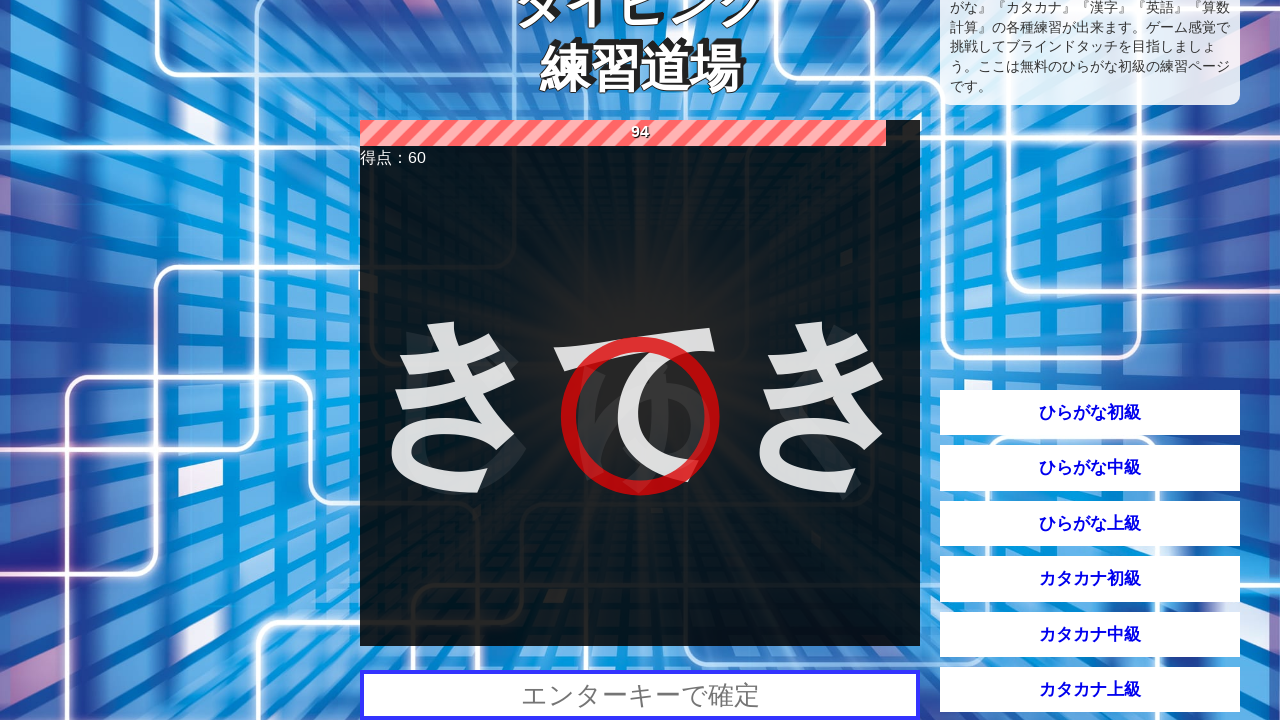

Waited 1500ms for next question to load
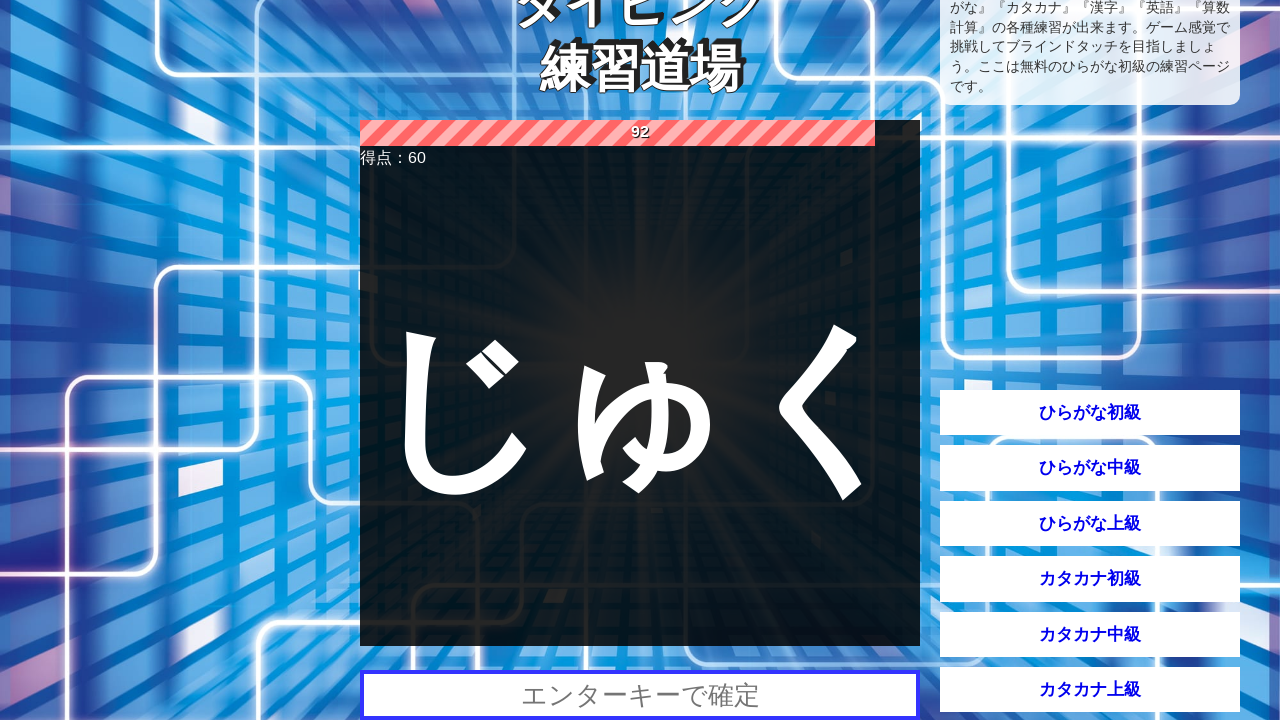

Found question element with text: 'じゅく'
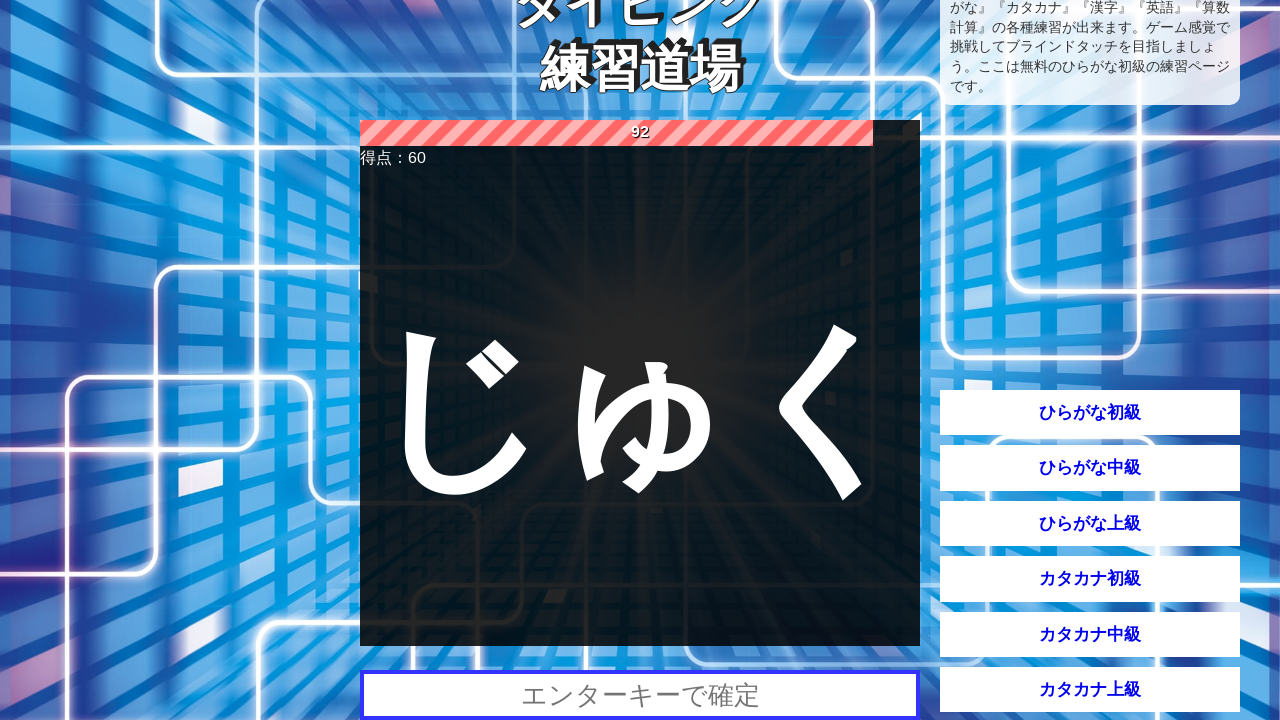

Filled input field with answer: 'じゅく' on #input_area >> nth=0
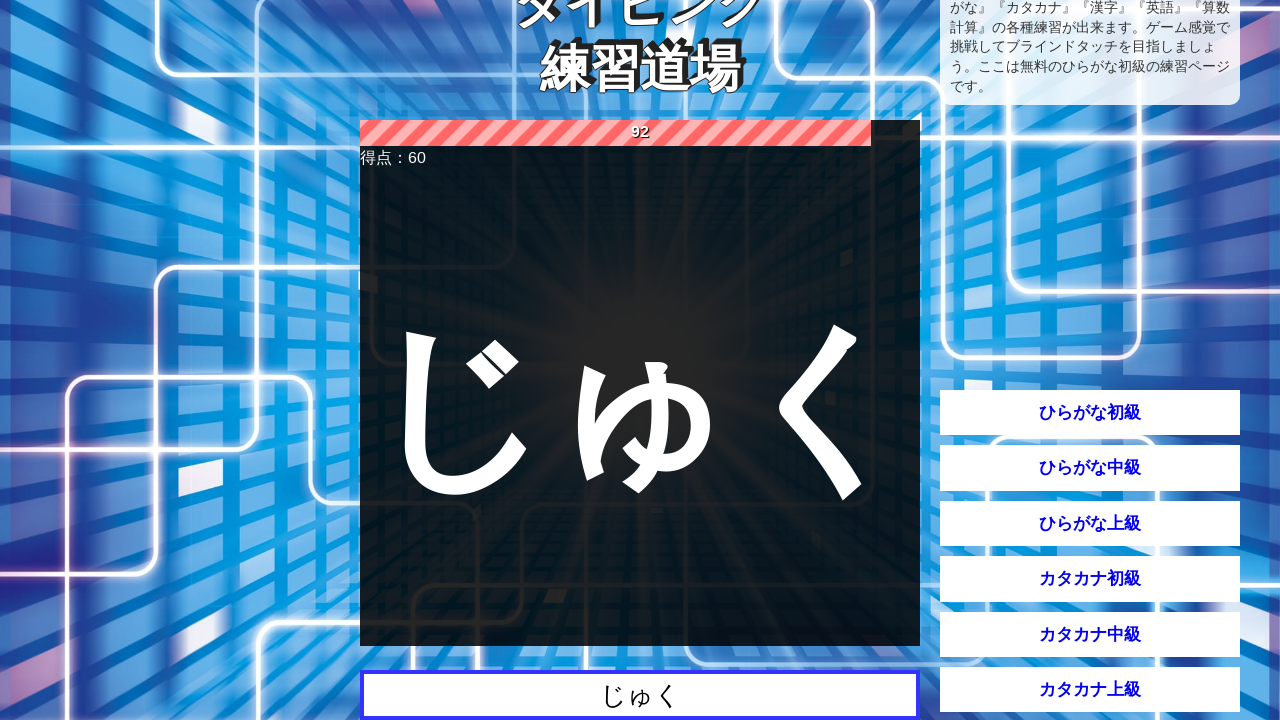

Waited 500ms before submitting
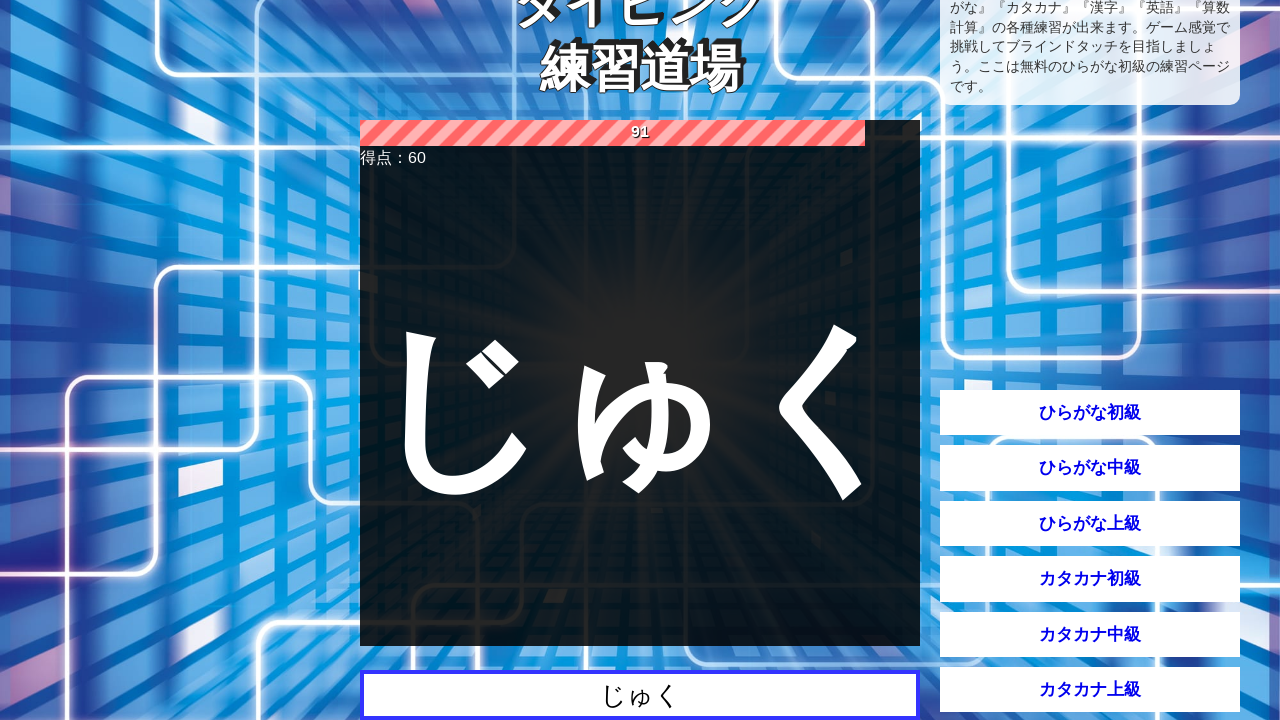

Pressed Enter to submit answer on #input_area >> nth=0
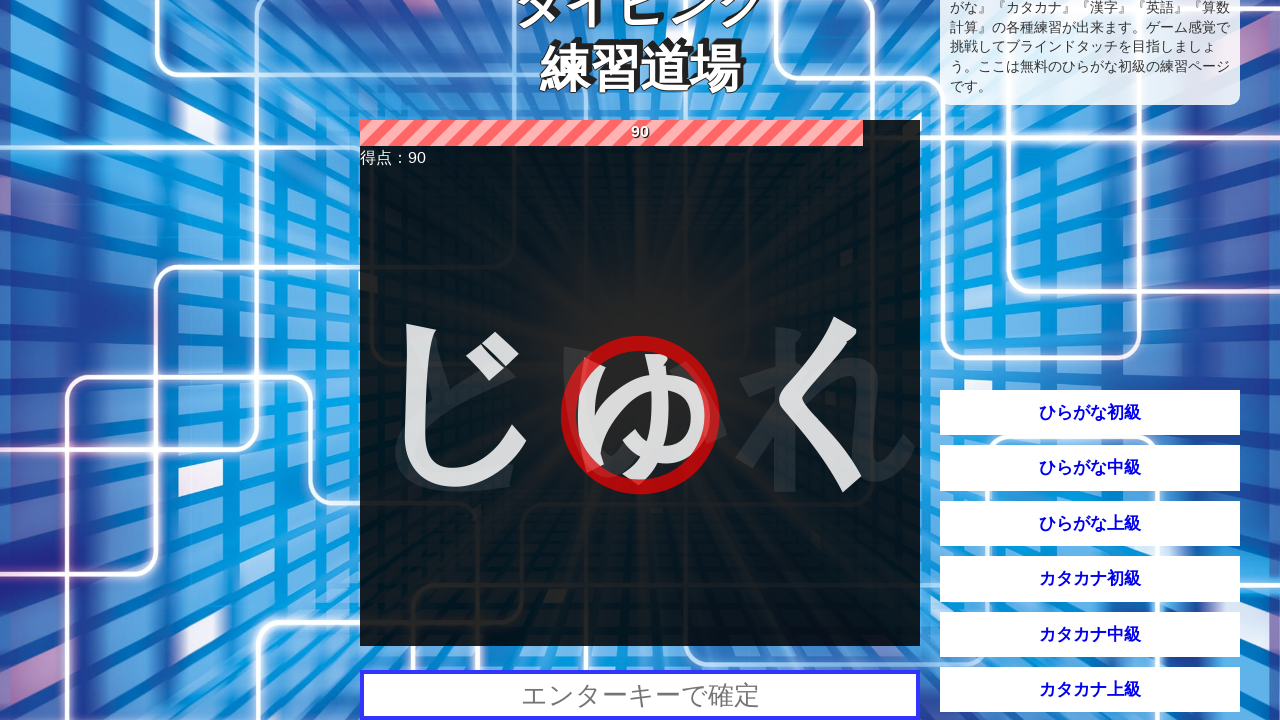

Waited 1500ms for next question to load
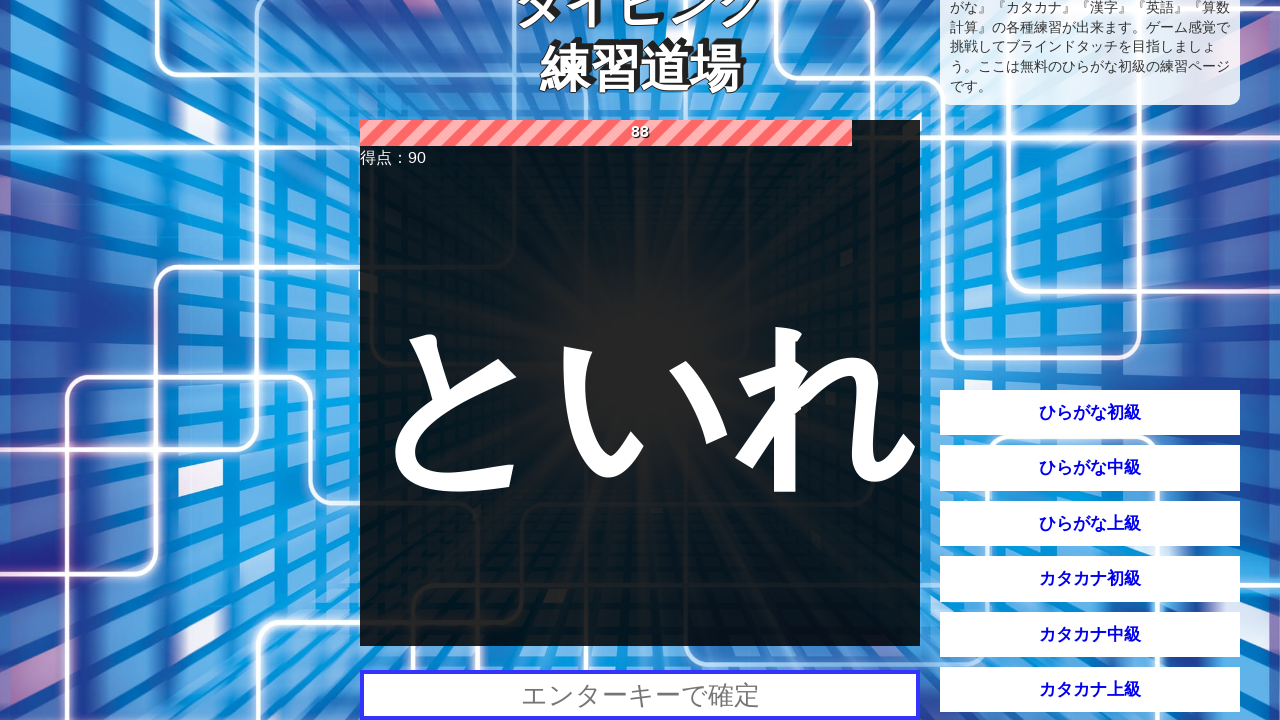

Found question element with text: 'といれ'
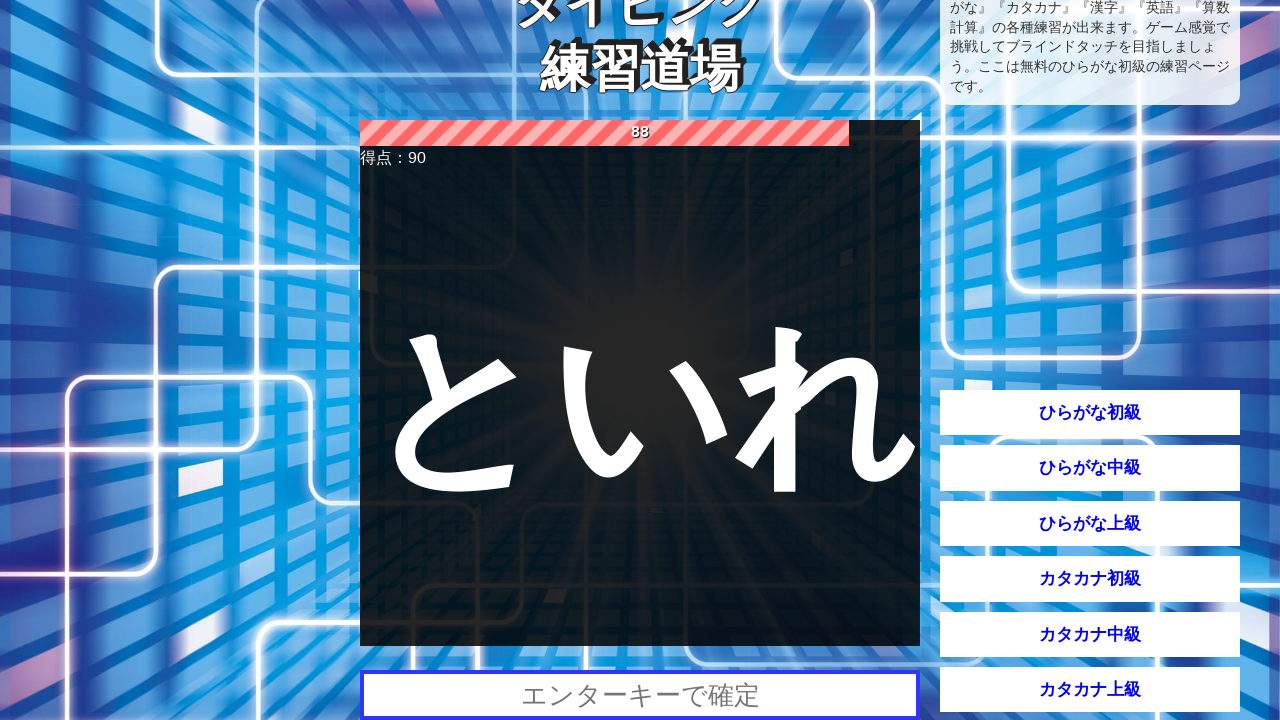

Filled input field with answer: 'といれ' on #input_area >> nth=0
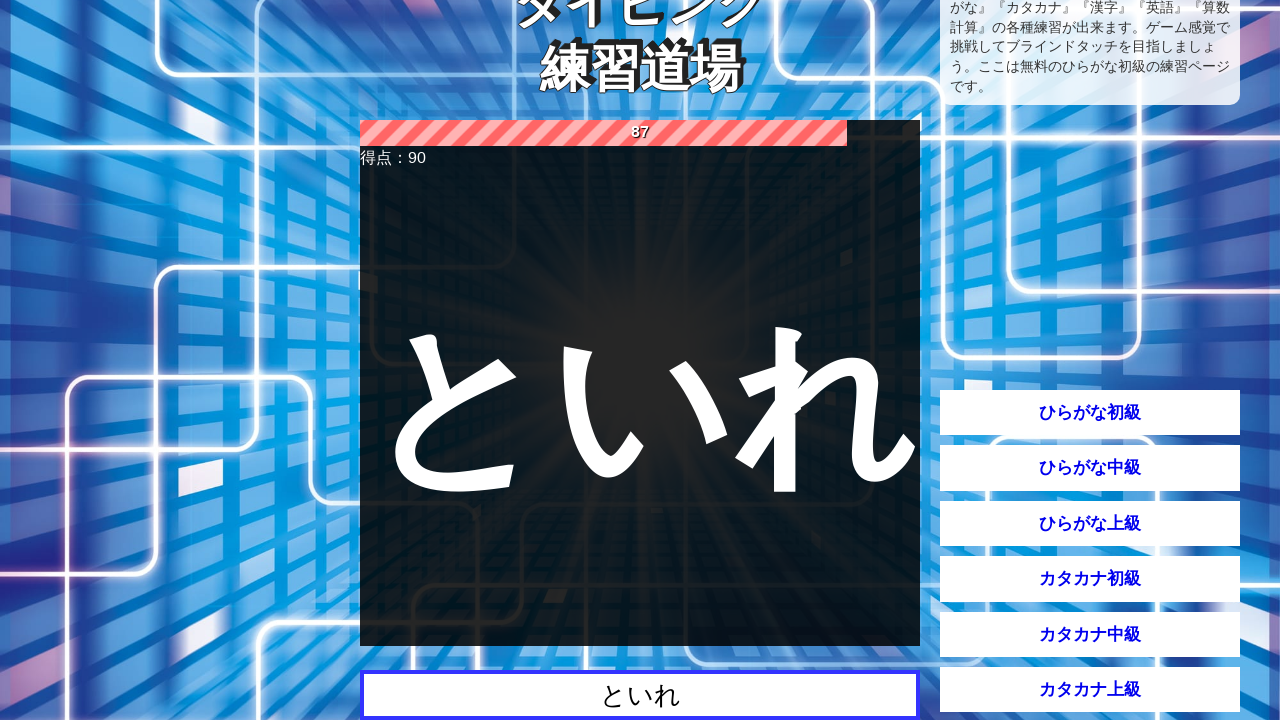

Waited 500ms before submitting
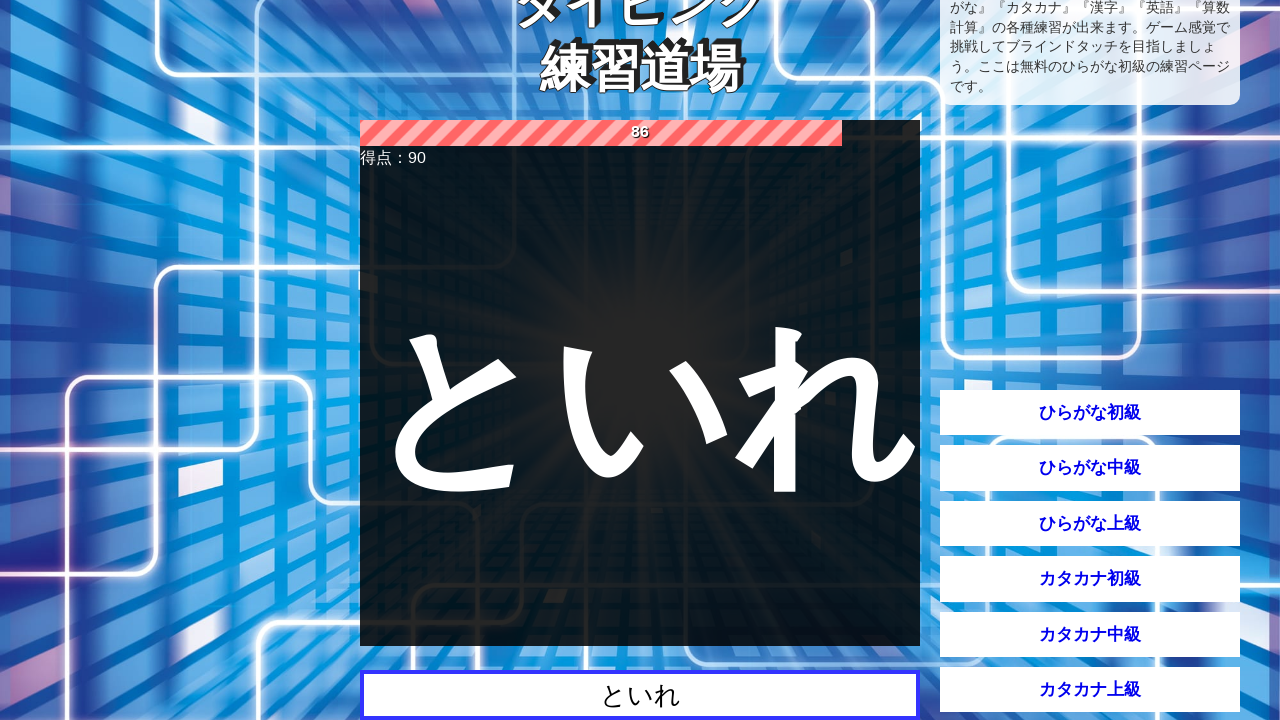

Pressed Enter to submit answer on #input_area >> nth=0
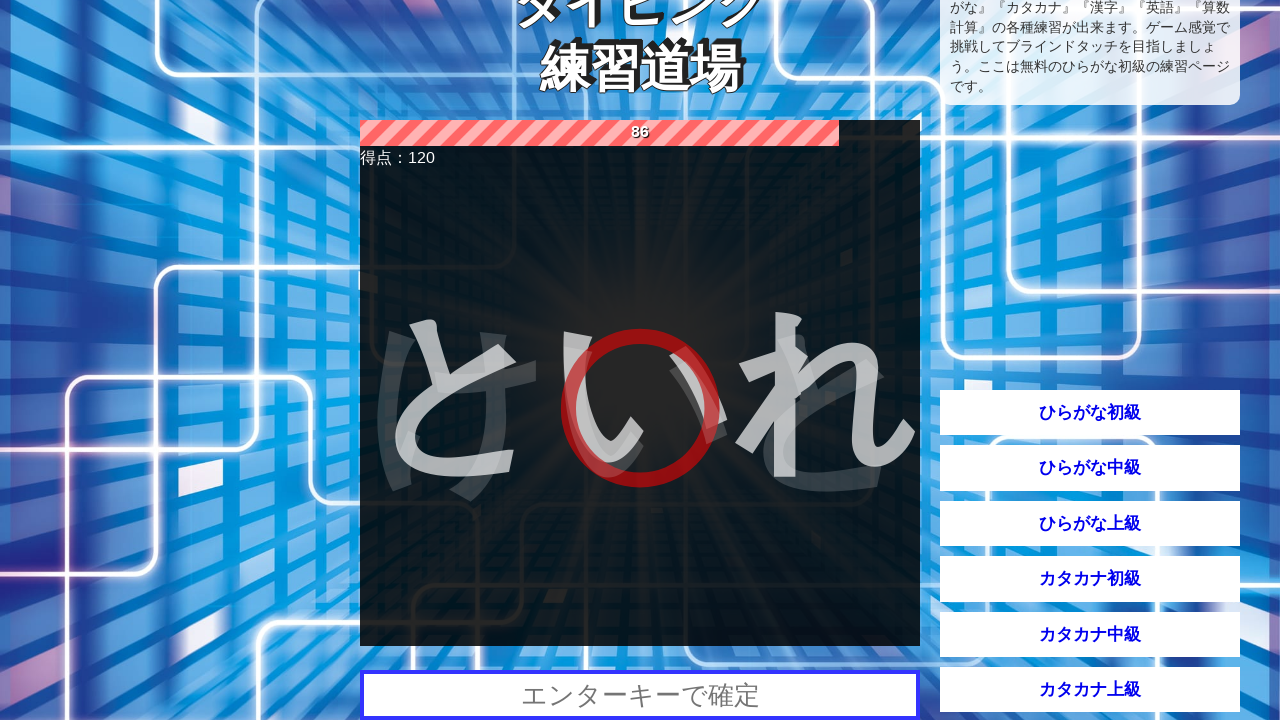

Waited 1500ms for next question to load
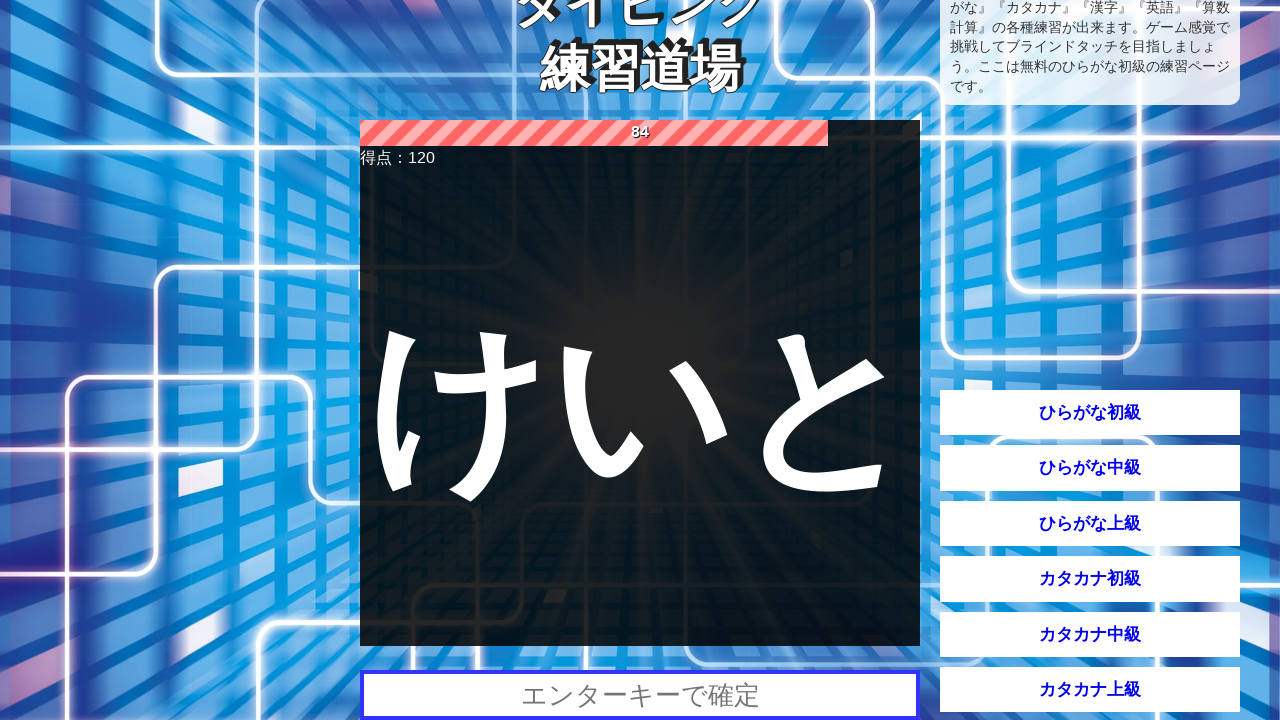

Found question element with text: 'けいと'
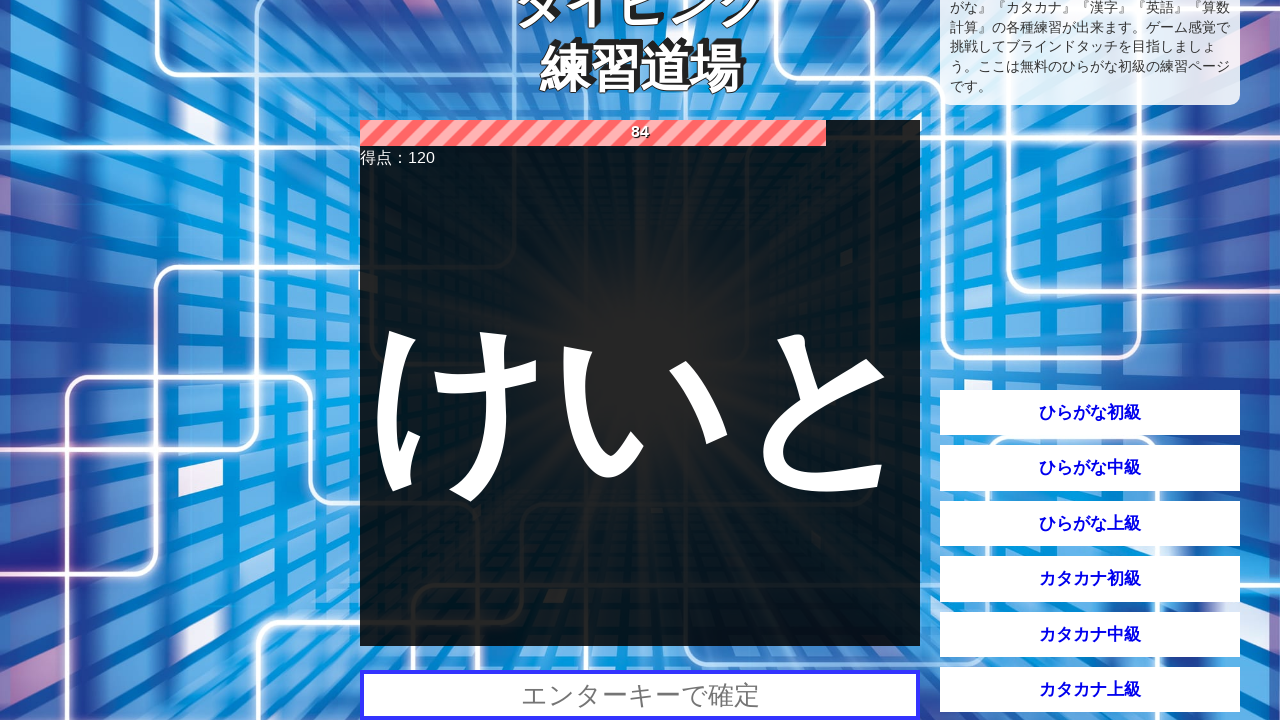

Filled input field with answer: 'けいと' on #input_area >> nth=0
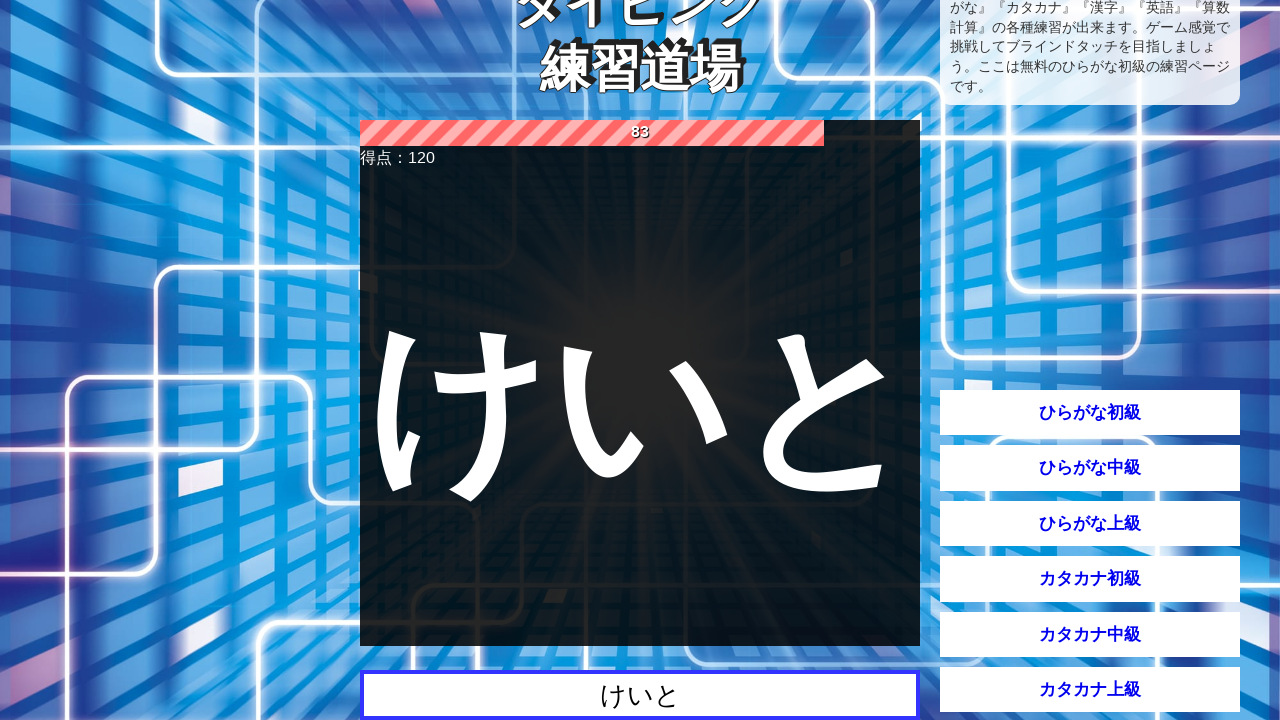

Waited 500ms before submitting
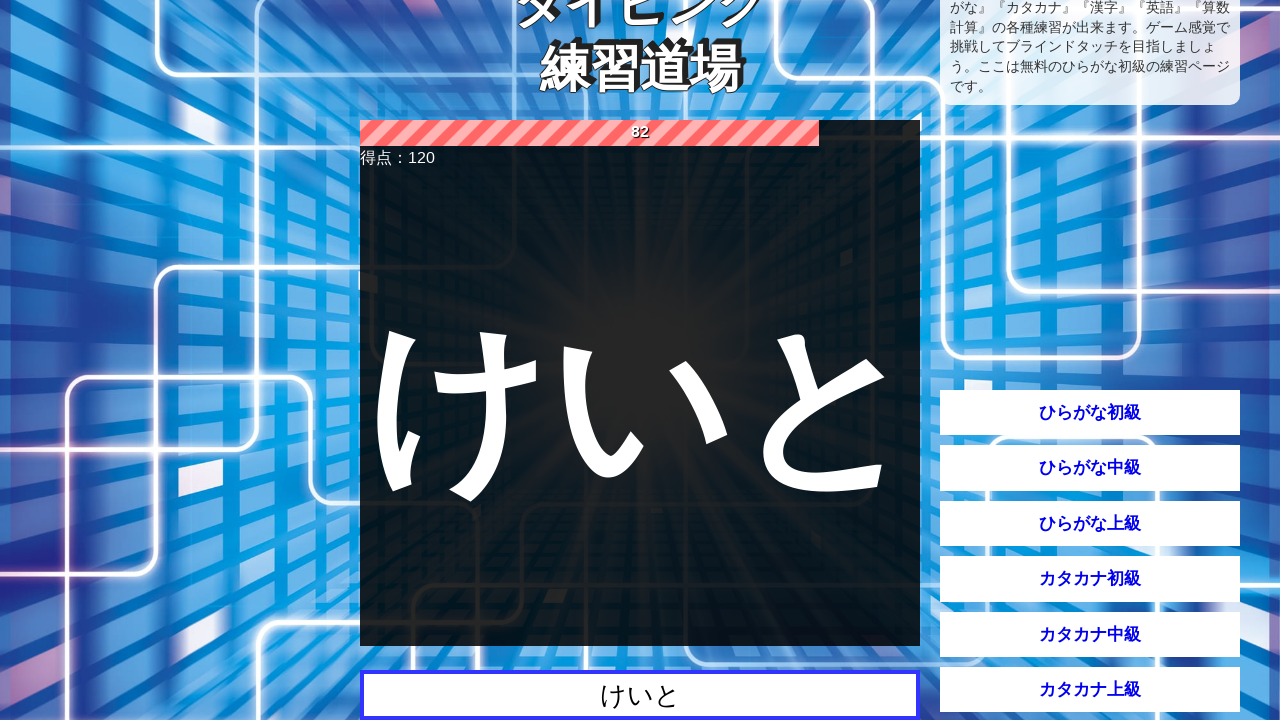

Pressed Enter to submit answer on #input_area >> nth=0
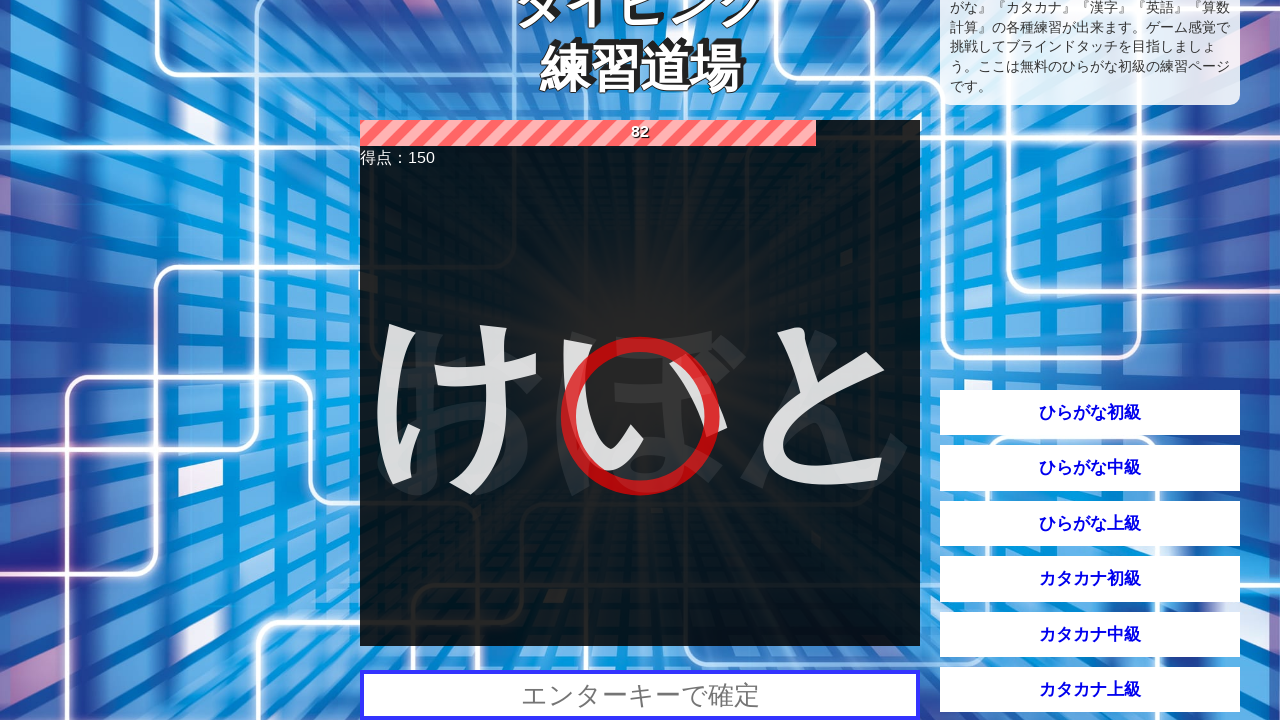

Waited 1500ms for next question to load
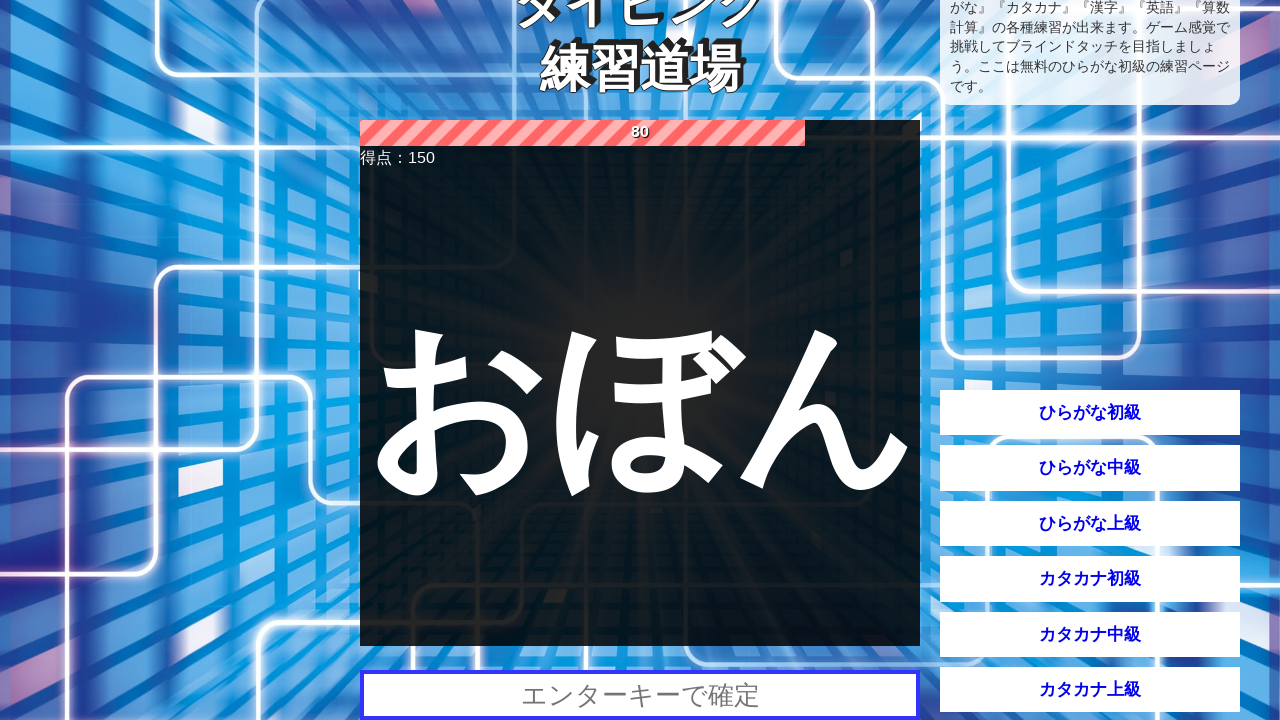

Found question element with text: 'おぼん'
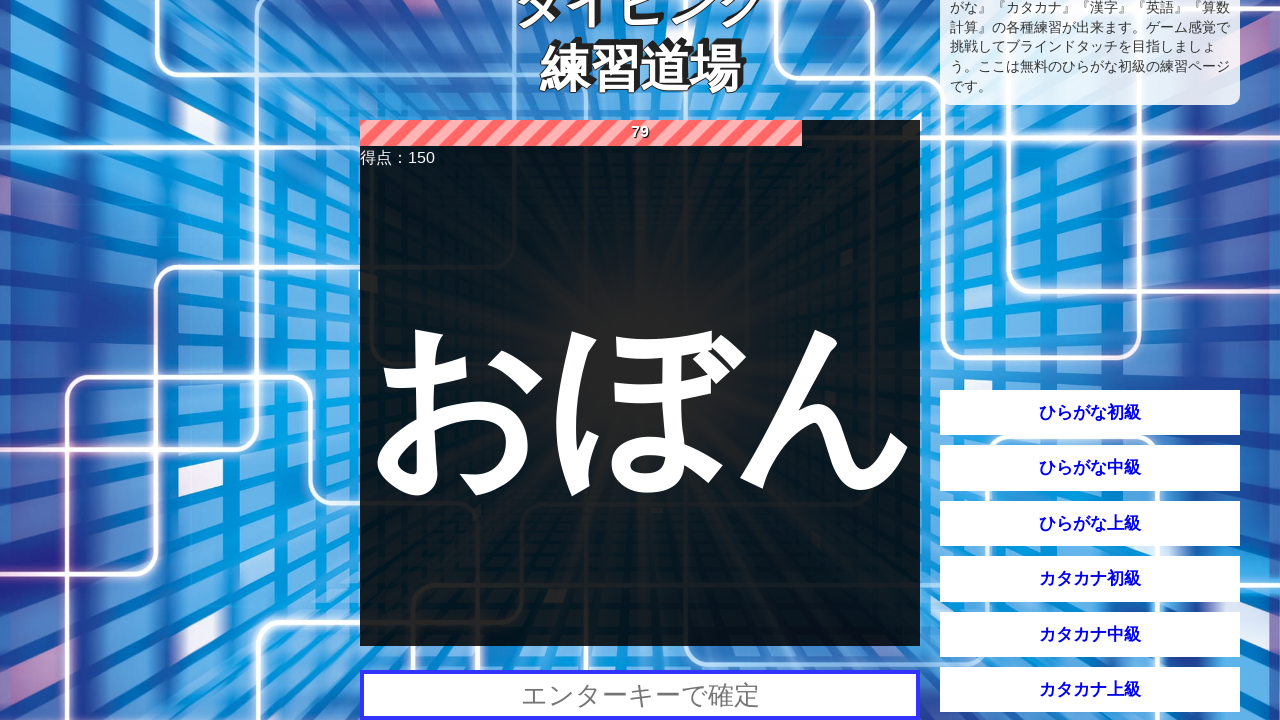

Filled input field with answer: 'おぼん' on #input_area >> nth=0
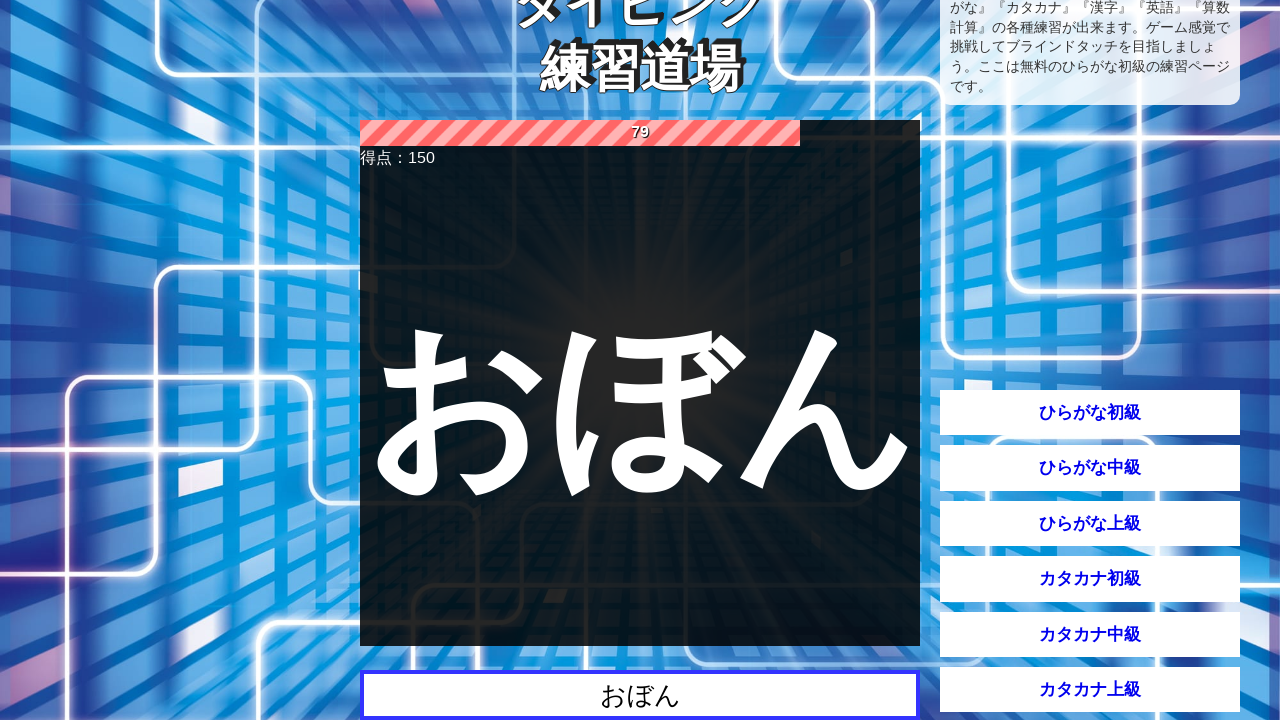

Waited 500ms before submitting
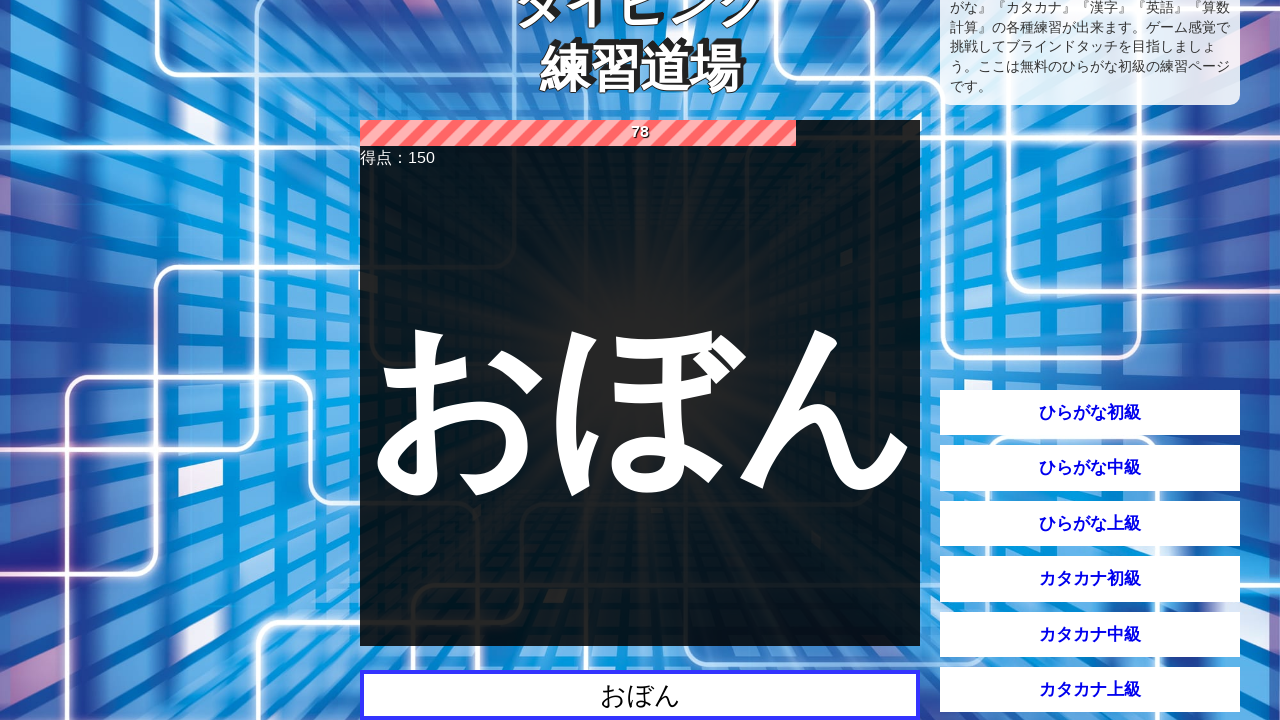

Pressed Enter to submit answer on #input_area >> nth=0
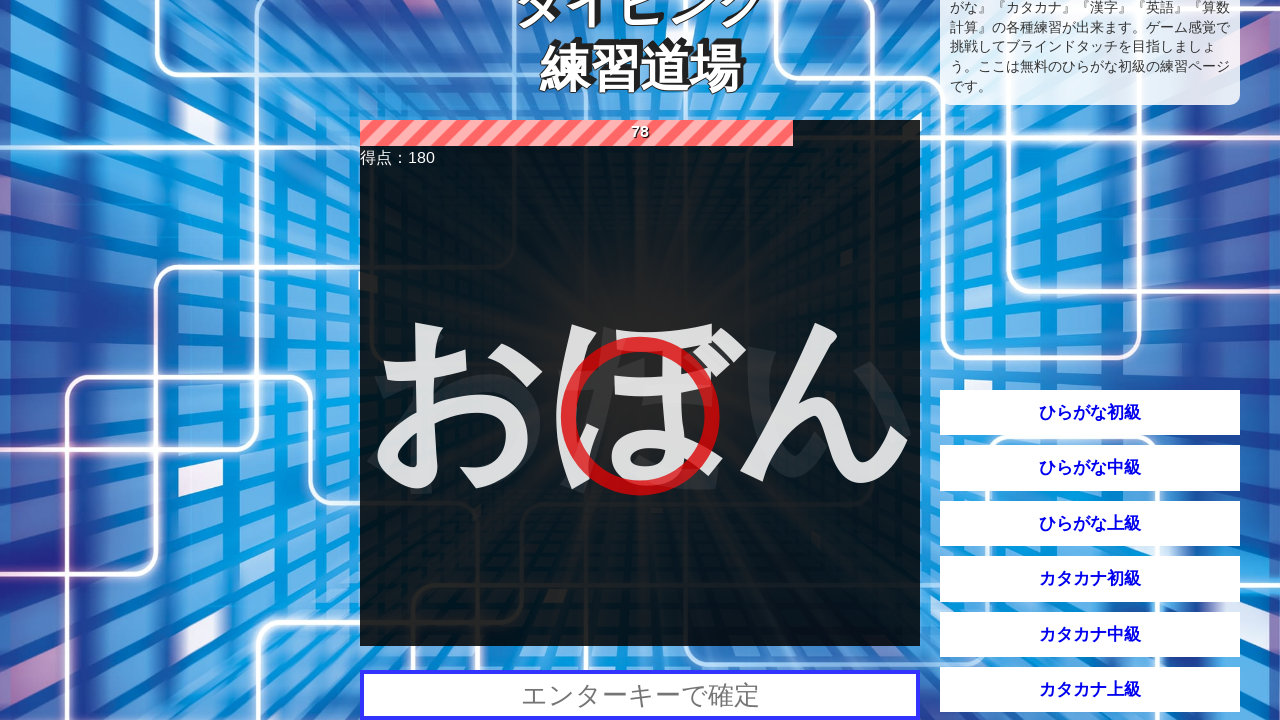

Waited 1500ms for next question to load
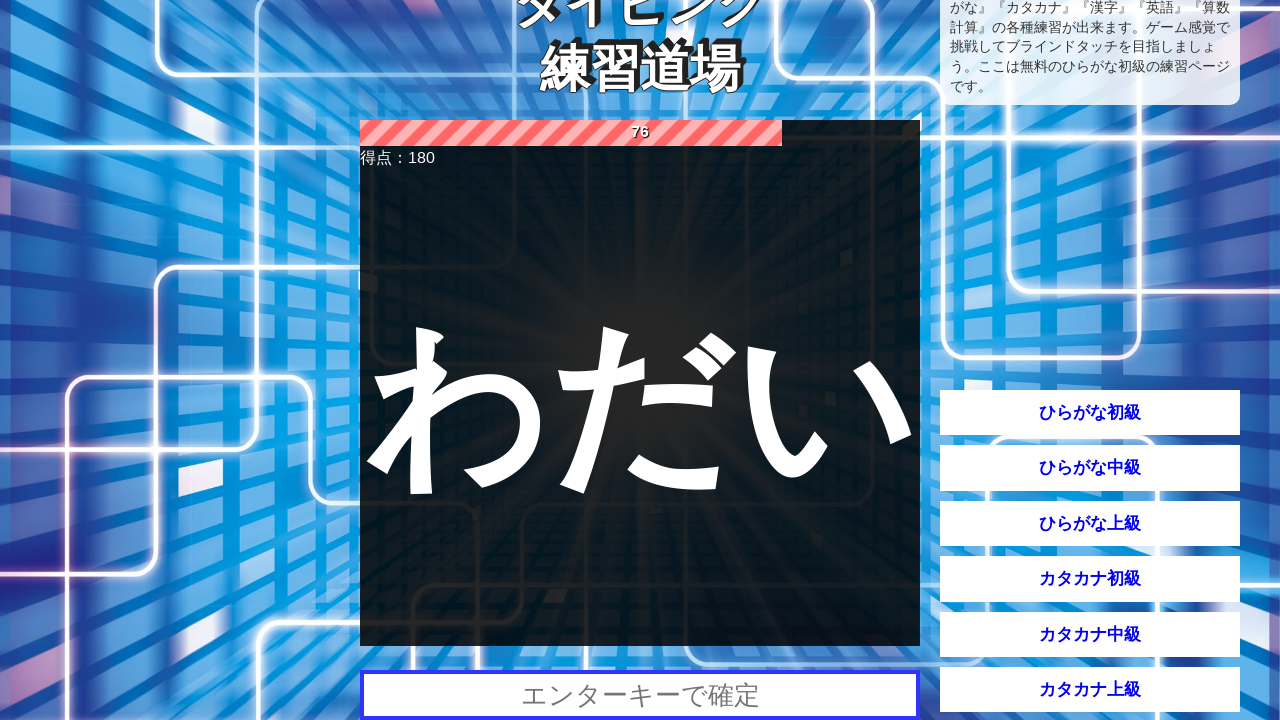

Found question element with text: 'わだい'
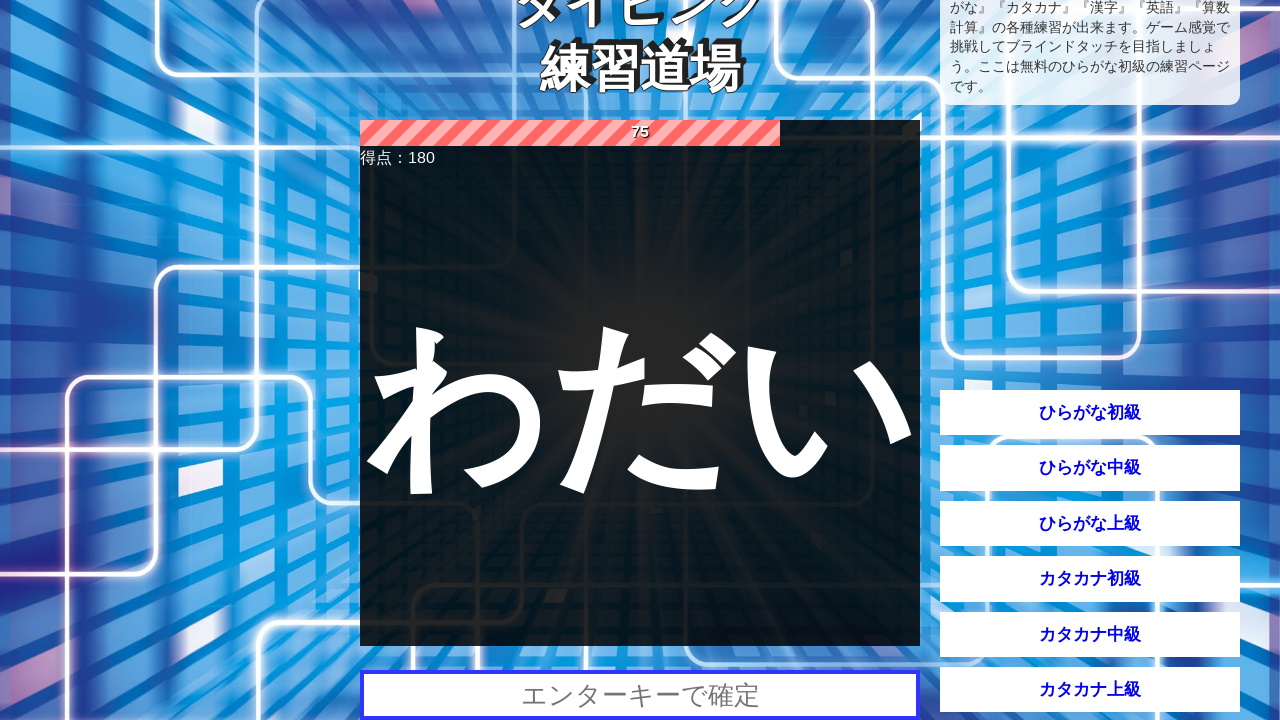

Filled input field with answer: 'わだい' on #input_area >> nth=0
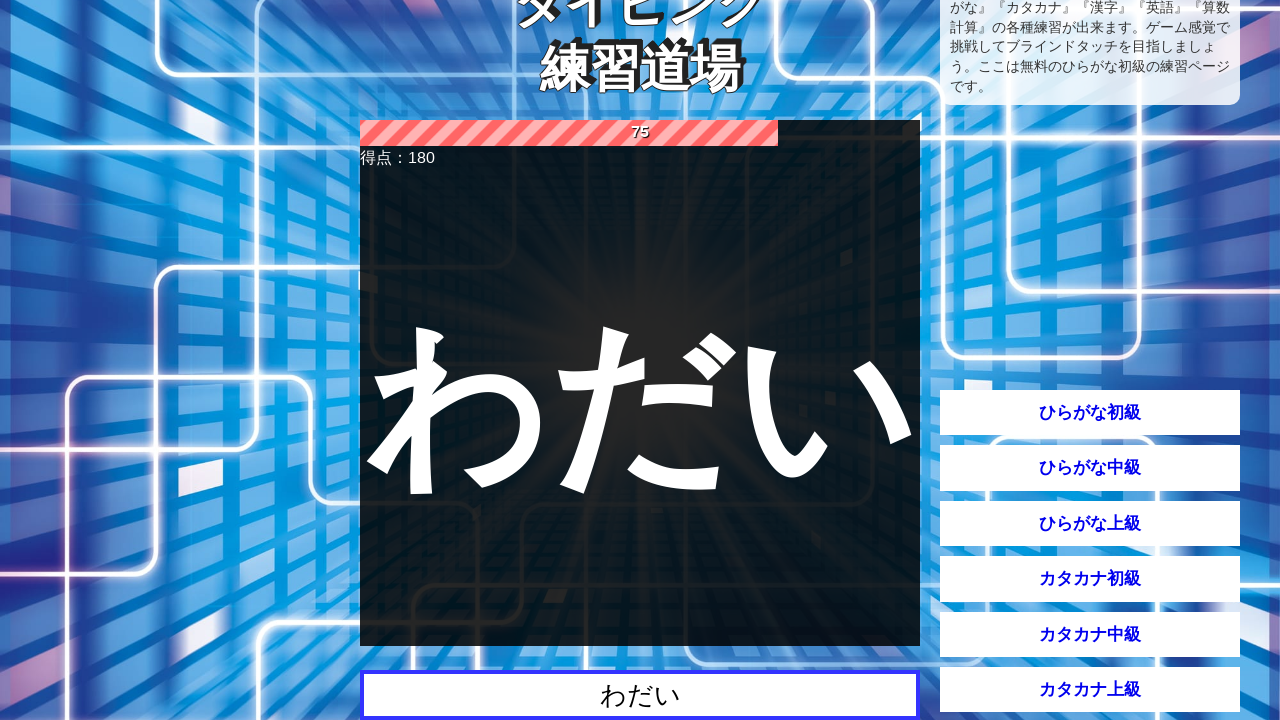

Waited 500ms before submitting
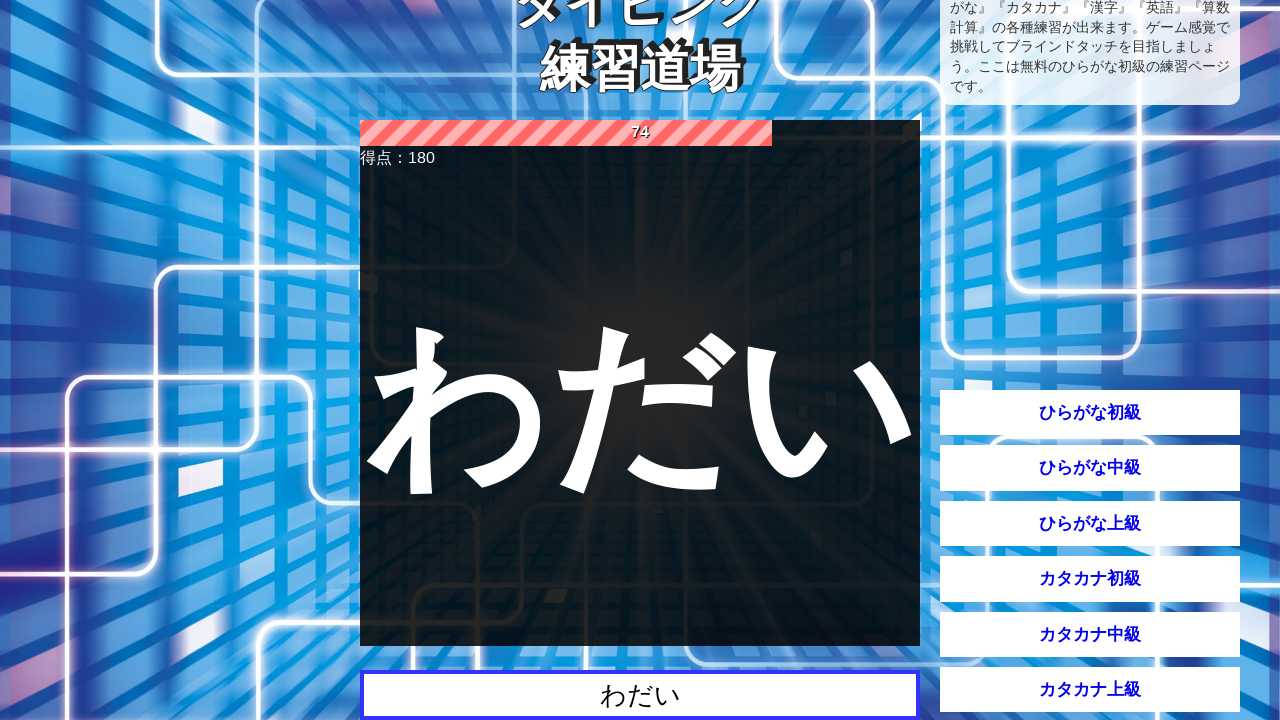

Pressed Enter to submit answer on #input_area >> nth=0
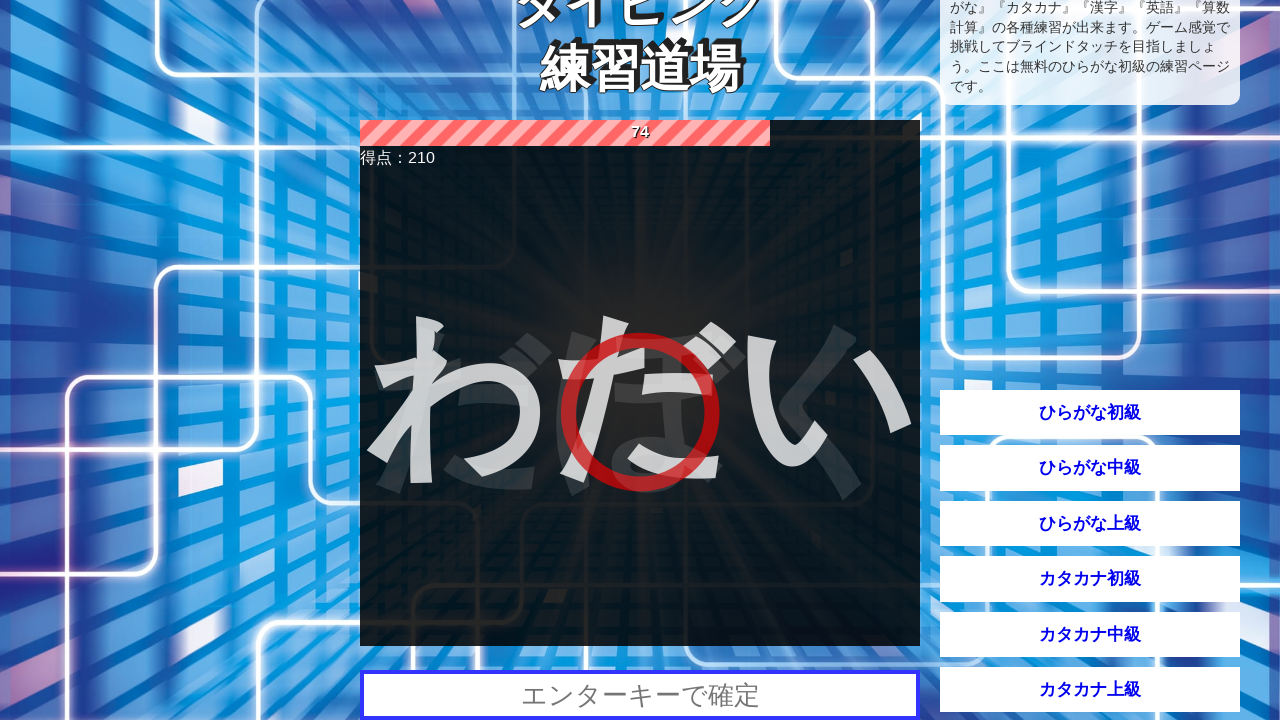

Waited 1500ms for next question to load
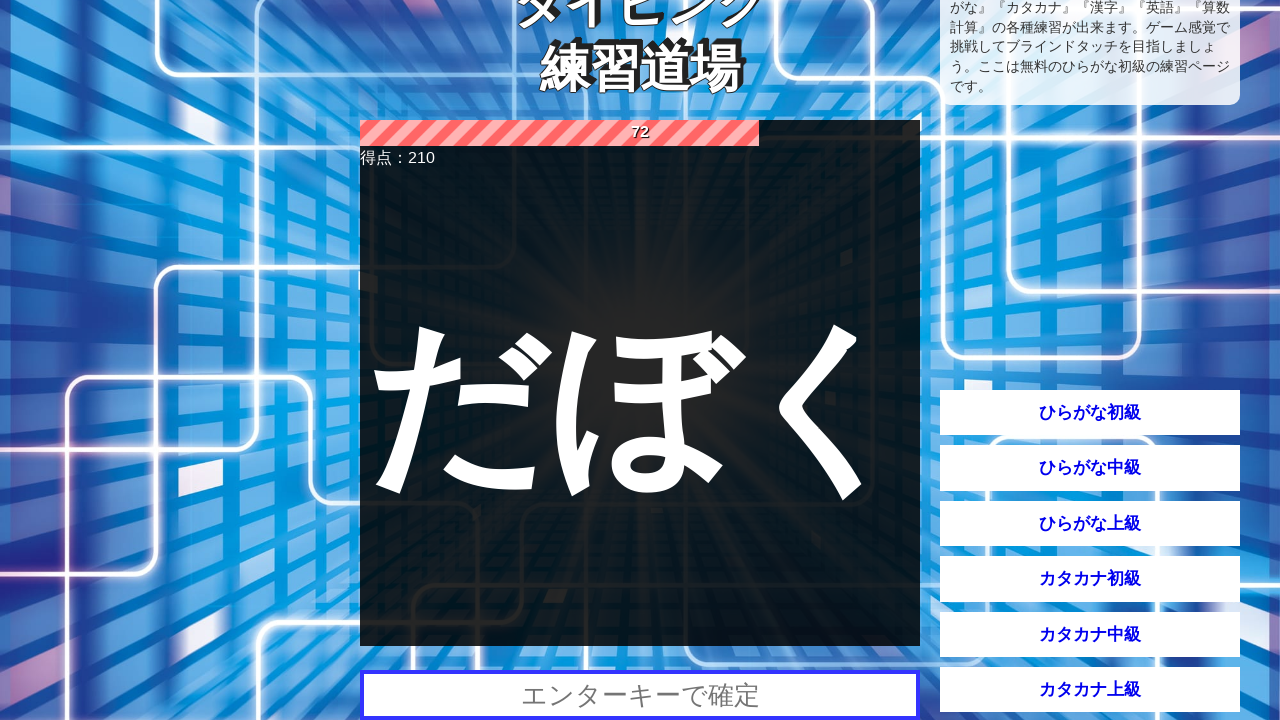

Found question element with text: 'だぼく'
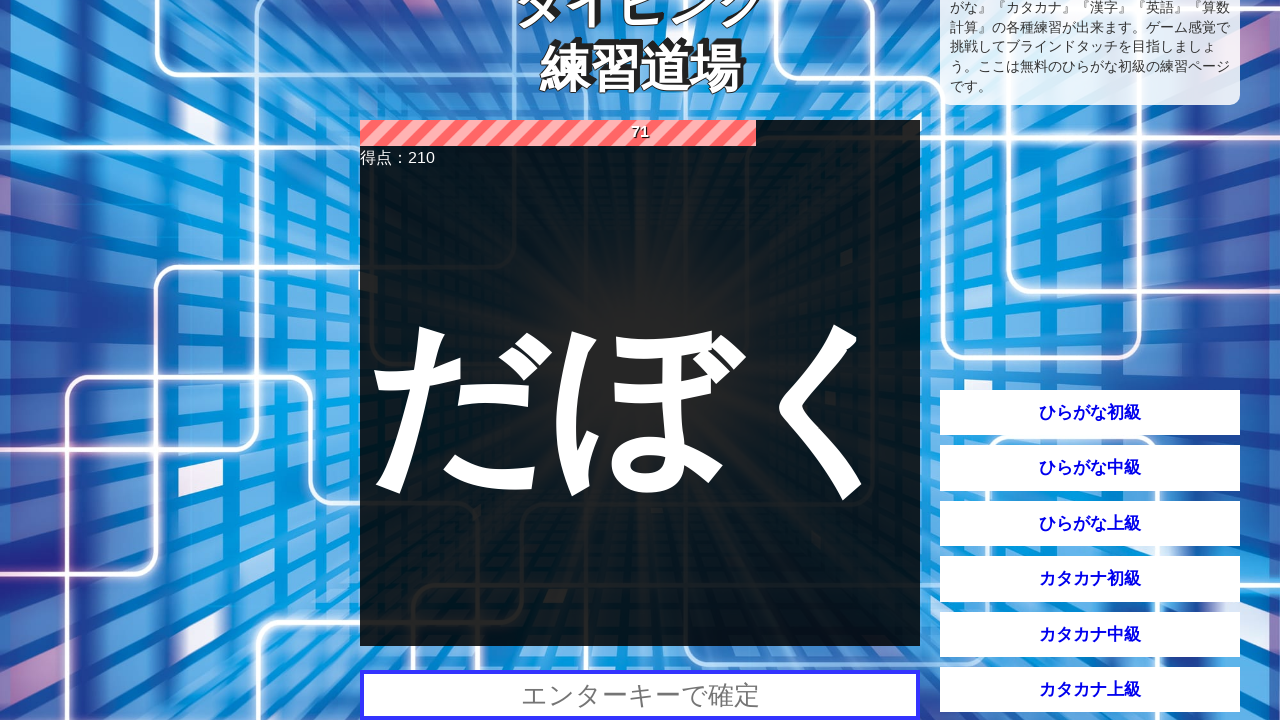

Filled input field with answer: 'だぼく' on #input_area >> nth=0
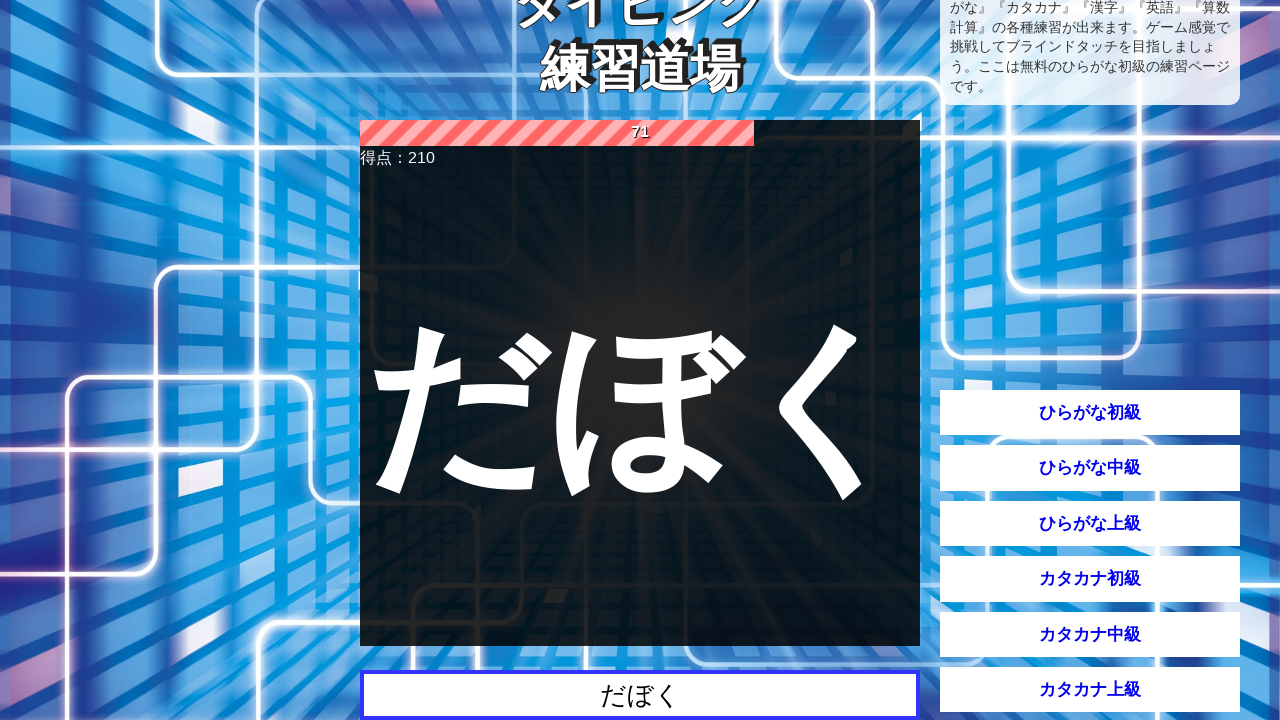

Waited 500ms before submitting
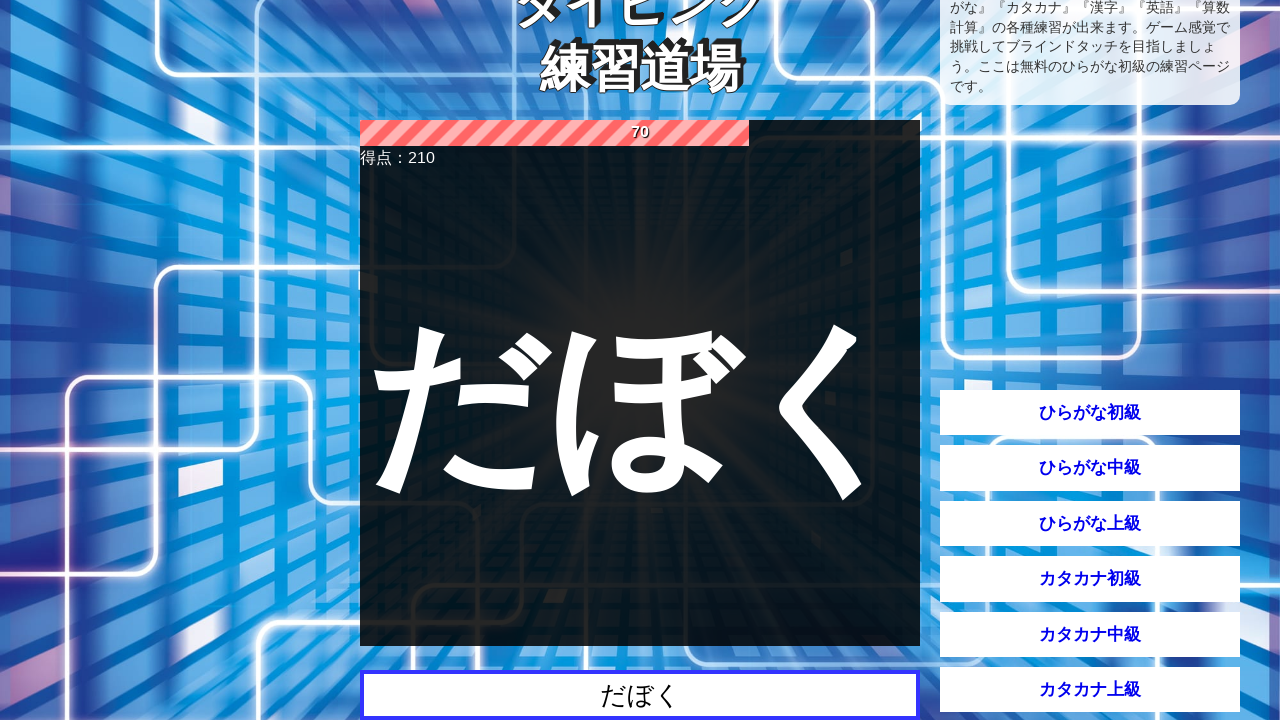

Pressed Enter to submit answer on #input_area >> nth=0
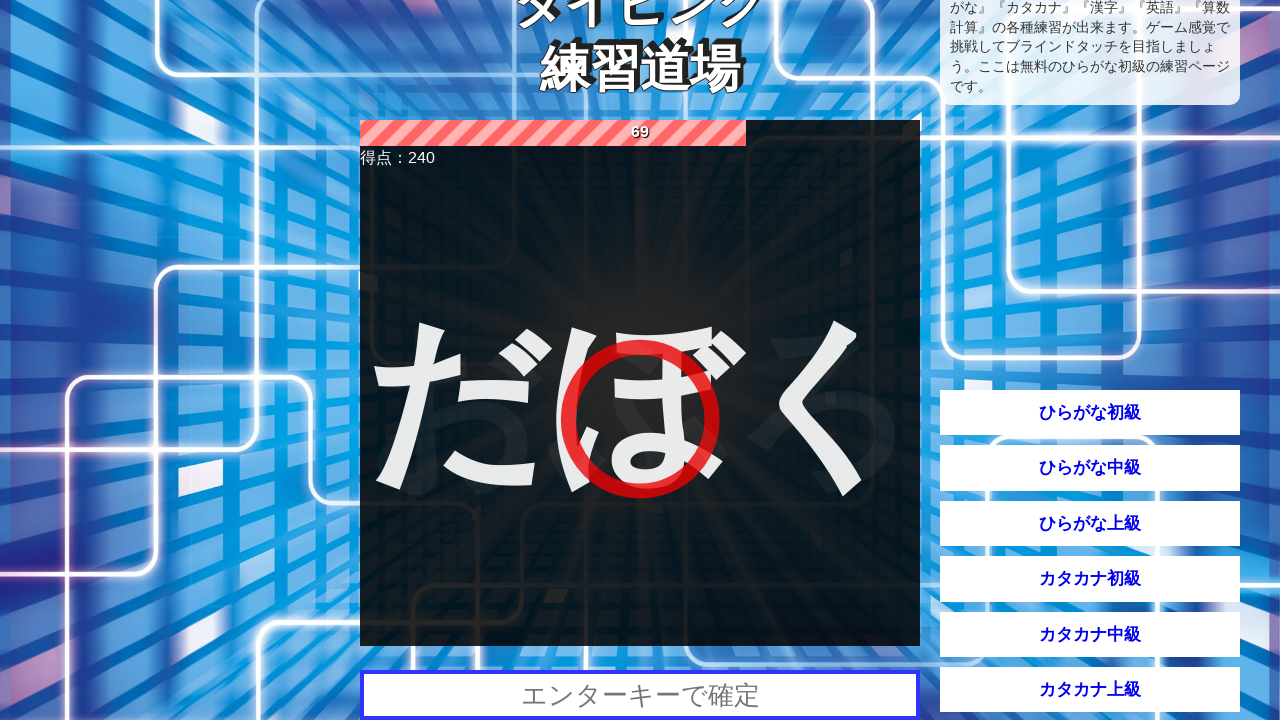

Waited 1500ms for next question to load
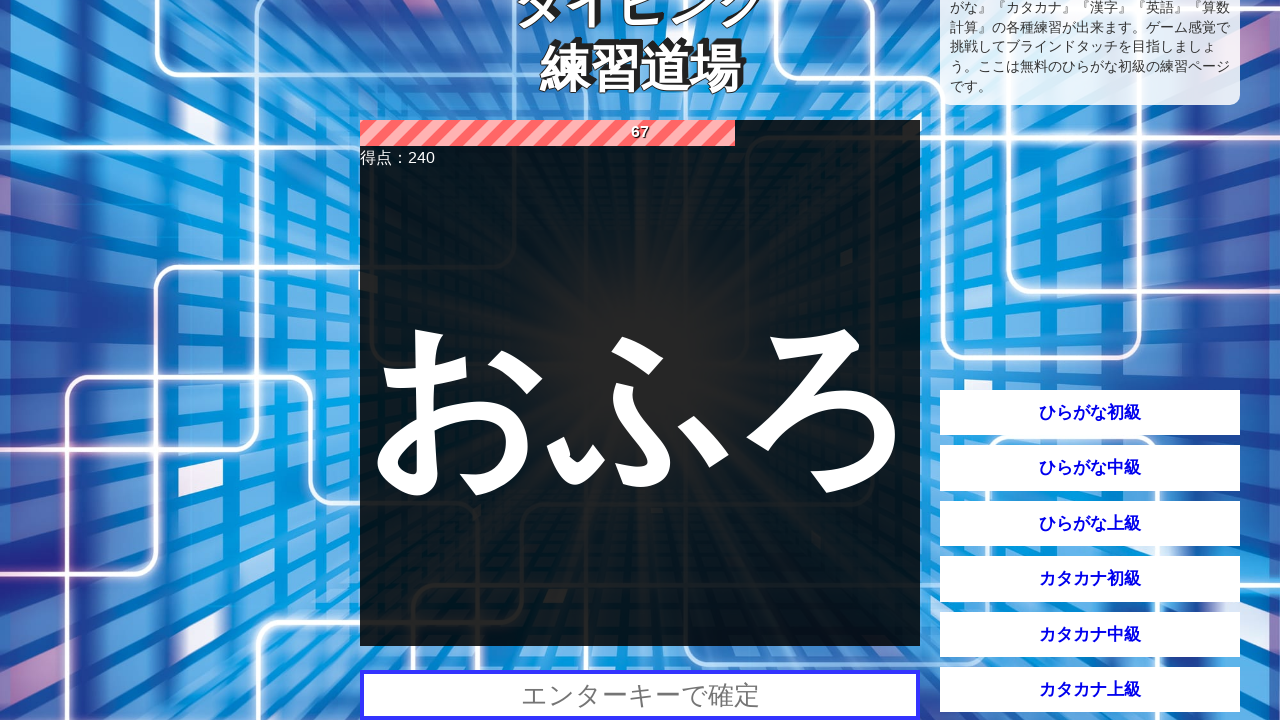

Found question element with text: 'おふろ'
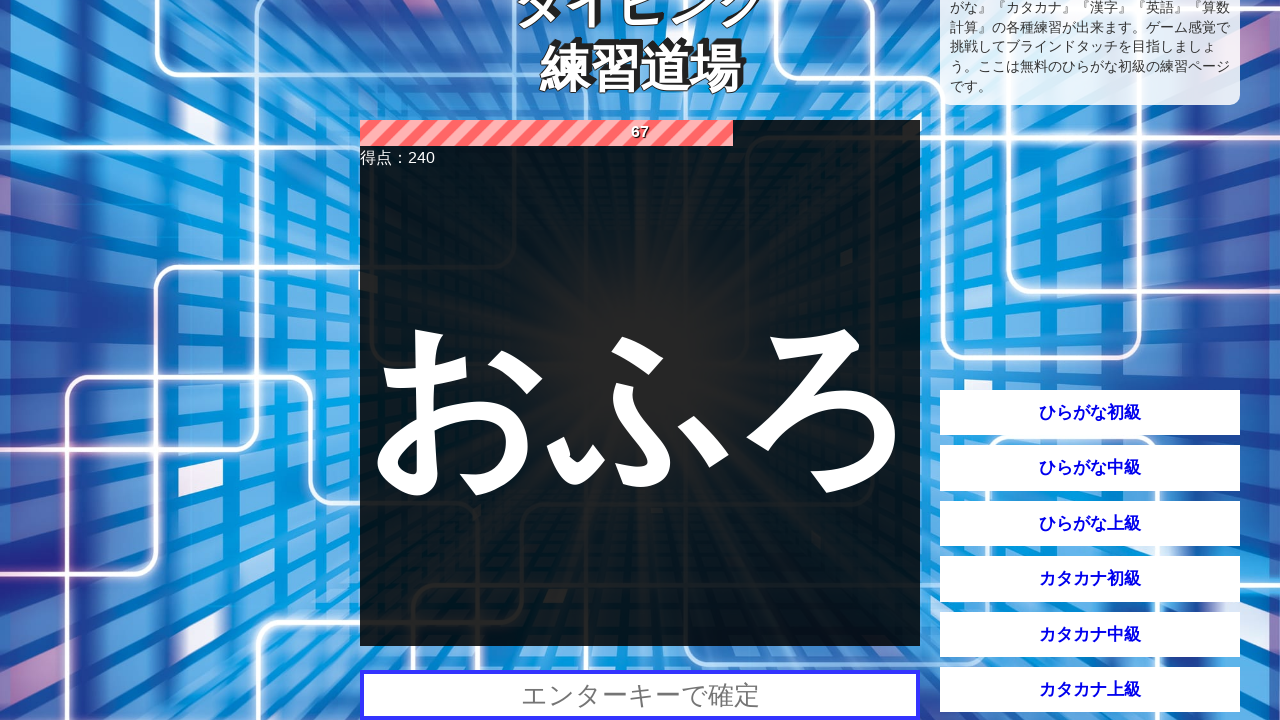

Filled input field with answer: 'おふろ' on #input_area >> nth=0
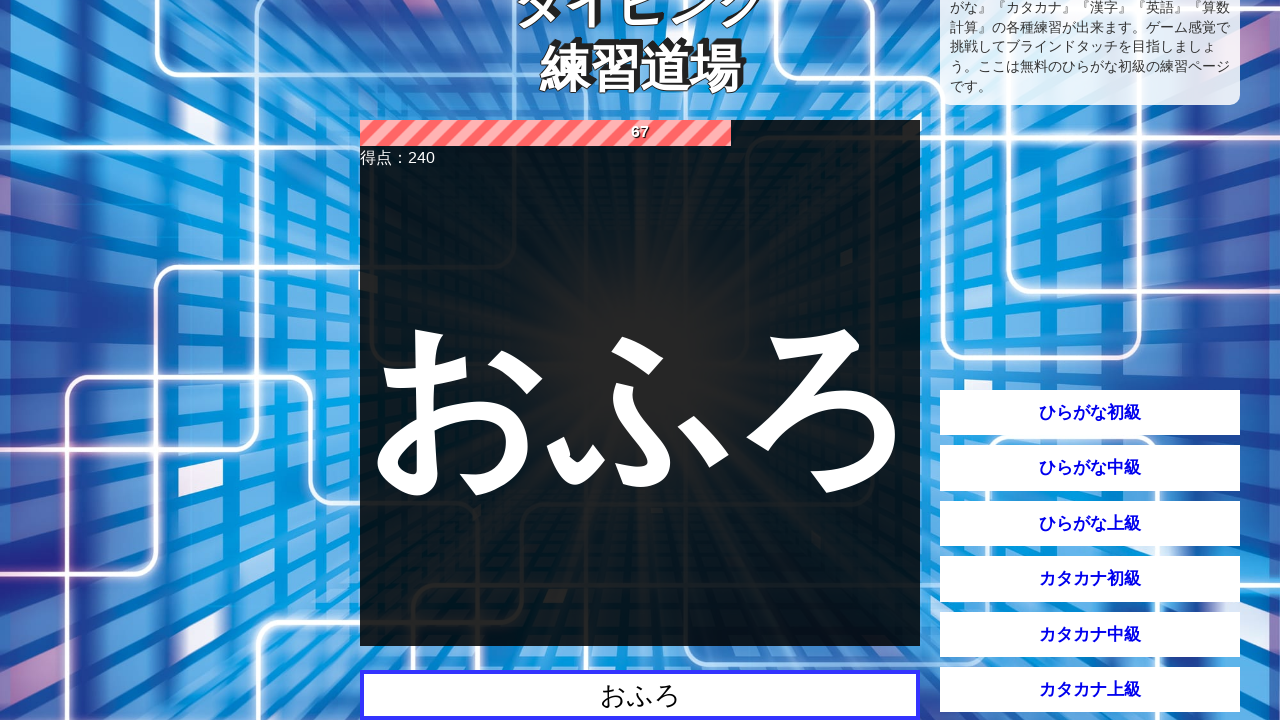

Waited 500ms before submitting
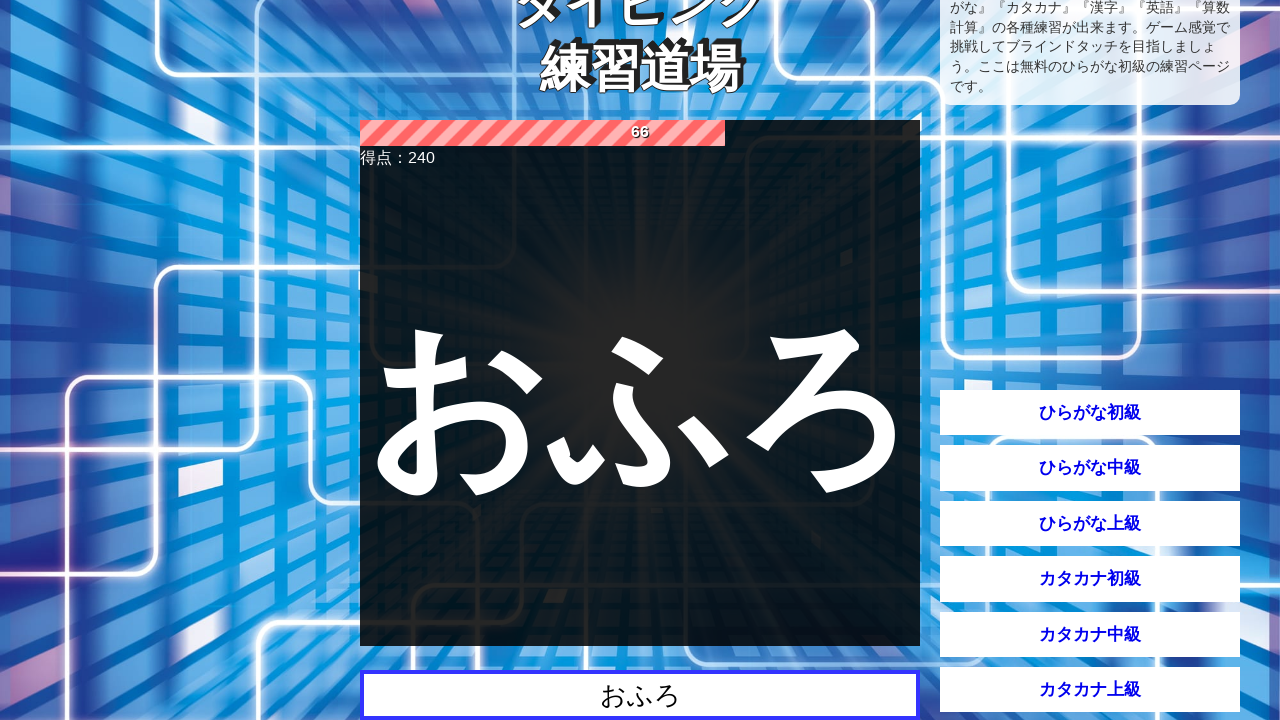

Pressed Enter to submit answer on #input_area >> nth=0
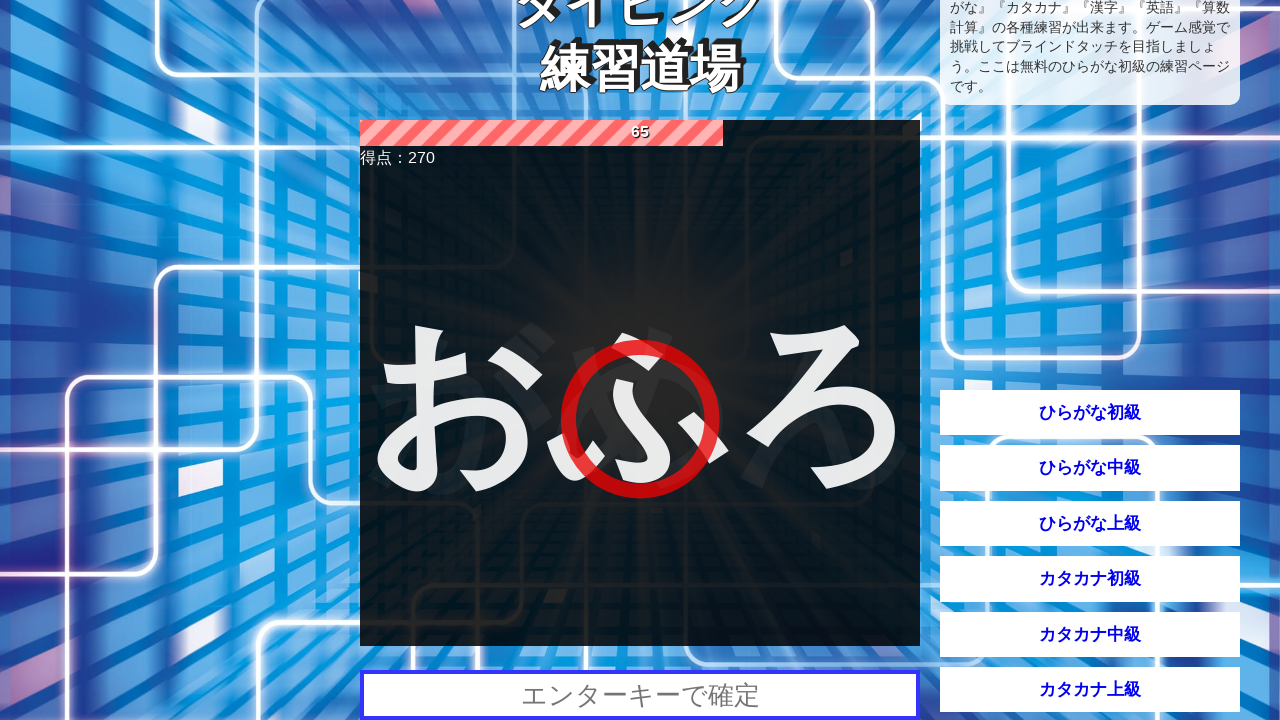

Waited 1500ms for next question to load
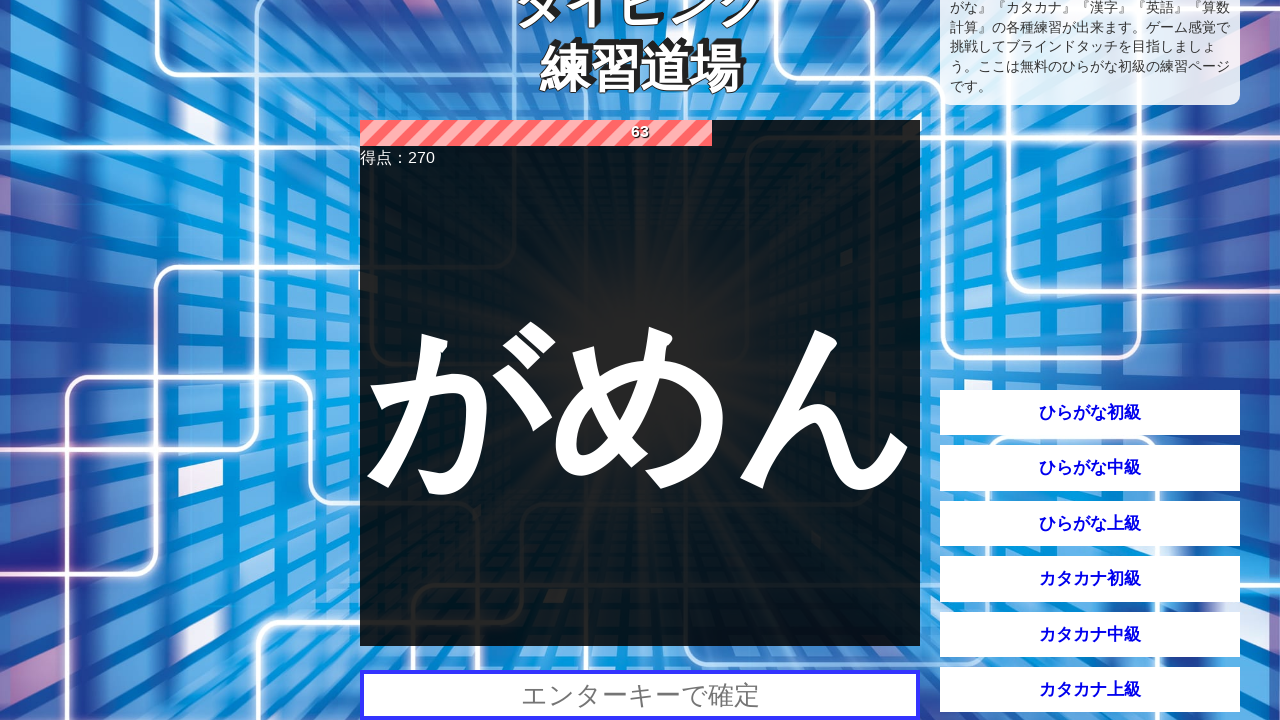

Found question element with text: 'がめん'
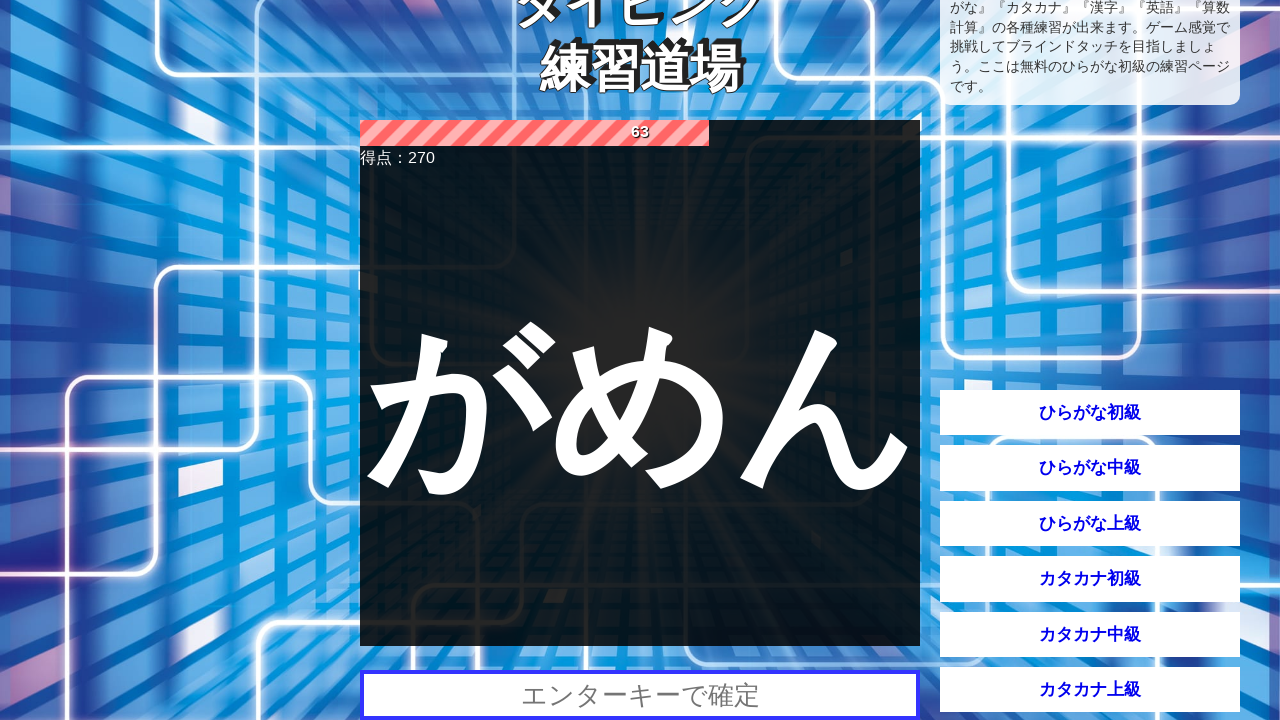

Filled input field with answer: 'がめん' on #input_area >> nth=0
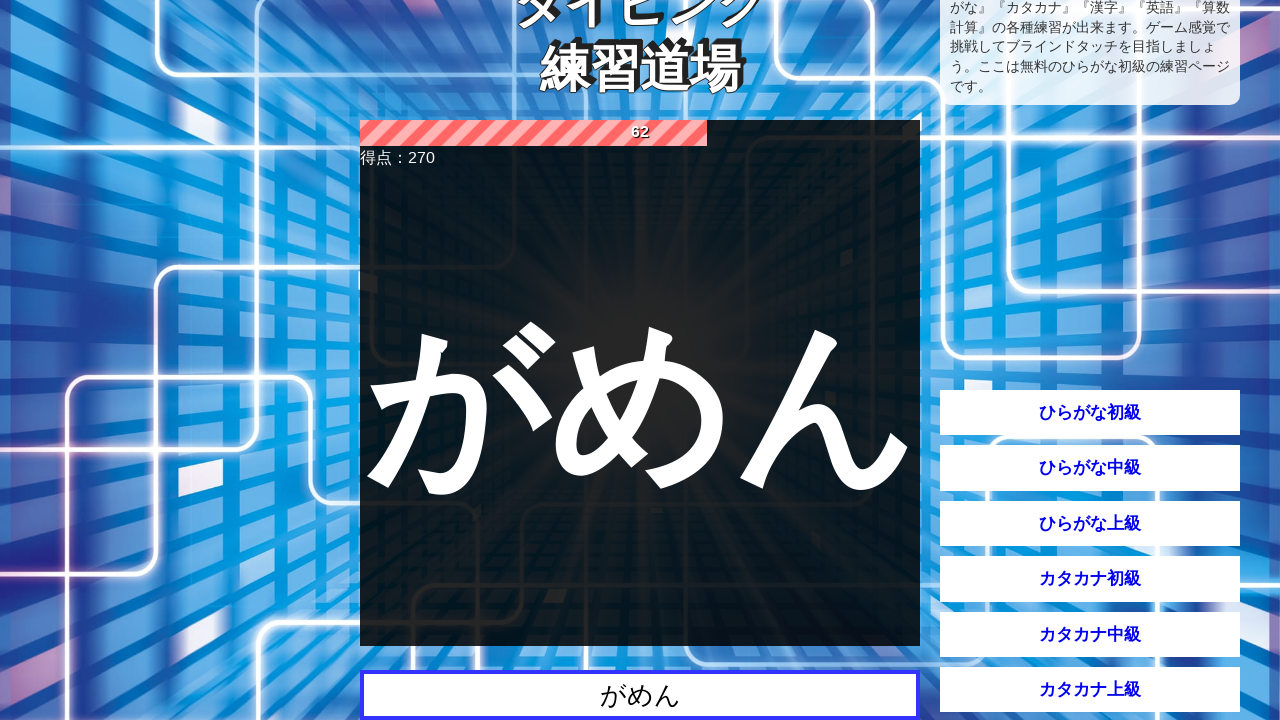

Waited 500ms before submitting
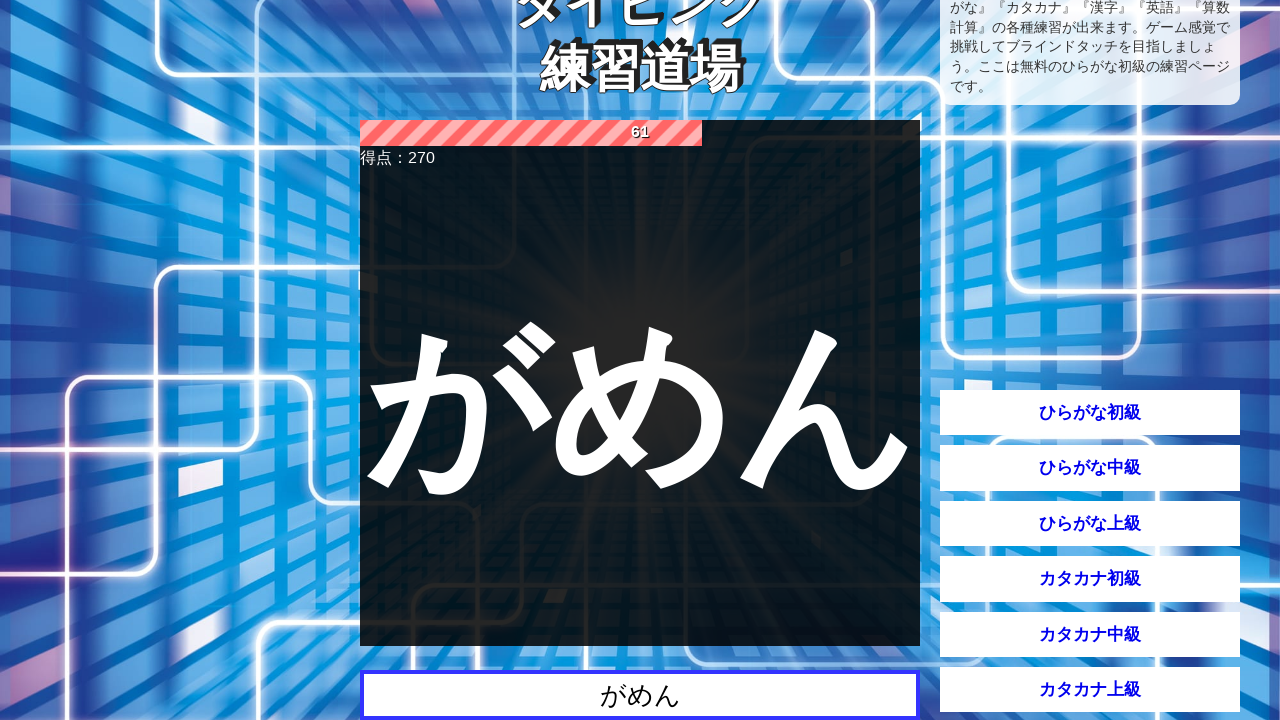

Pressed Enter to submit answer on #input_area >> nth=0
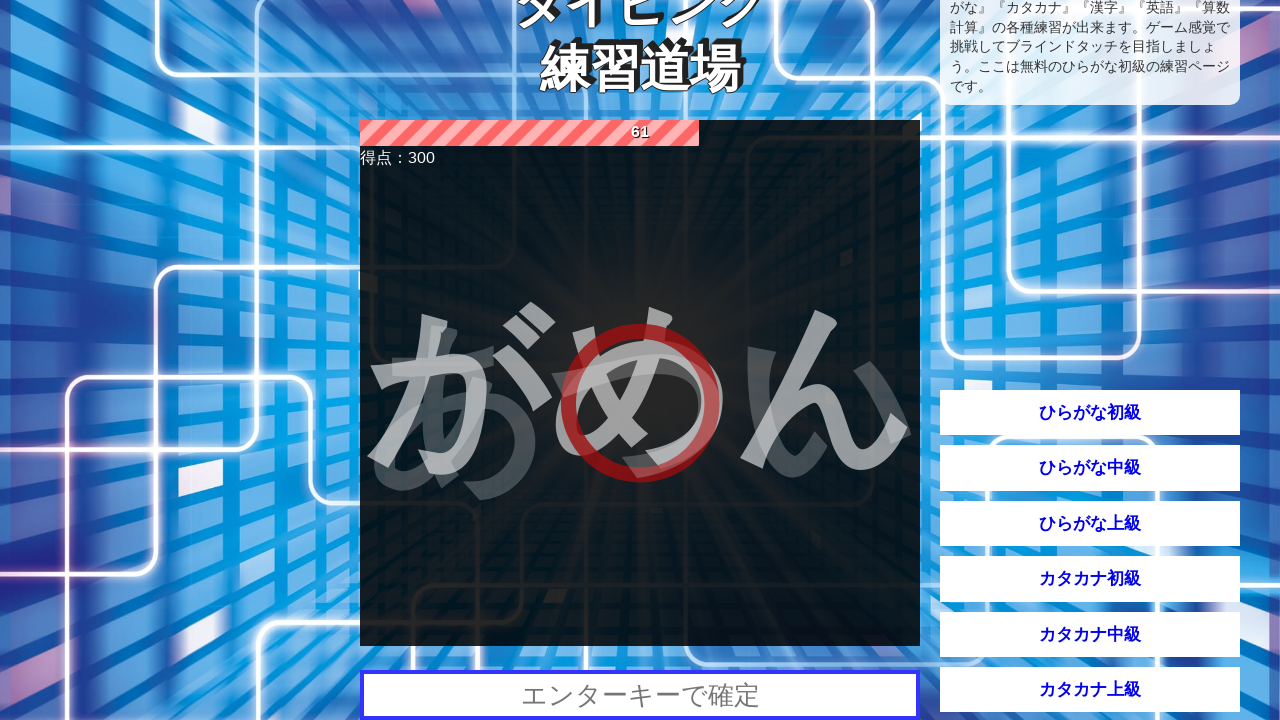

Waited 1500ms for next question to load
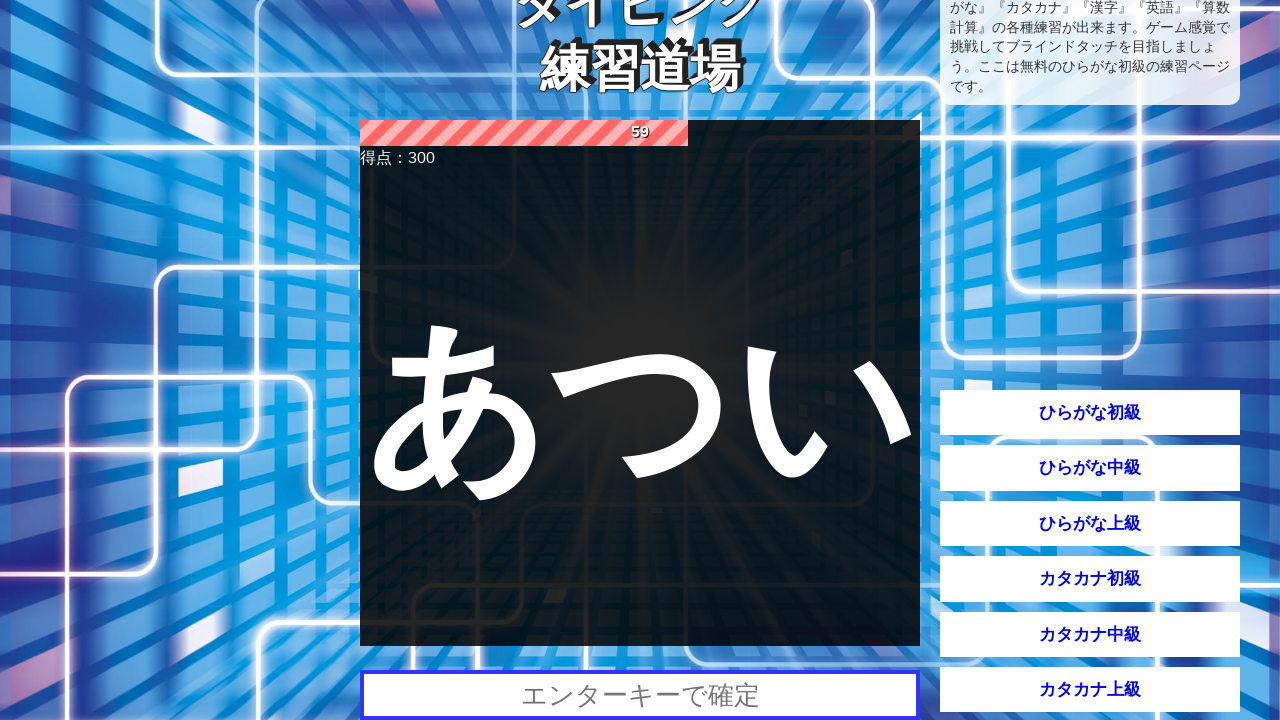

Found question element with text: 'あつい'
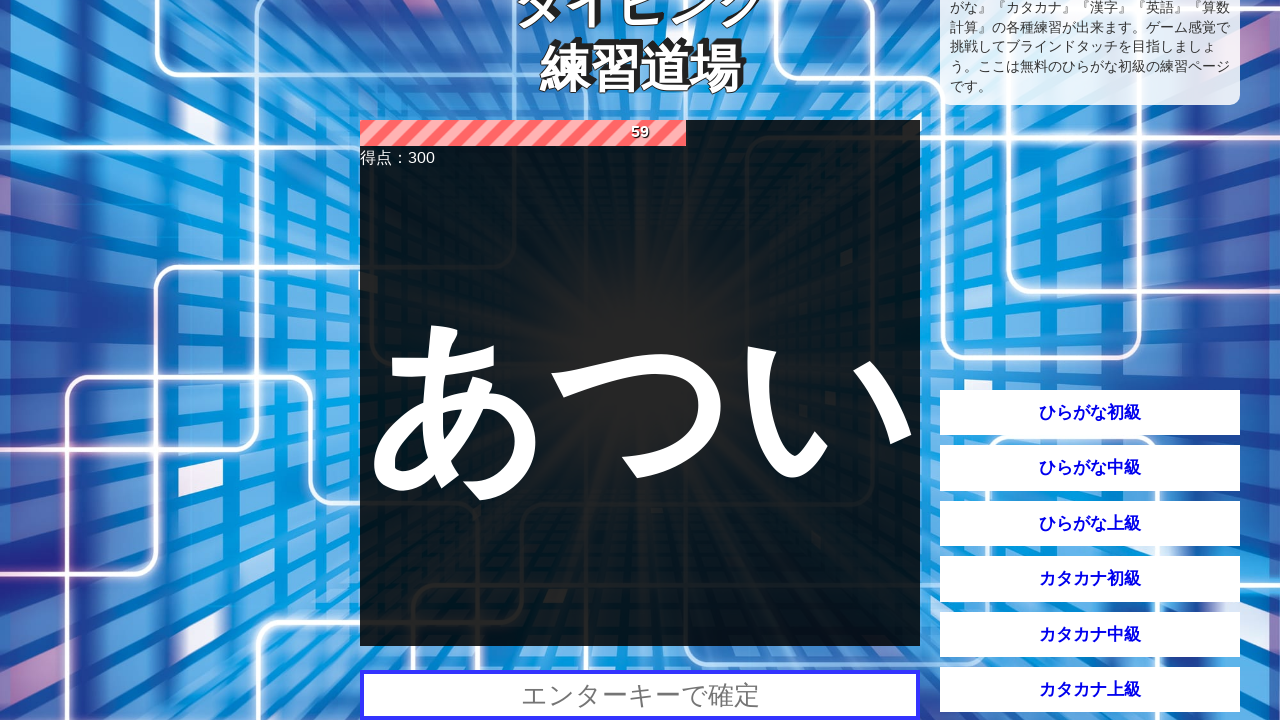

Filled input field with answer: 'あつい' on #input_area >> nth=0
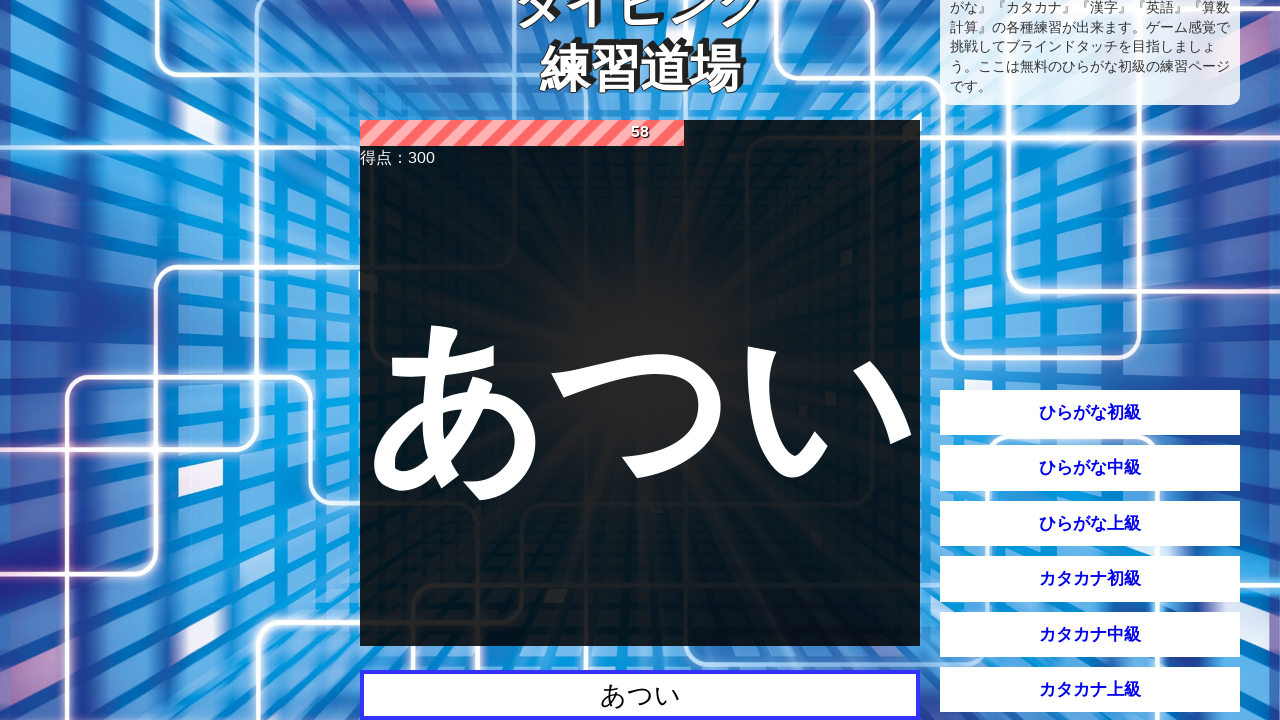

Waited 500ms before submitting
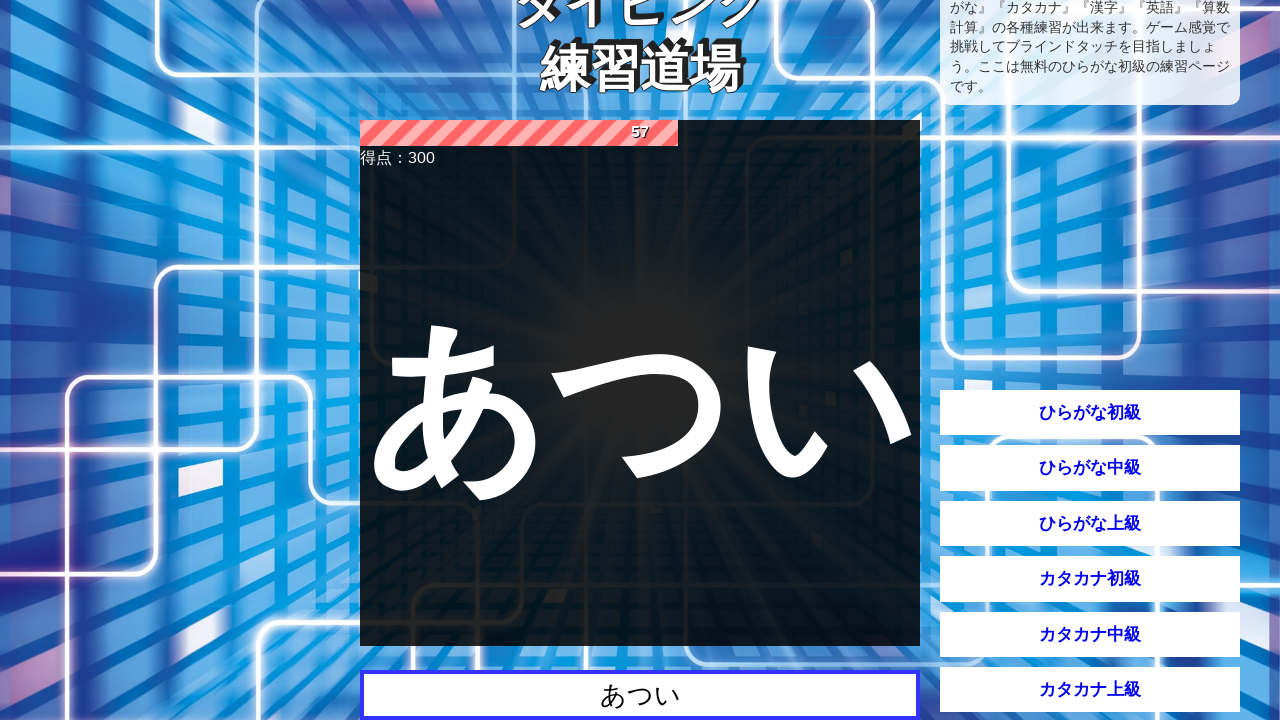

Pressed Enter to submit answer on #input_area >> nth=0
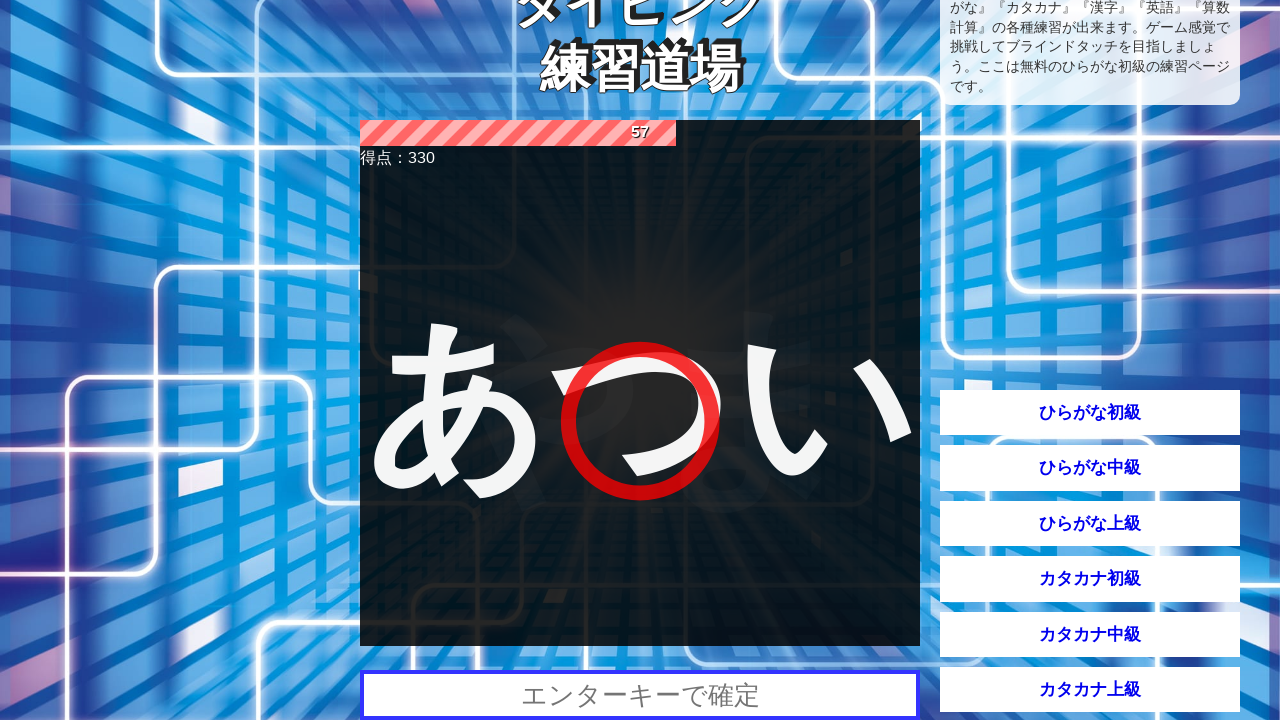

Waited 1500ms for next question to load
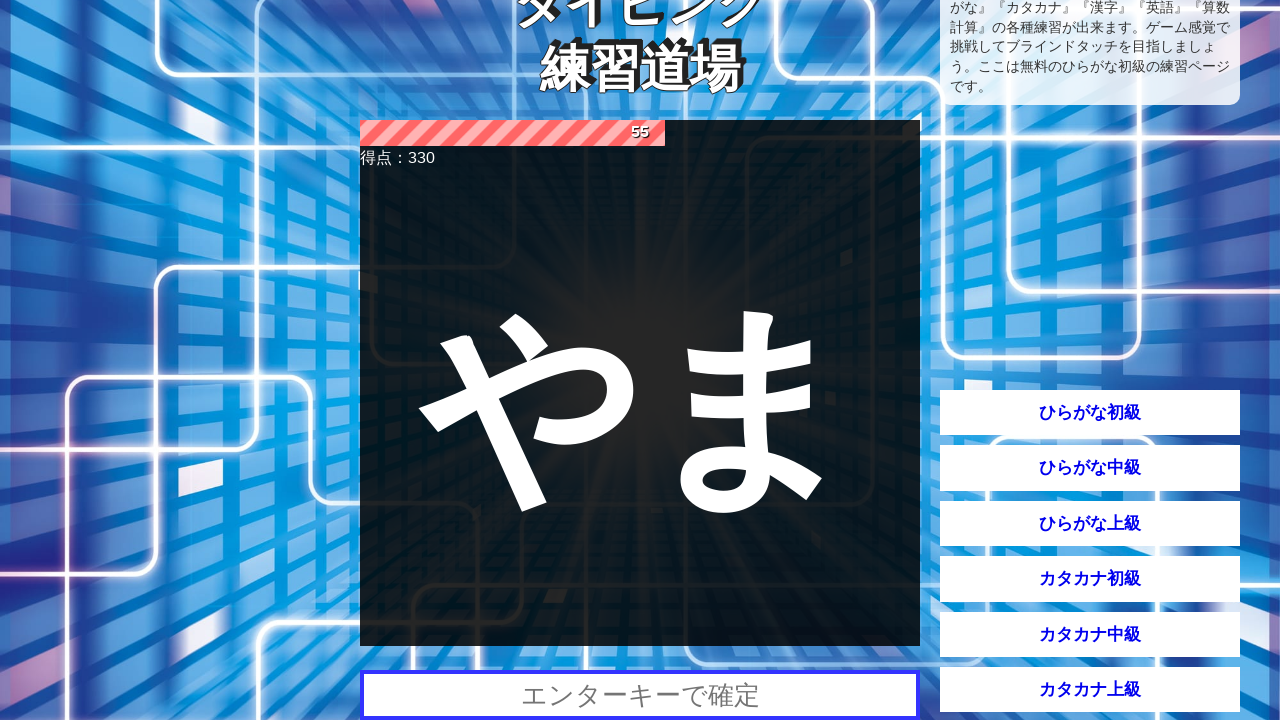

Found question element with text: 'やま'
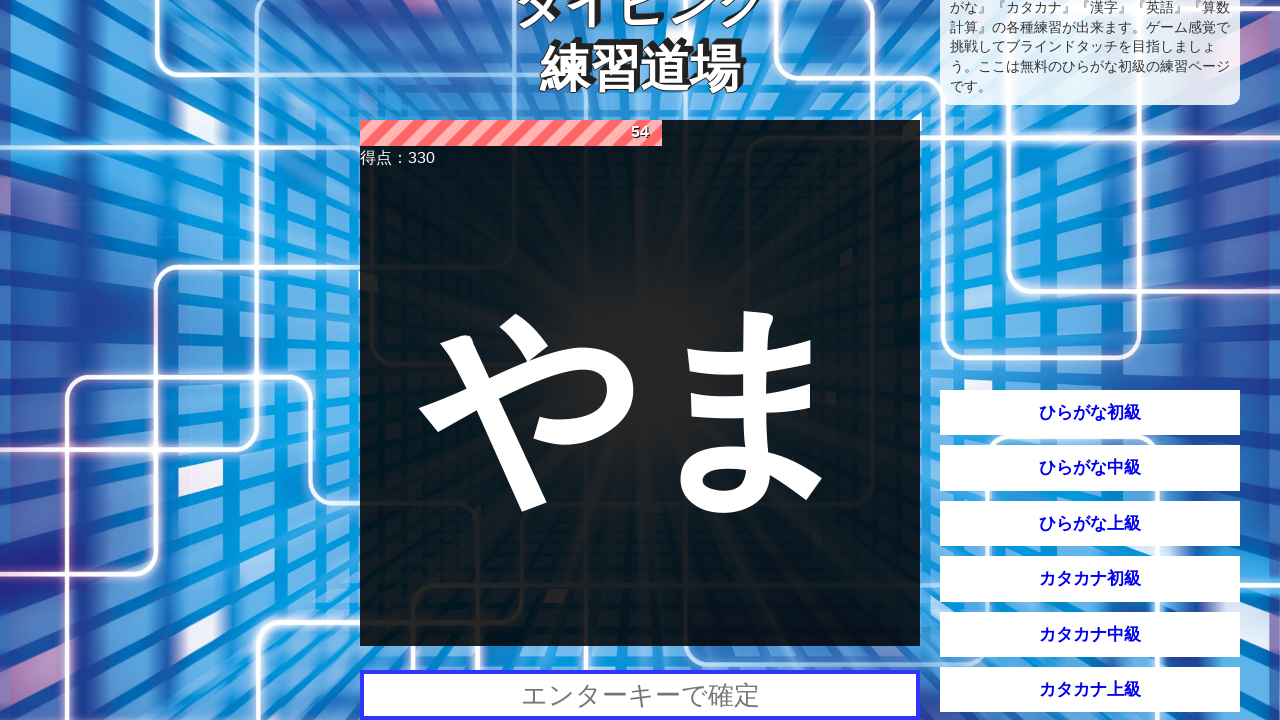

Filled input field with answer: 'やま' on #input_area >> nth=0
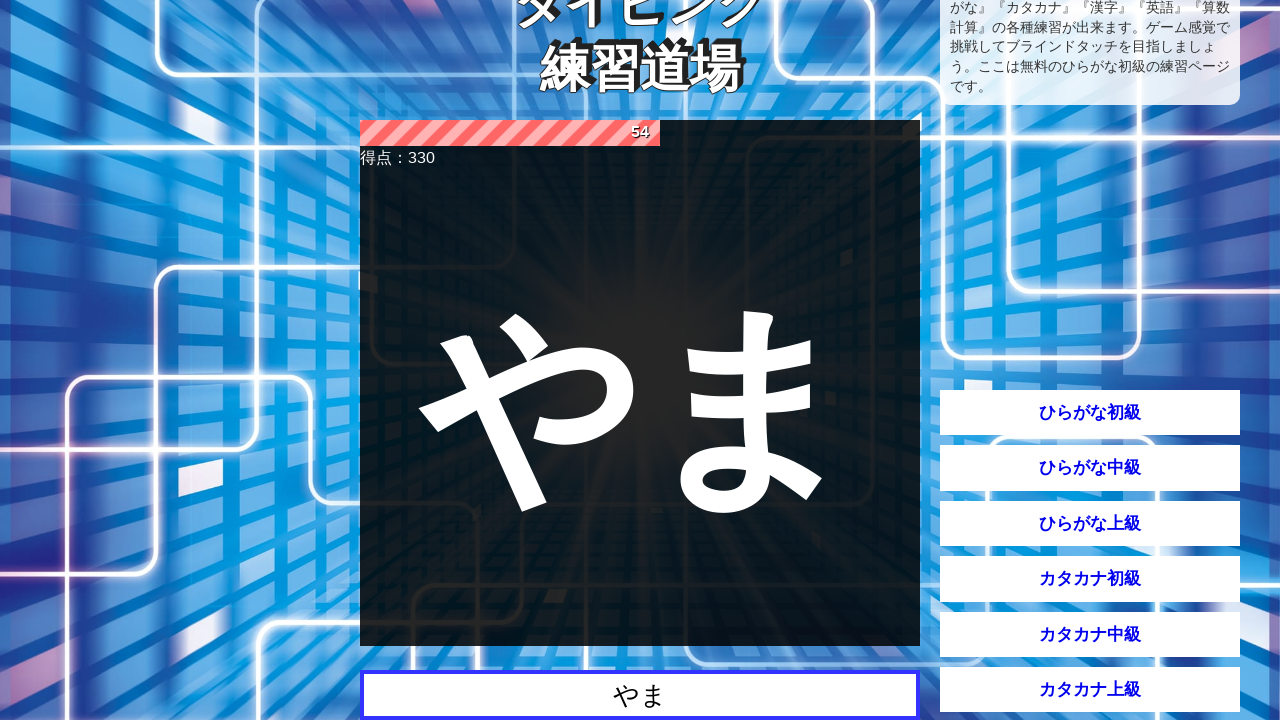

Waited 500ms before submitting
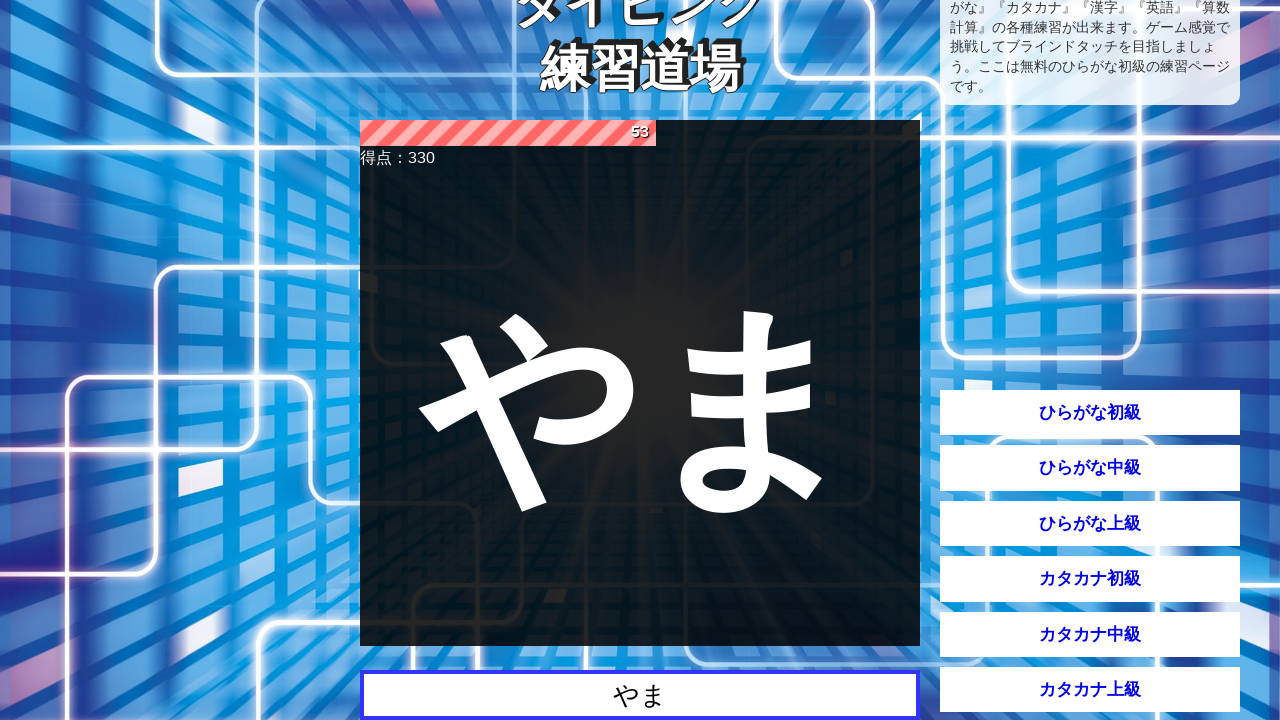

Pressed Enter to submit answer on #input_area >> nth=0
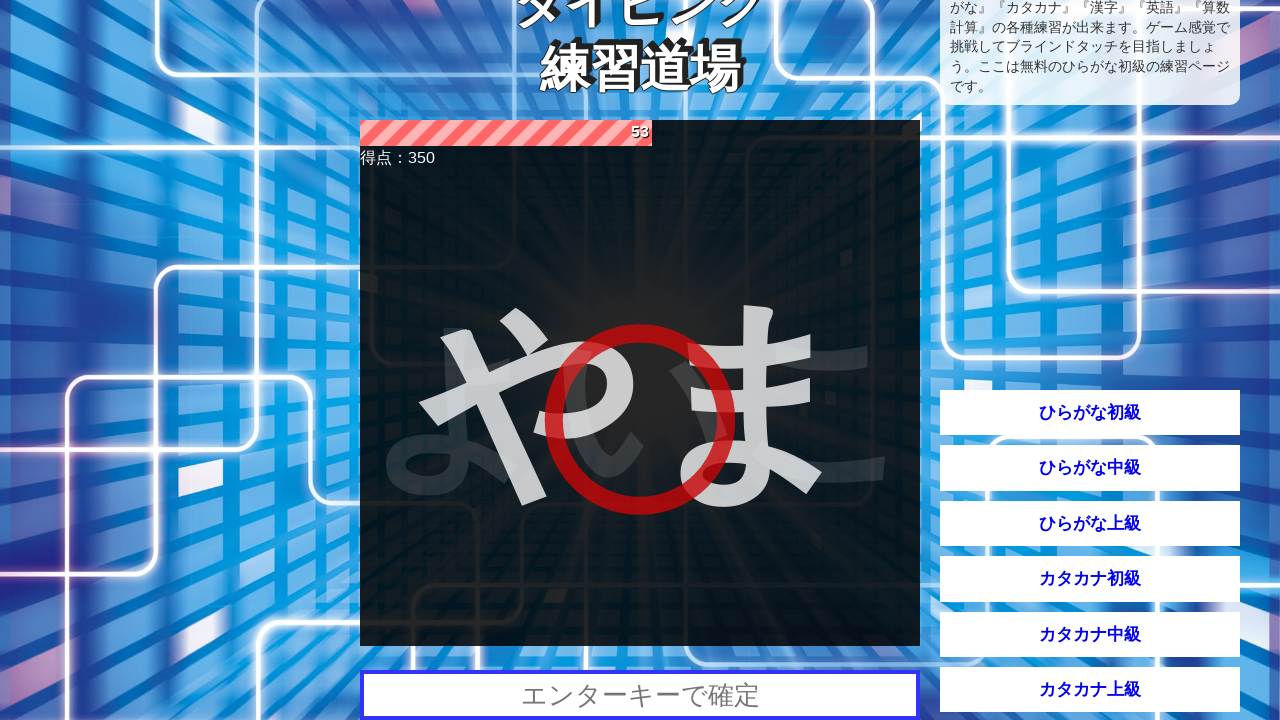

Waited 1500ms for next question to load
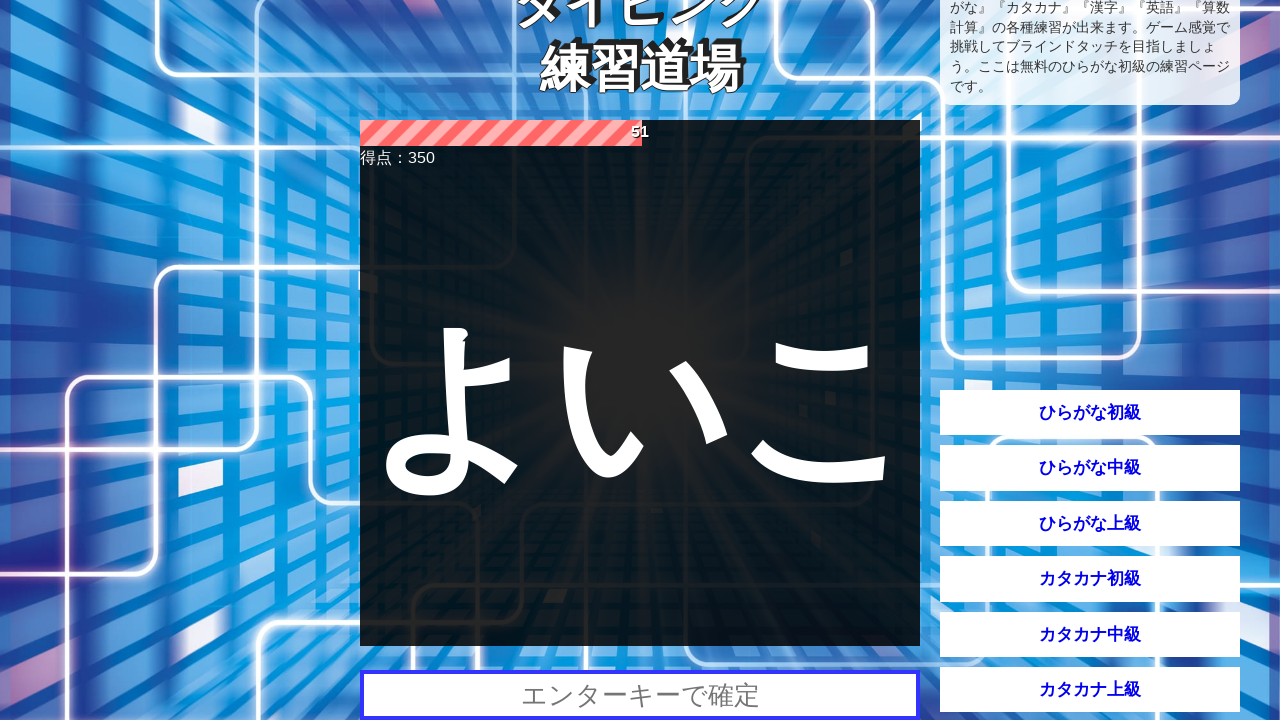

Found question element with text: 'よいこ'
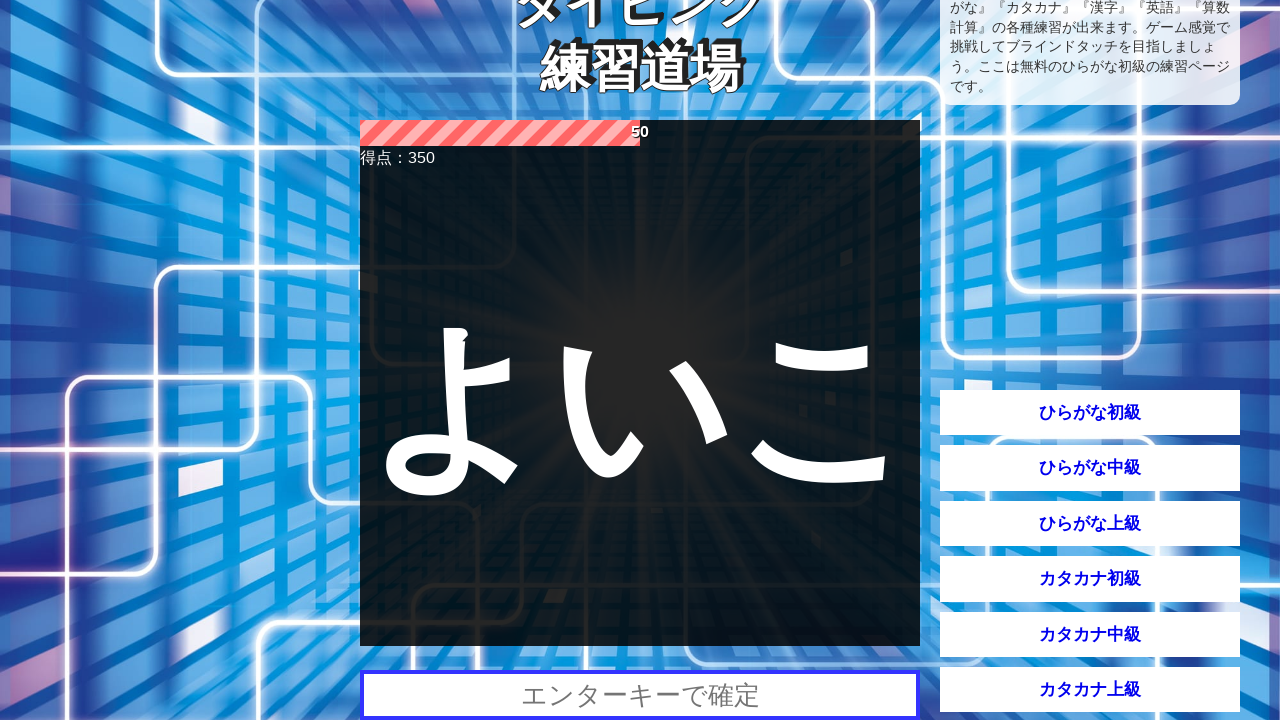

Filled input field with answer: 'よいこ' on #input_area >> nth=0
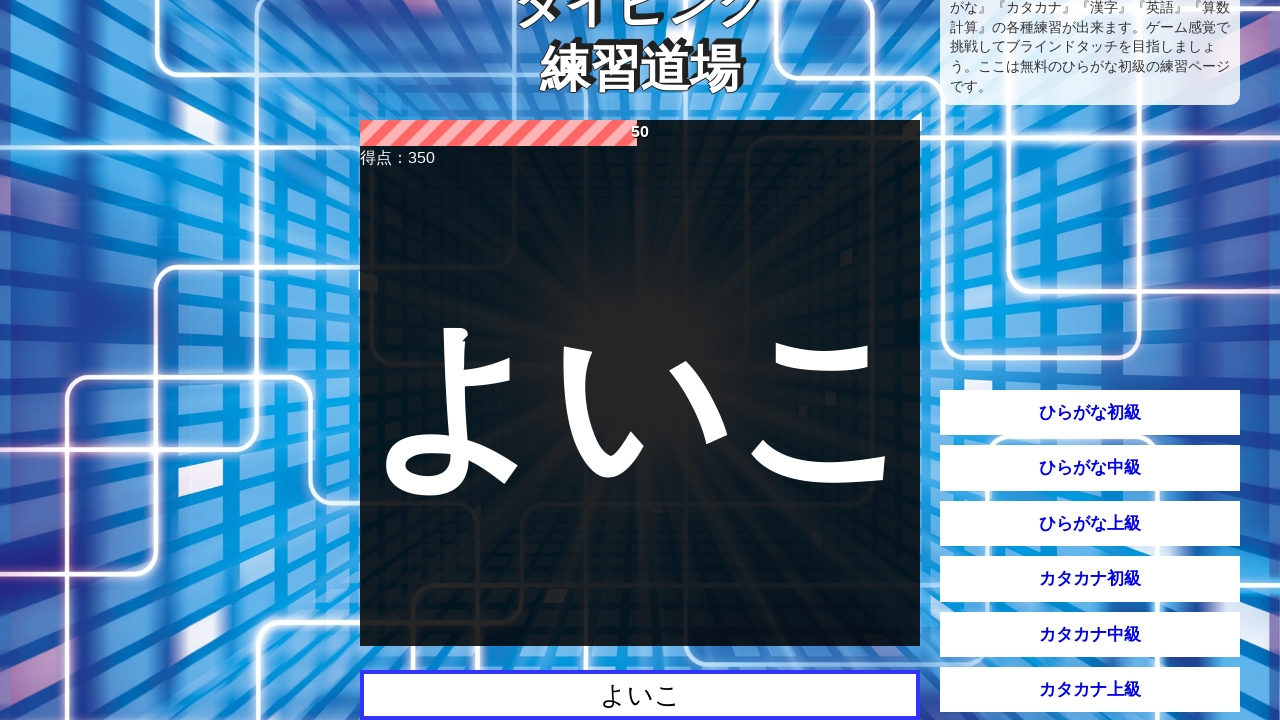

Waited 500ms before submitting
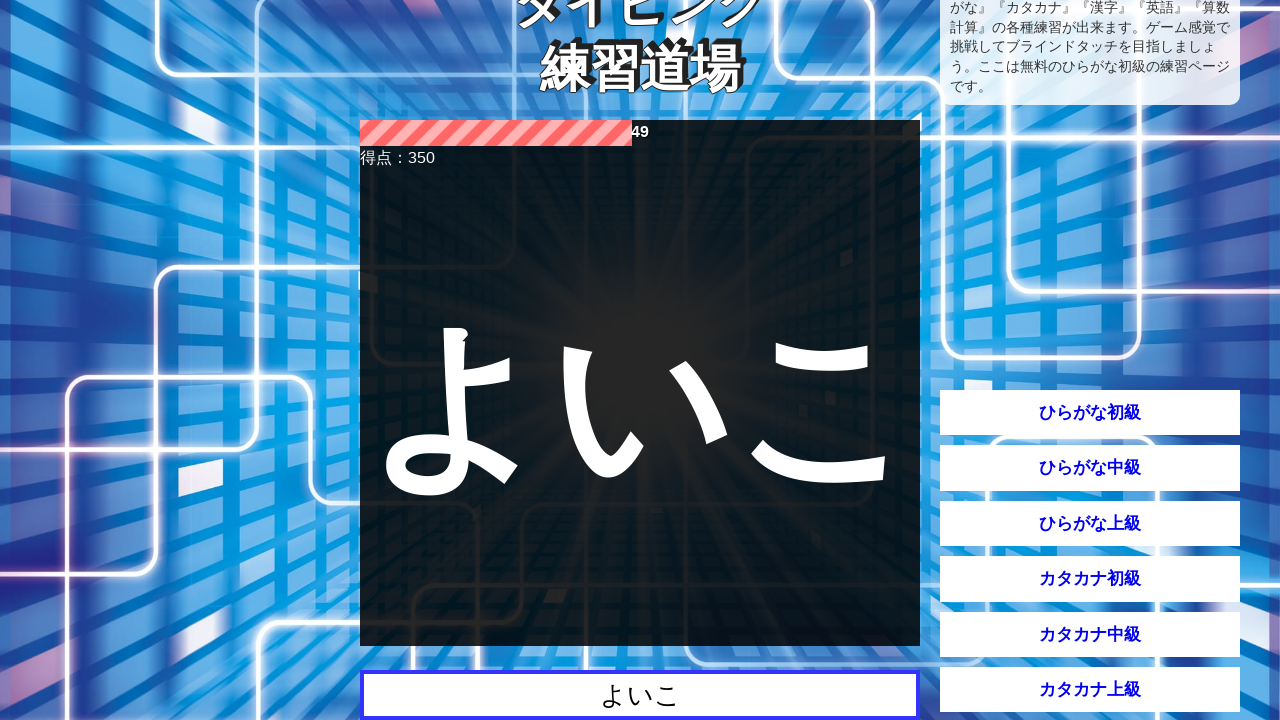

Pressed Enter to submit answer on #input_area >> nth=0
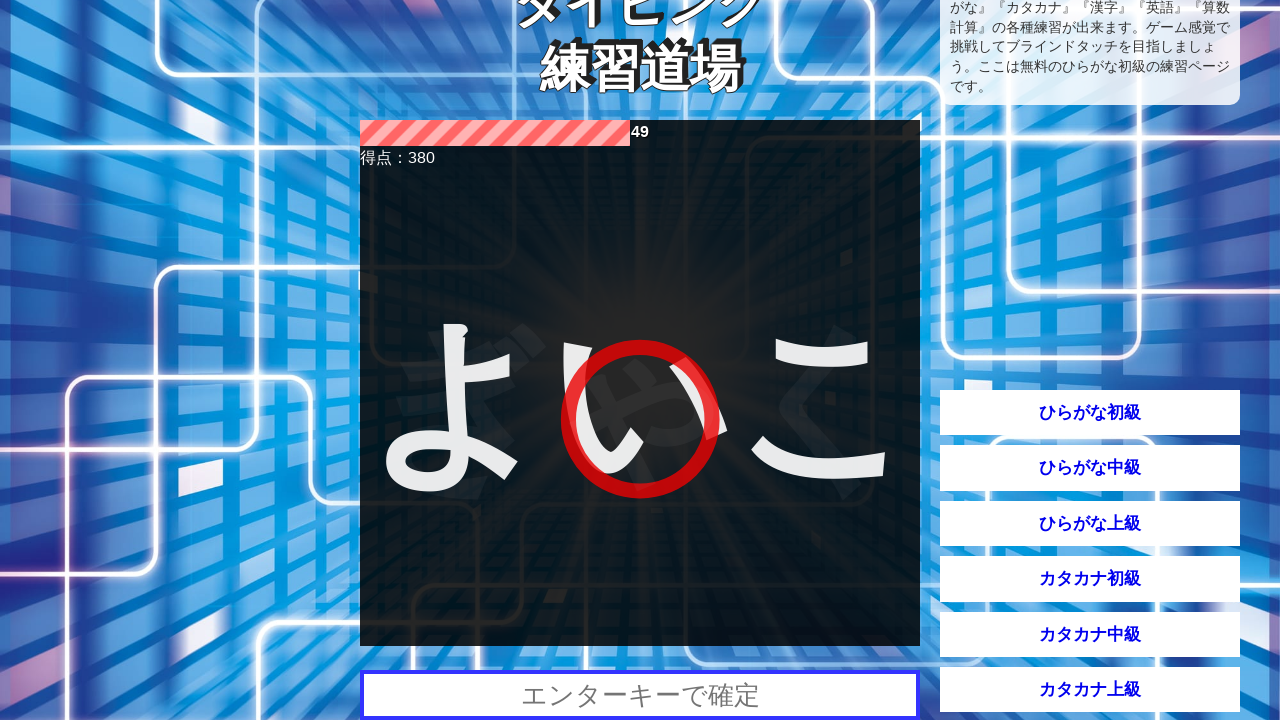

Waited 1500ms for next question to load
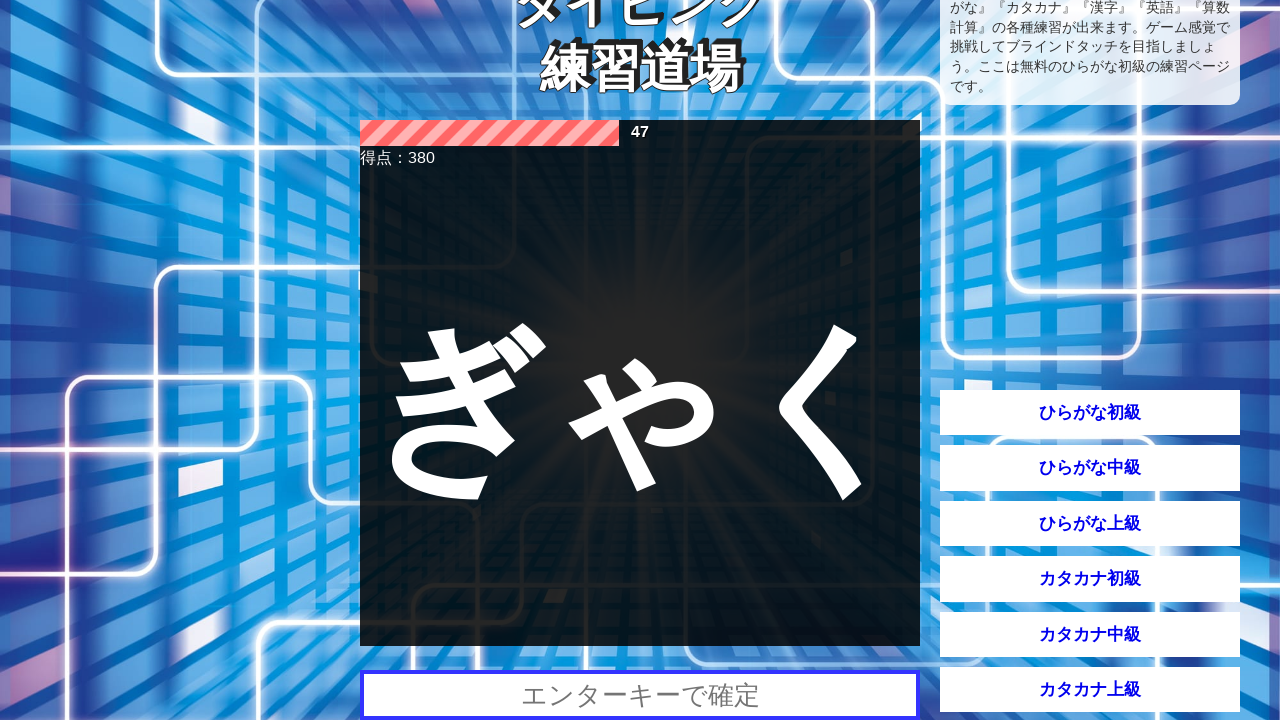

Found question element with text: 'ぎゃく'
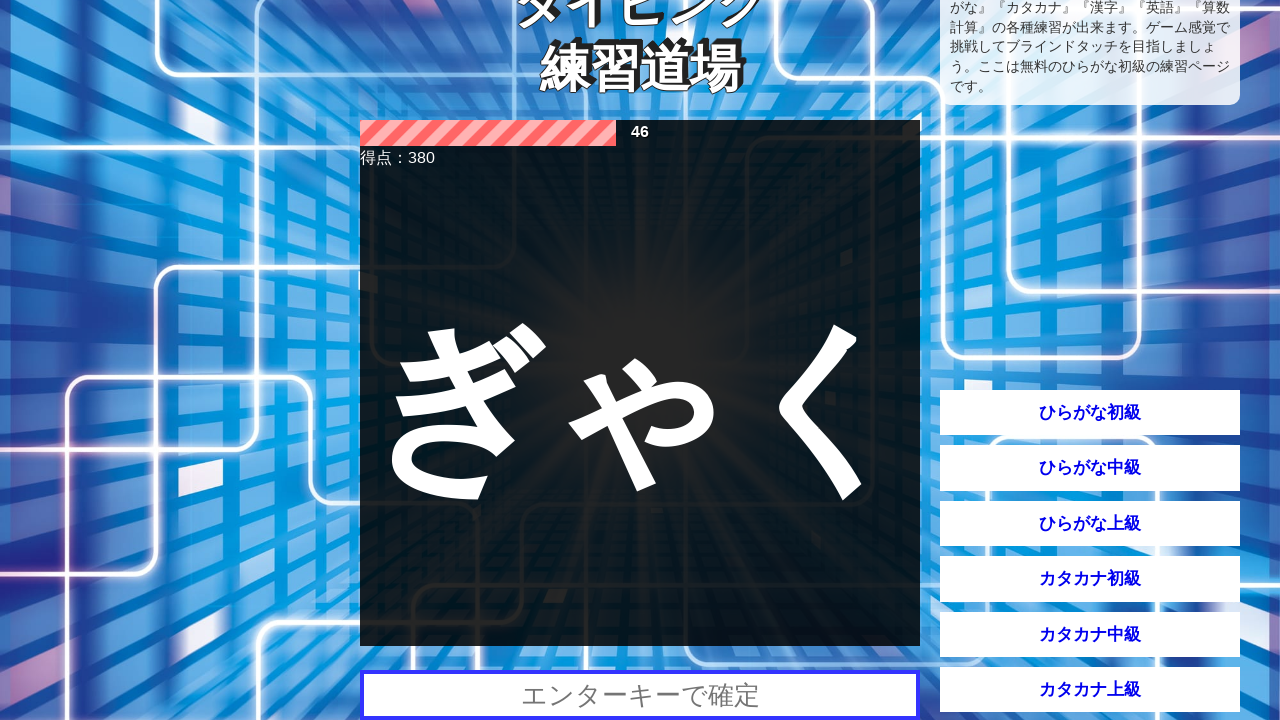

Filled input field with answer: 'ぎゃく' on #input_area >> nth=0
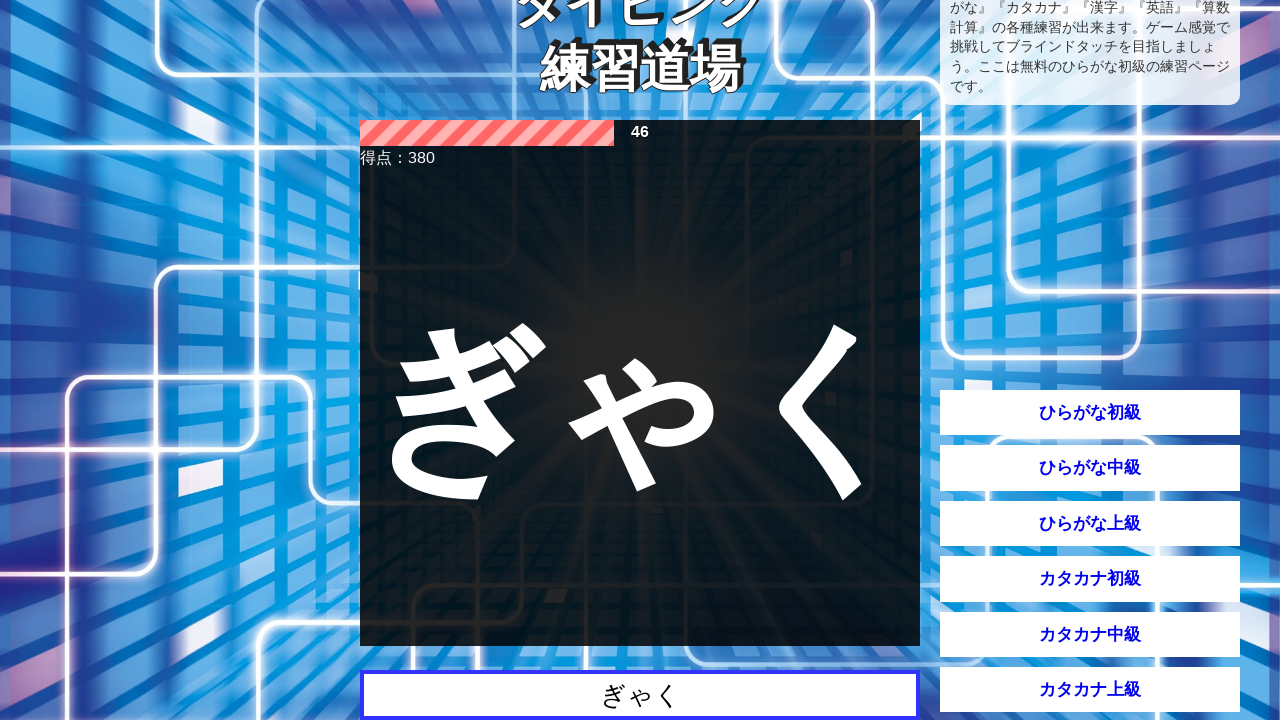

Waited 500ms before submitting
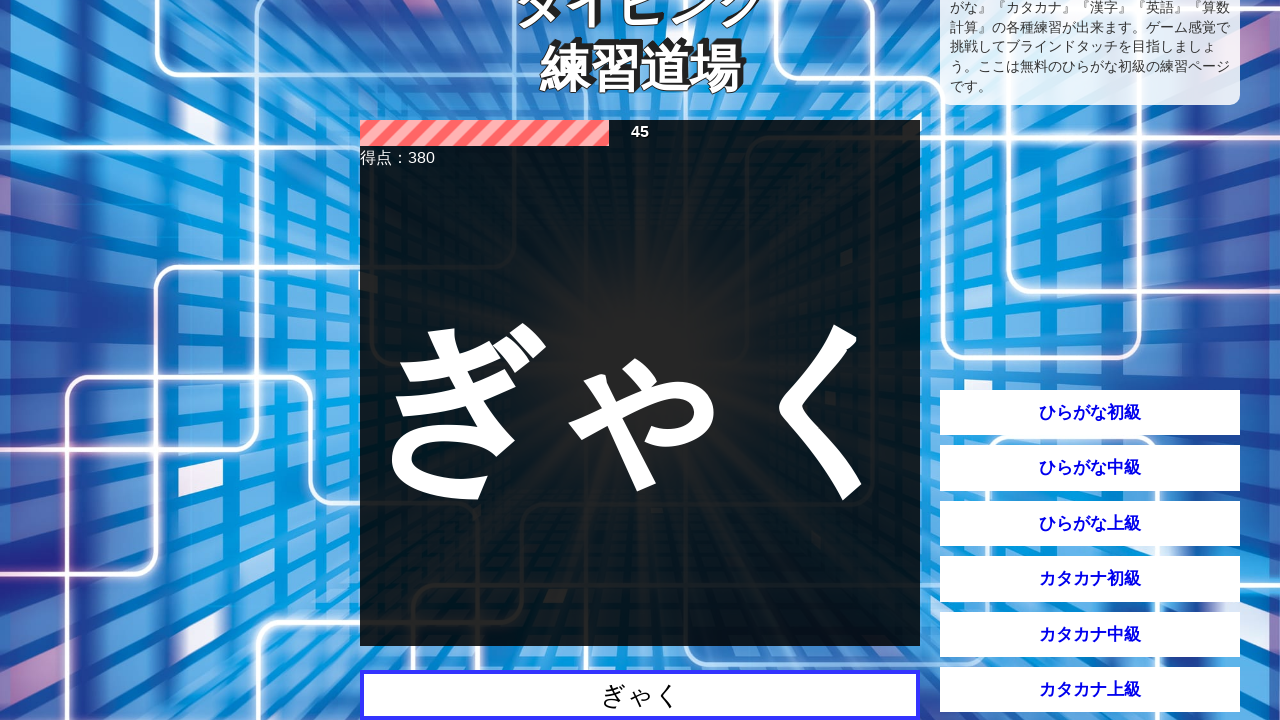

Pressed Enter to submit answer on #input_area >> nth=0
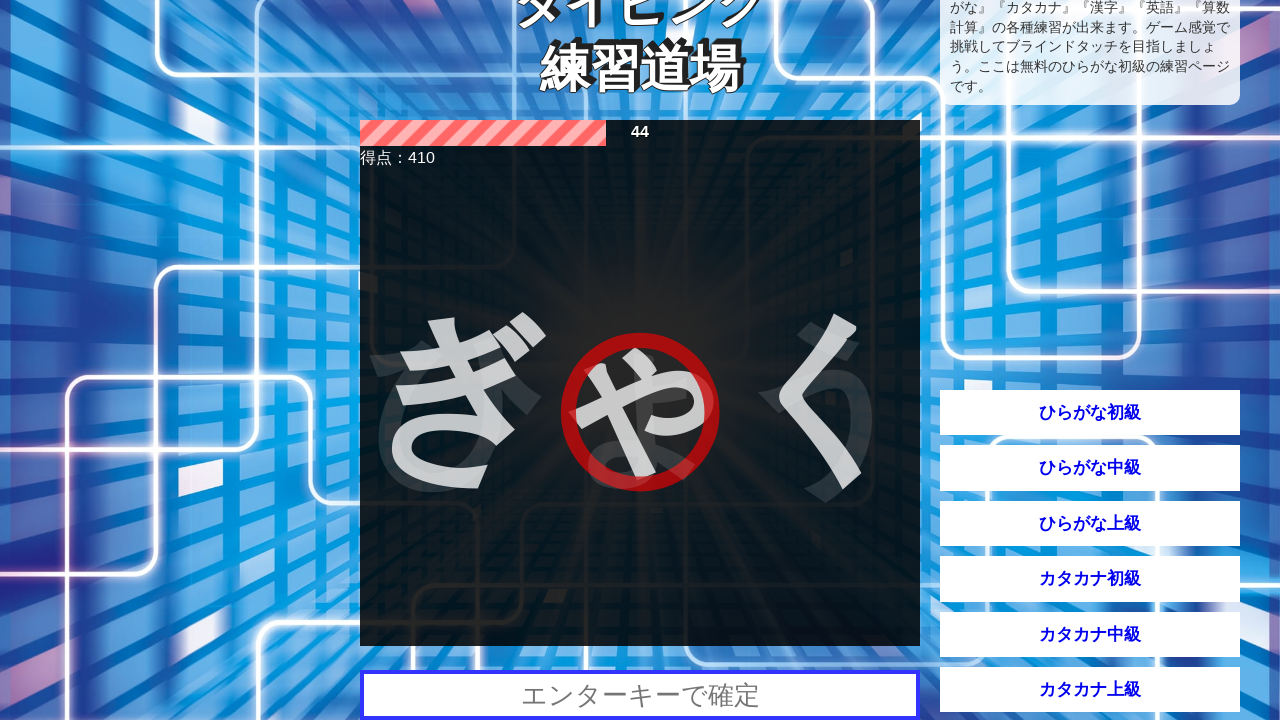

Waited 1500ms for next question to load
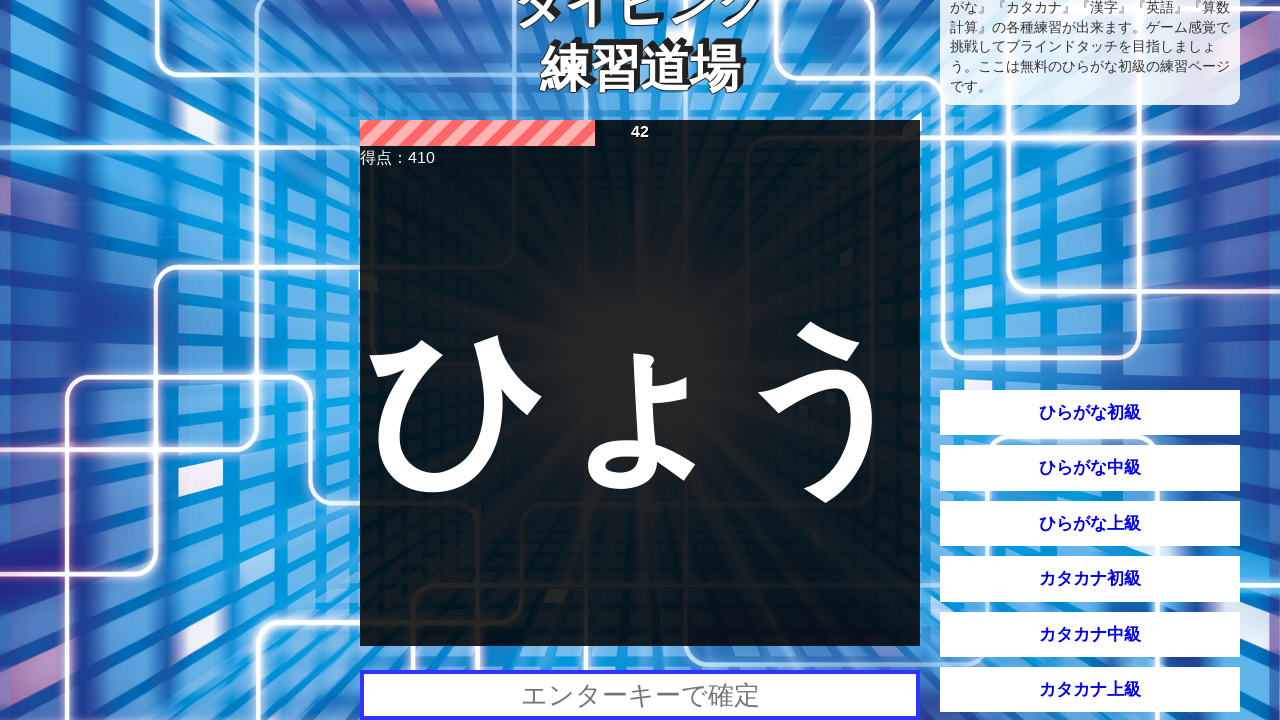

Found question element with text: 'ひょう'
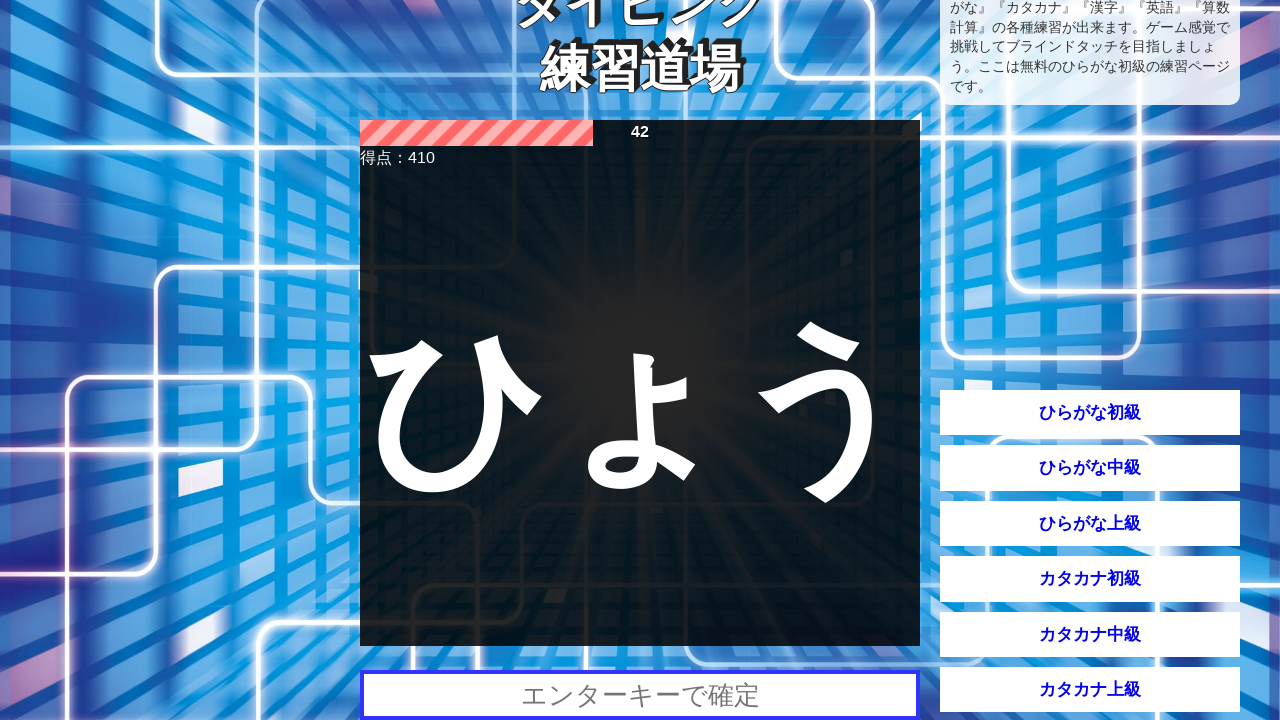

Filled input field with answer: 'ひょう' on #input_area >> nth=0
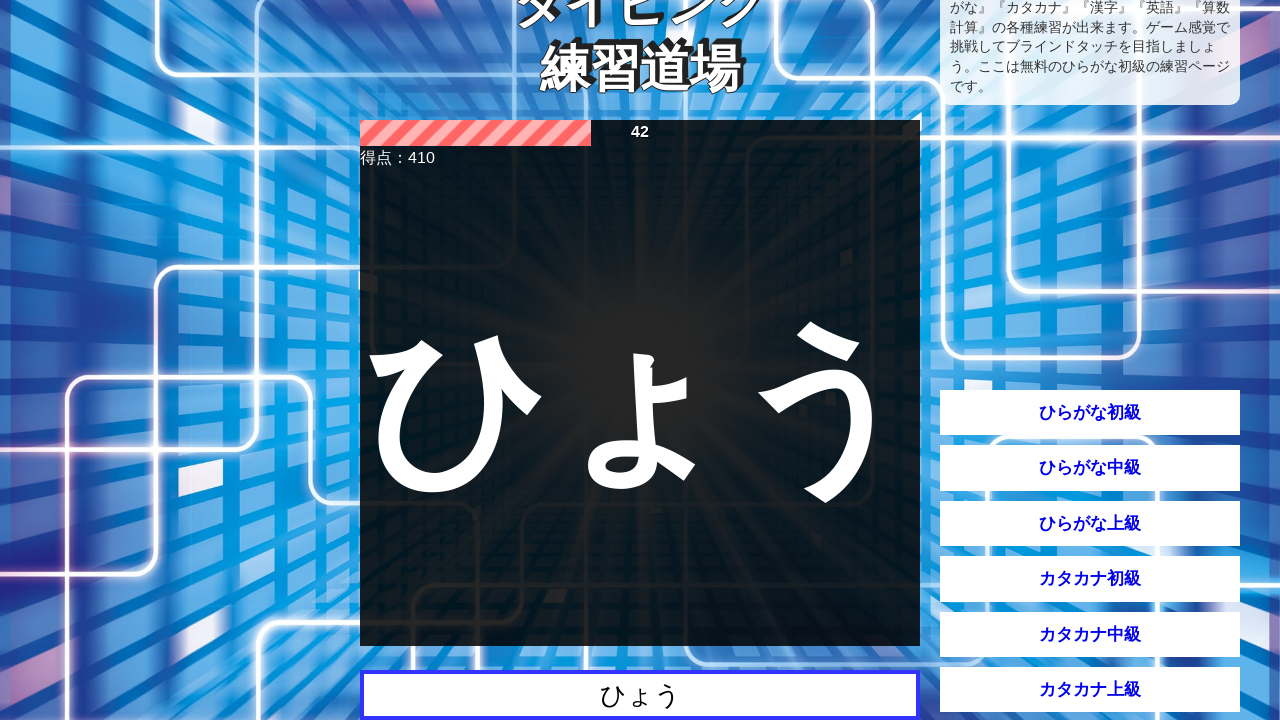

Waited 500ms before submitting
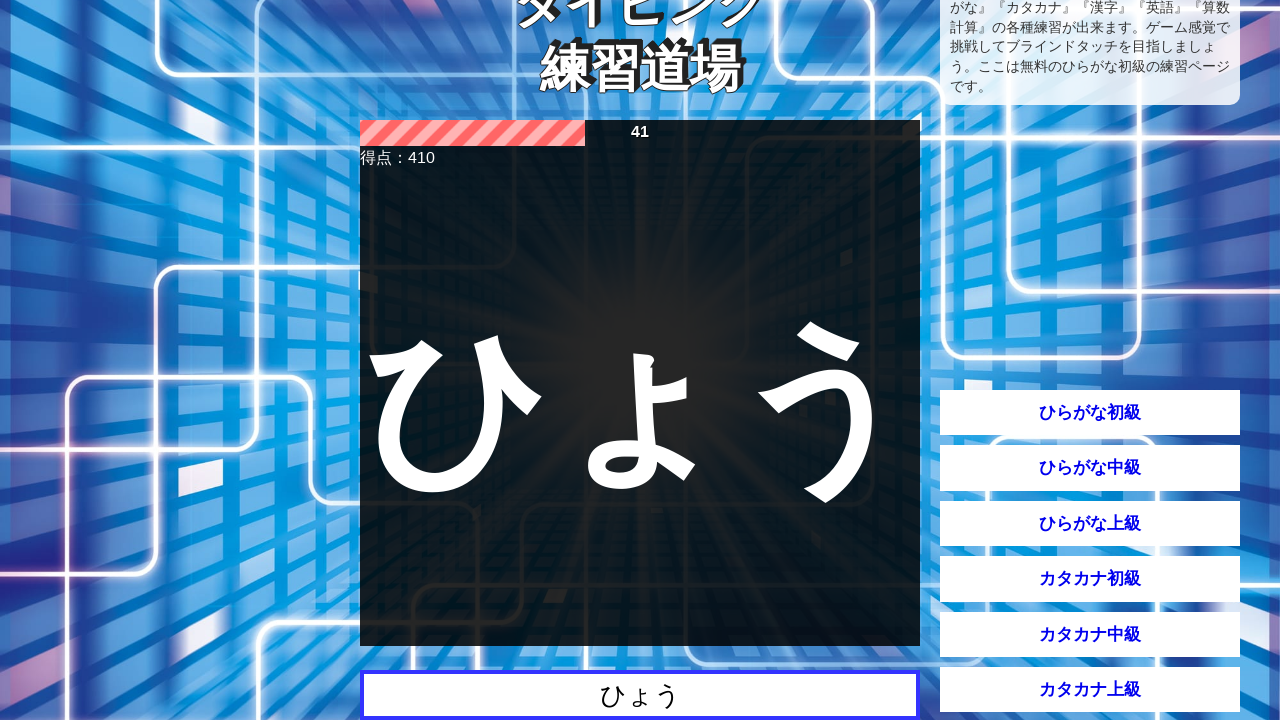

Pressed Enter to submit answer on #input_area >> nth=0
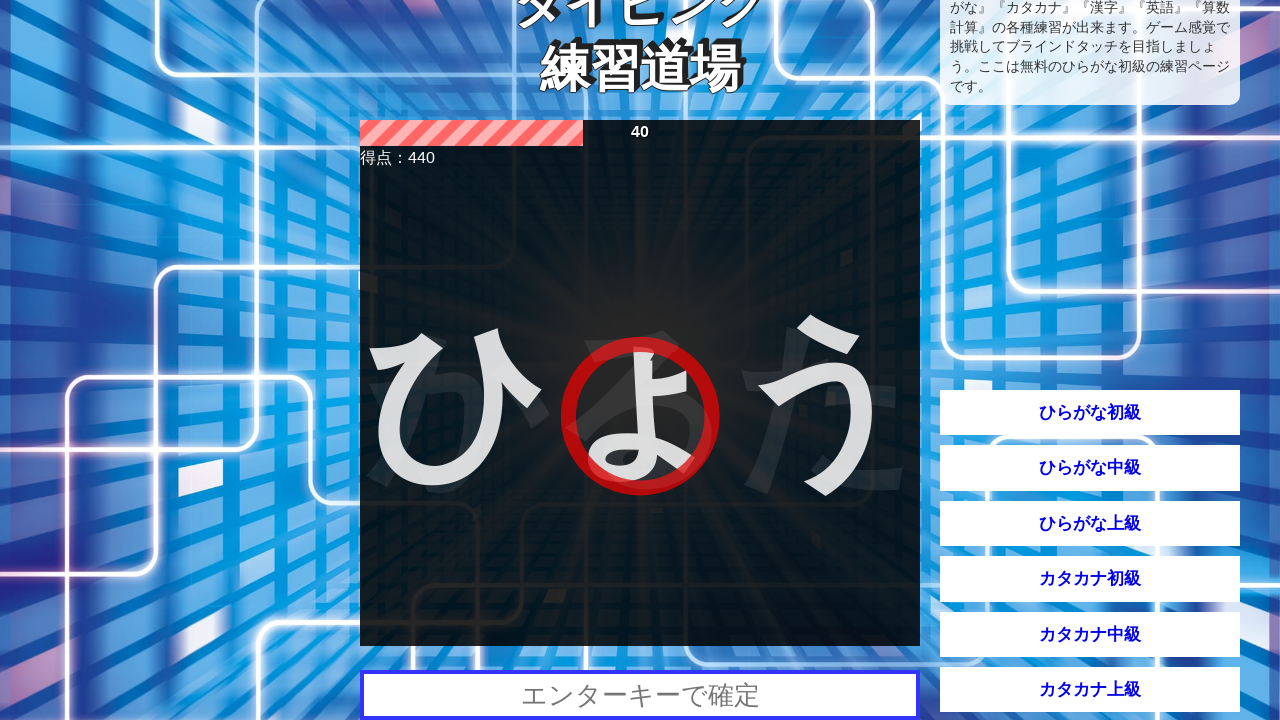

Waited 1500ms for next question to load
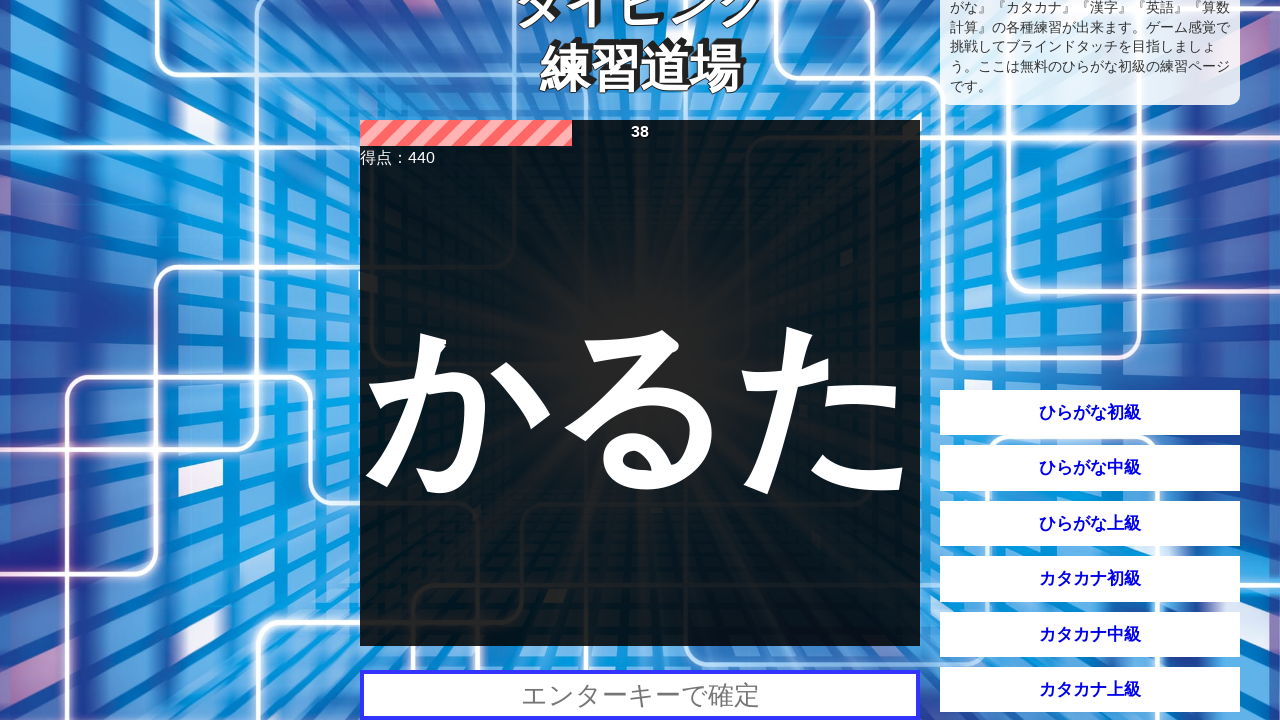

Found question element with text: 'かるた'
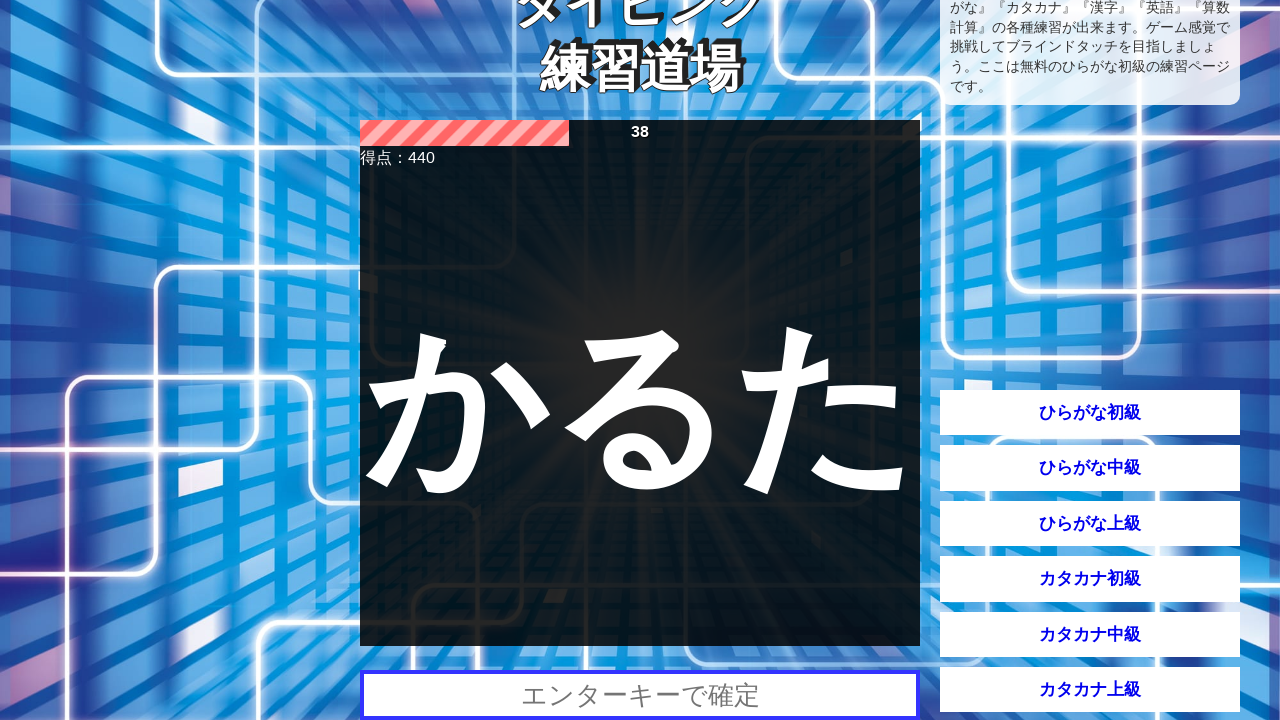

Filled input field with answer: 'かるた' on #input_area >> nth=0
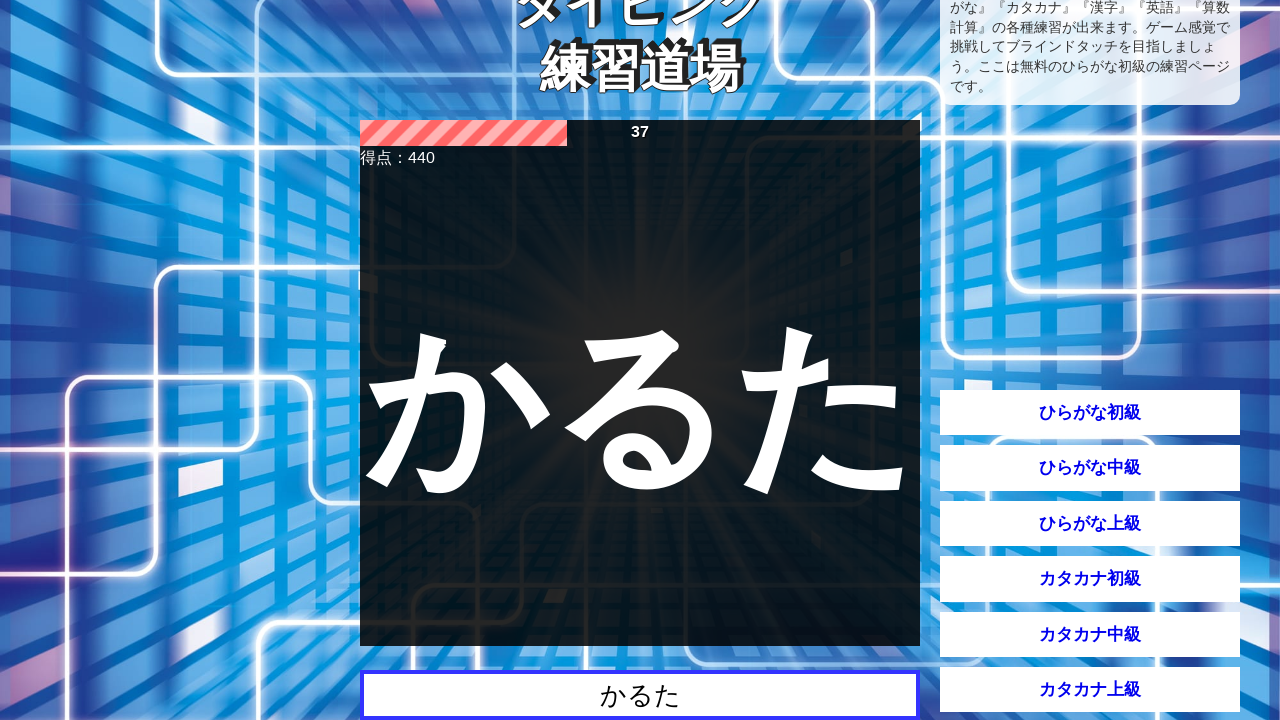

Waited 500ms before submitting
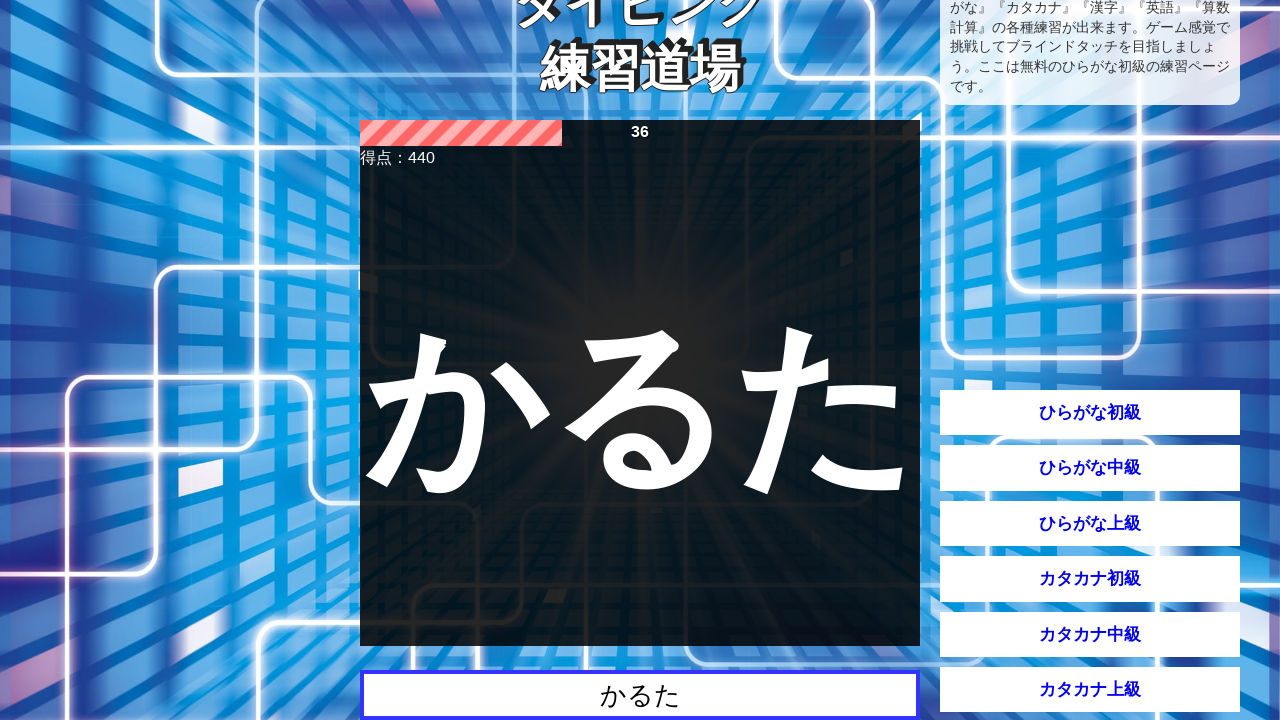

Pressed Enter to submit answer on #input_area >> nth=0
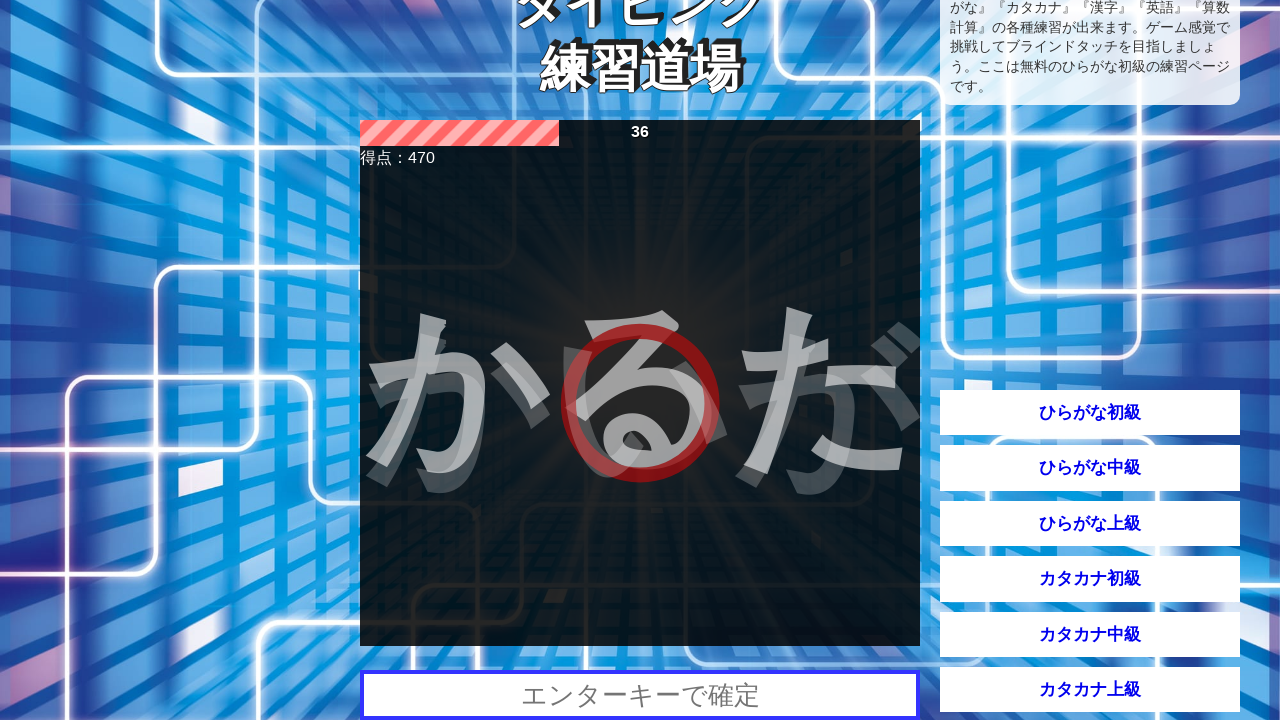

Waited 1500ms for next question to load
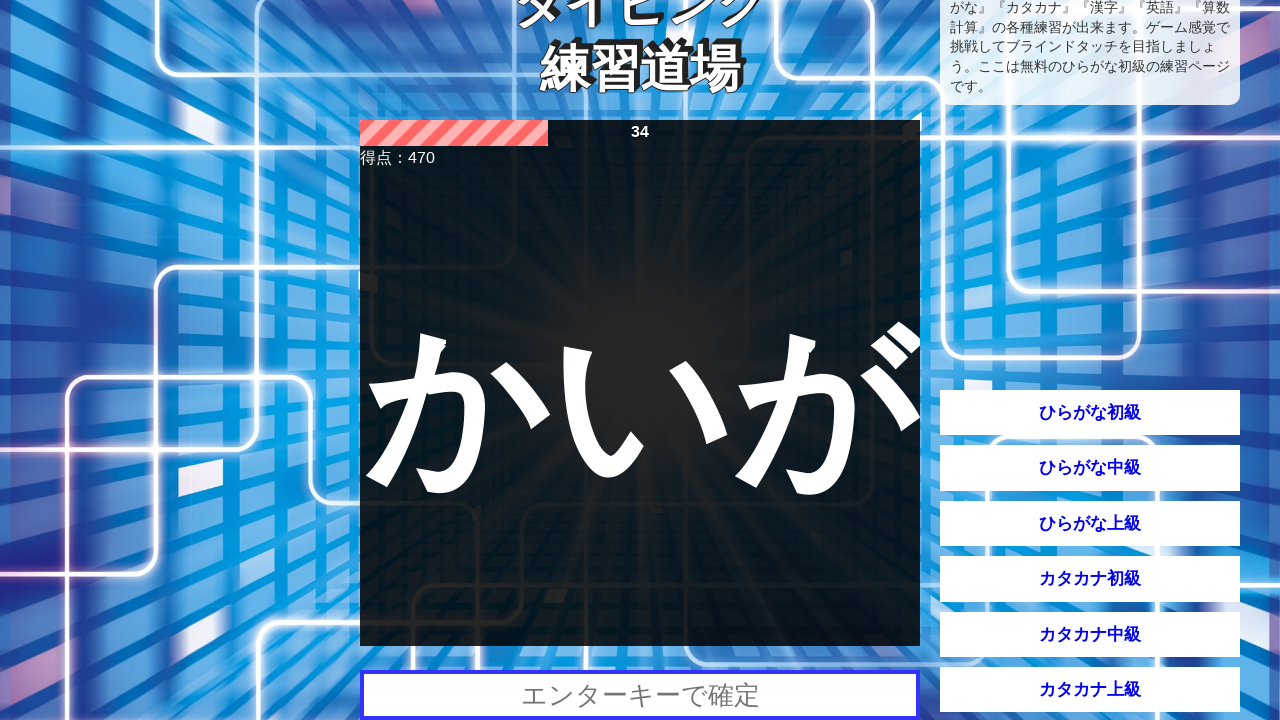

Found question element with text: 'かいが'
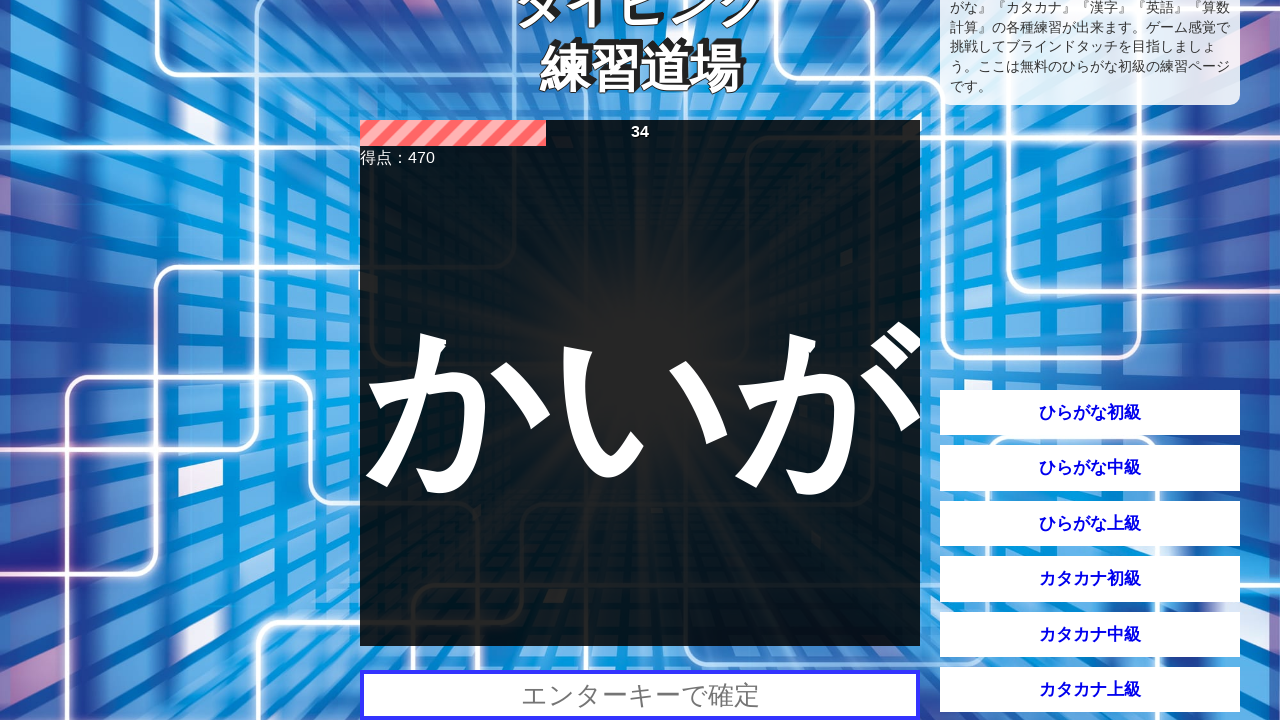

Filled input field with answer: 'かいが' on #input_area >> nth=0
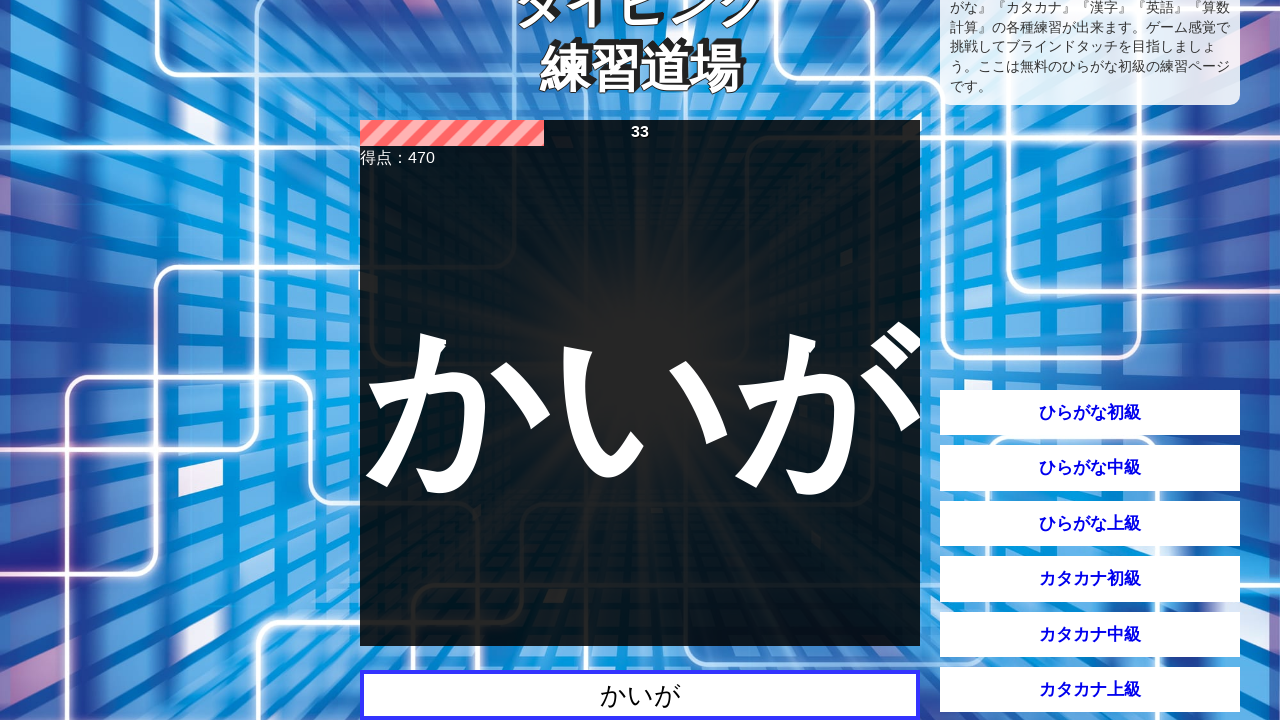

Waited 500ms before submitting
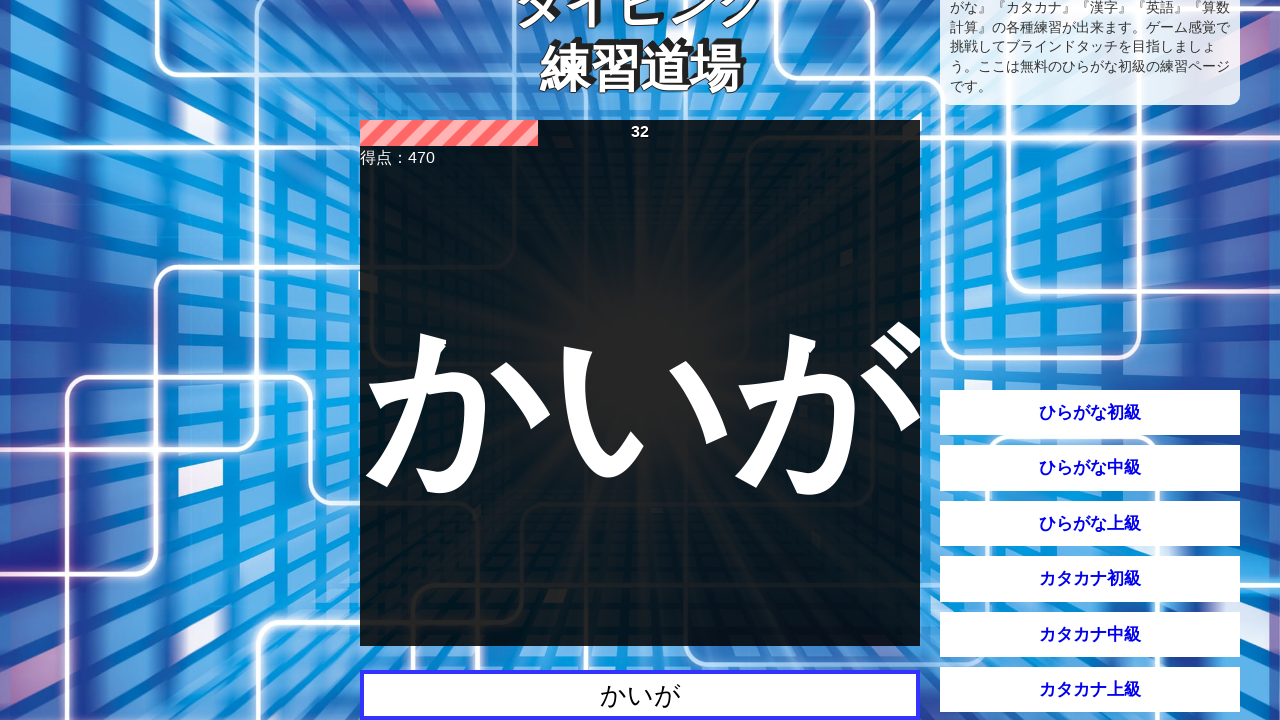

Pressed Enter to submit answer on #input_area >> nth=0
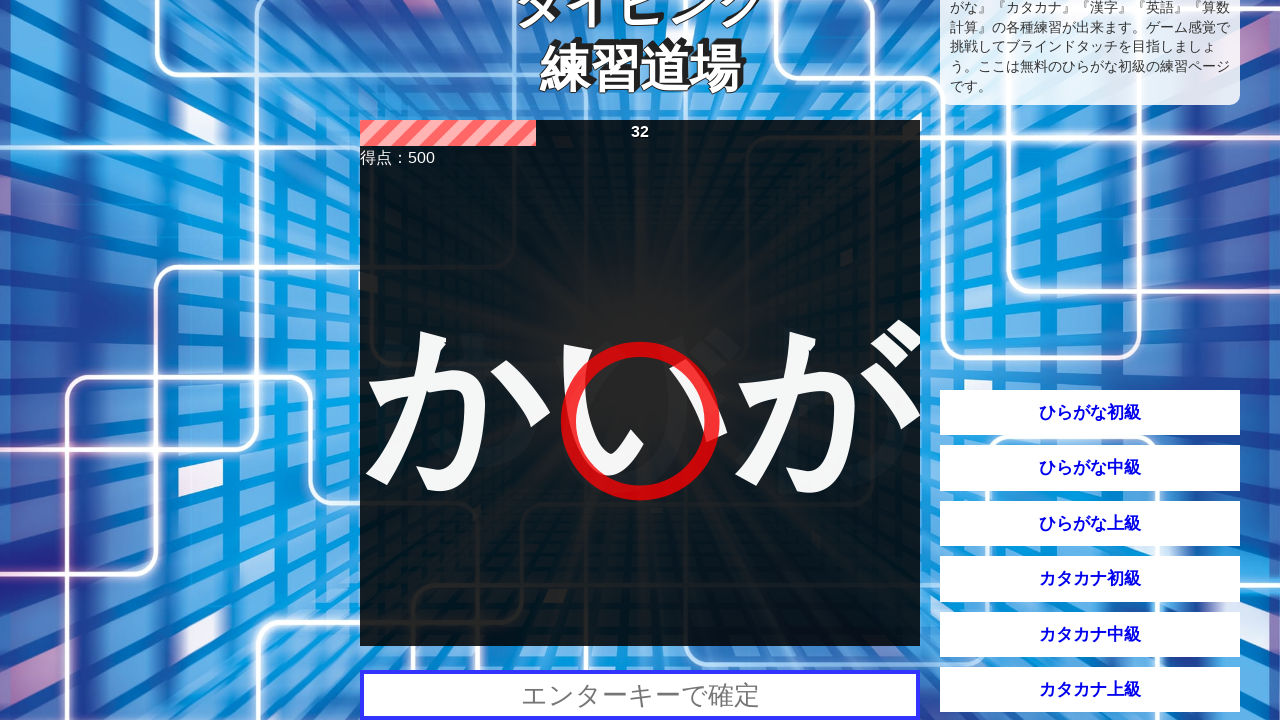

Waited 1500ms for next question to load
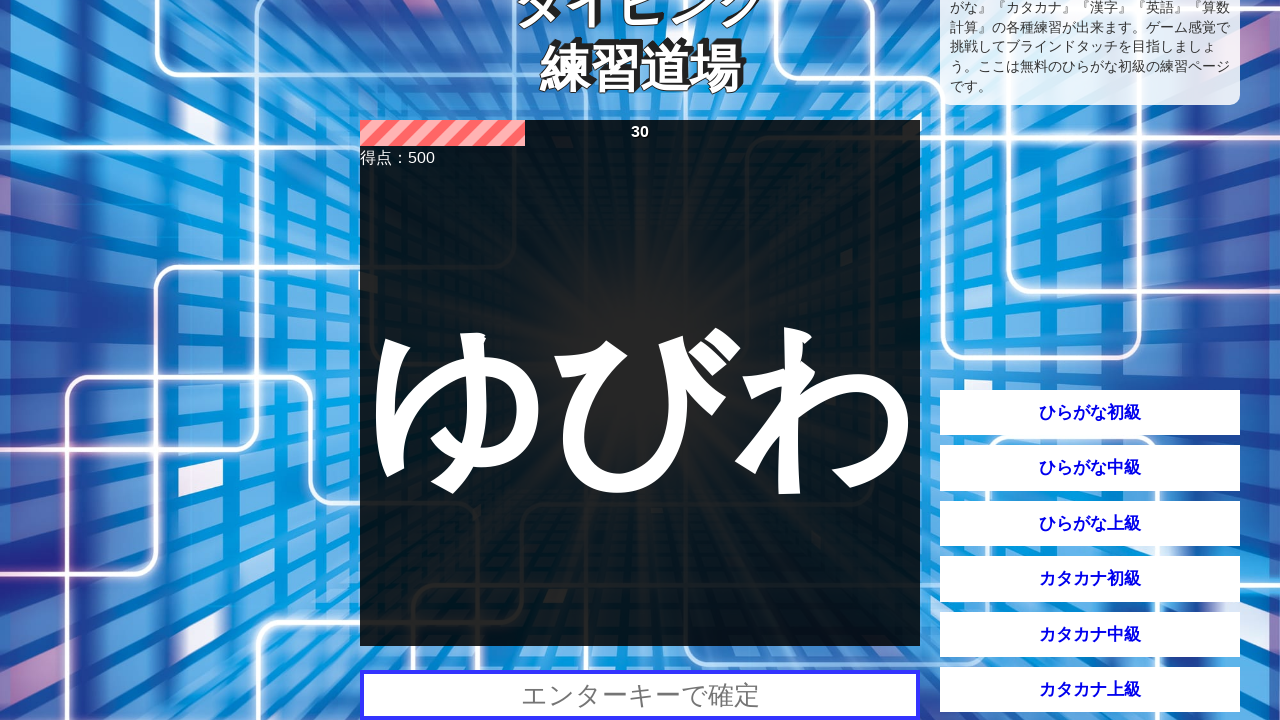

Found question element with text: 'ゆびわ'
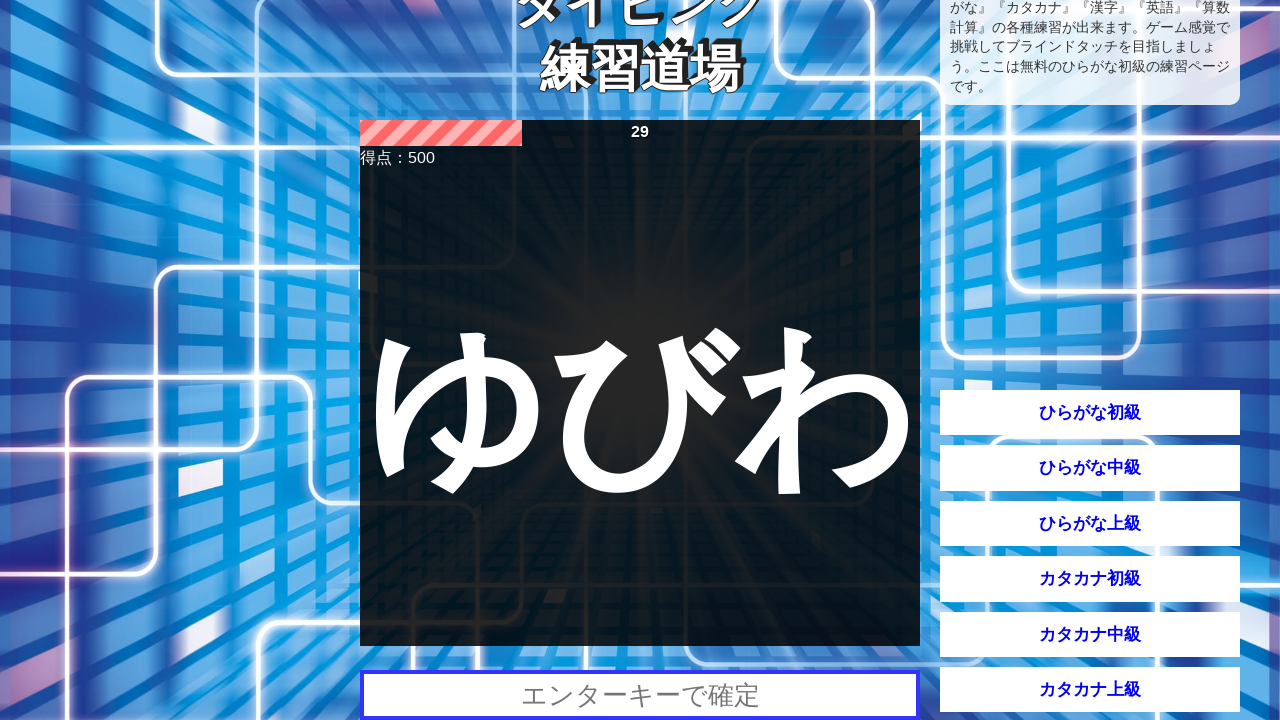

Filled input field with answer: 'ゆびわ' on #input_area >> nth=0
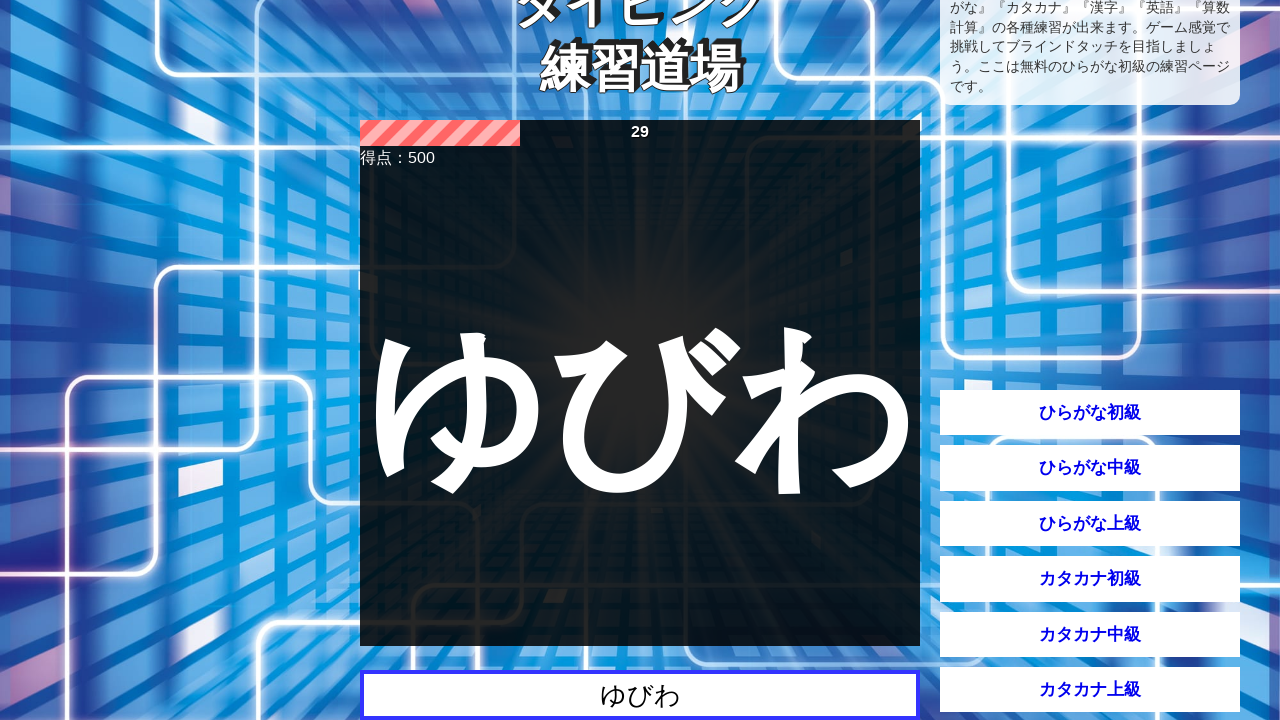

Waited 500ms before submitting
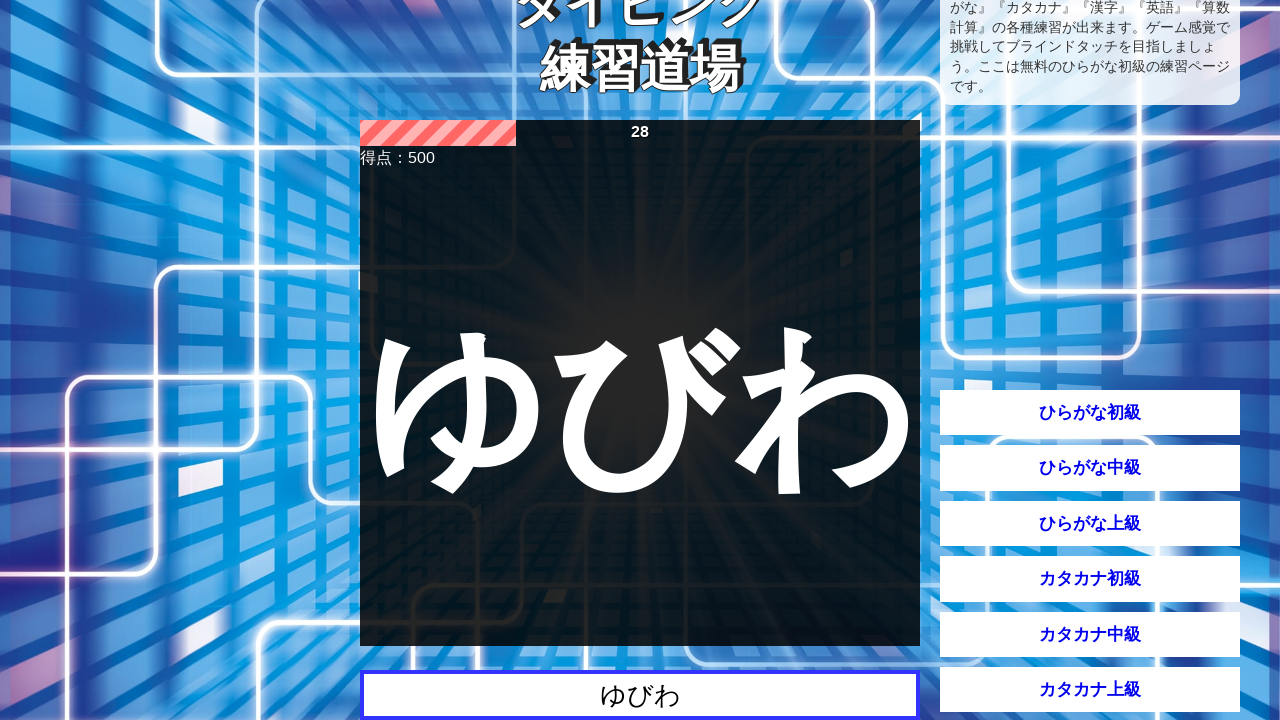

Pressed Enter to submit answer on #input_area >> nth=0
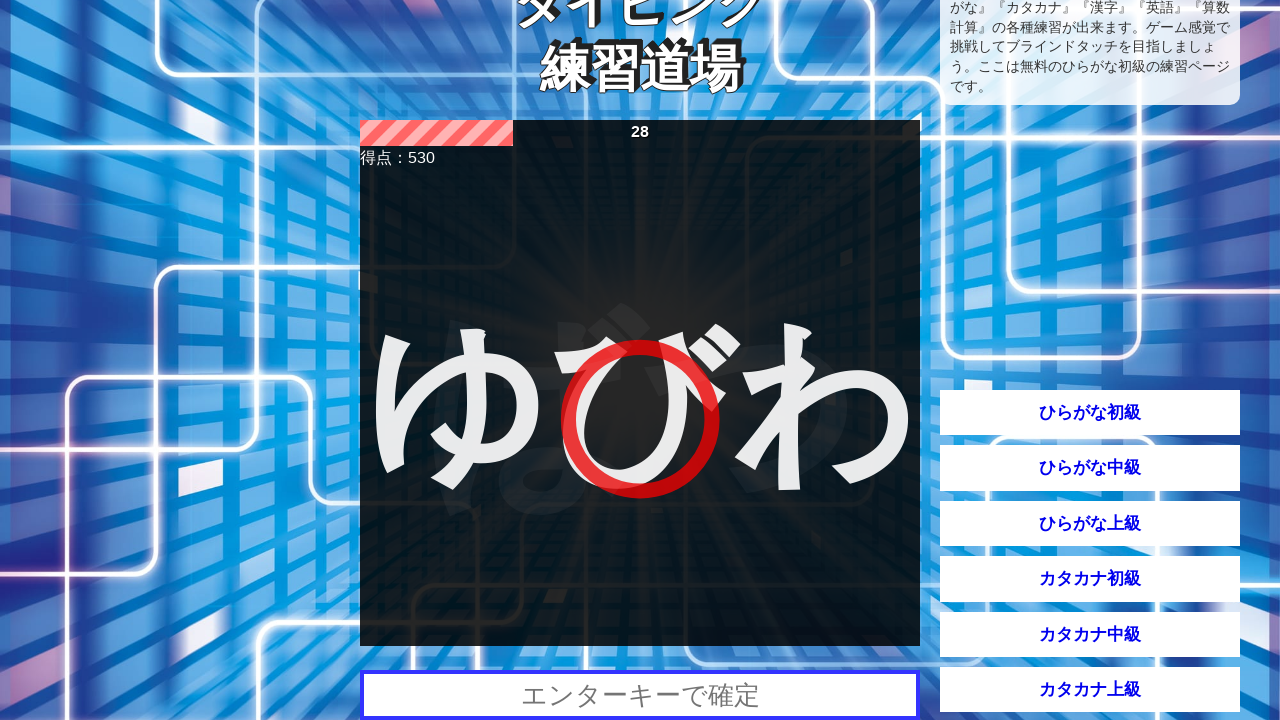

Waited 1500ms for next question to load
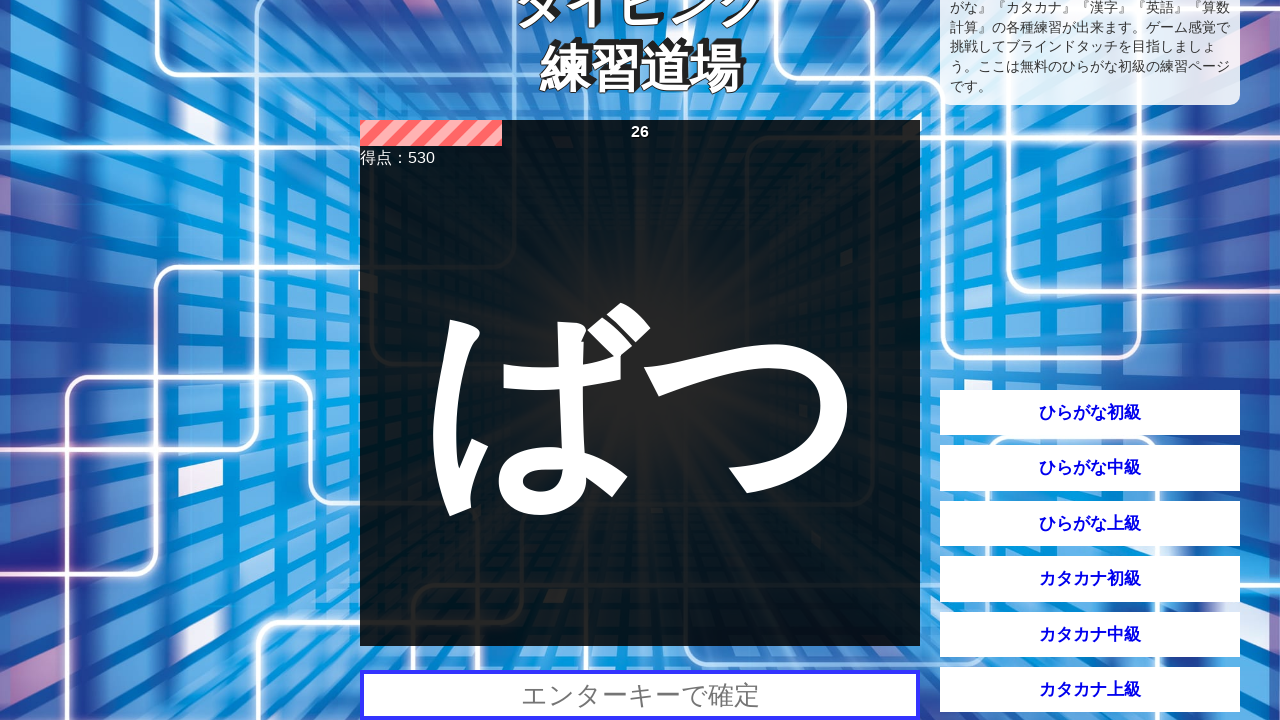

Found question element with text: 'ばつ'
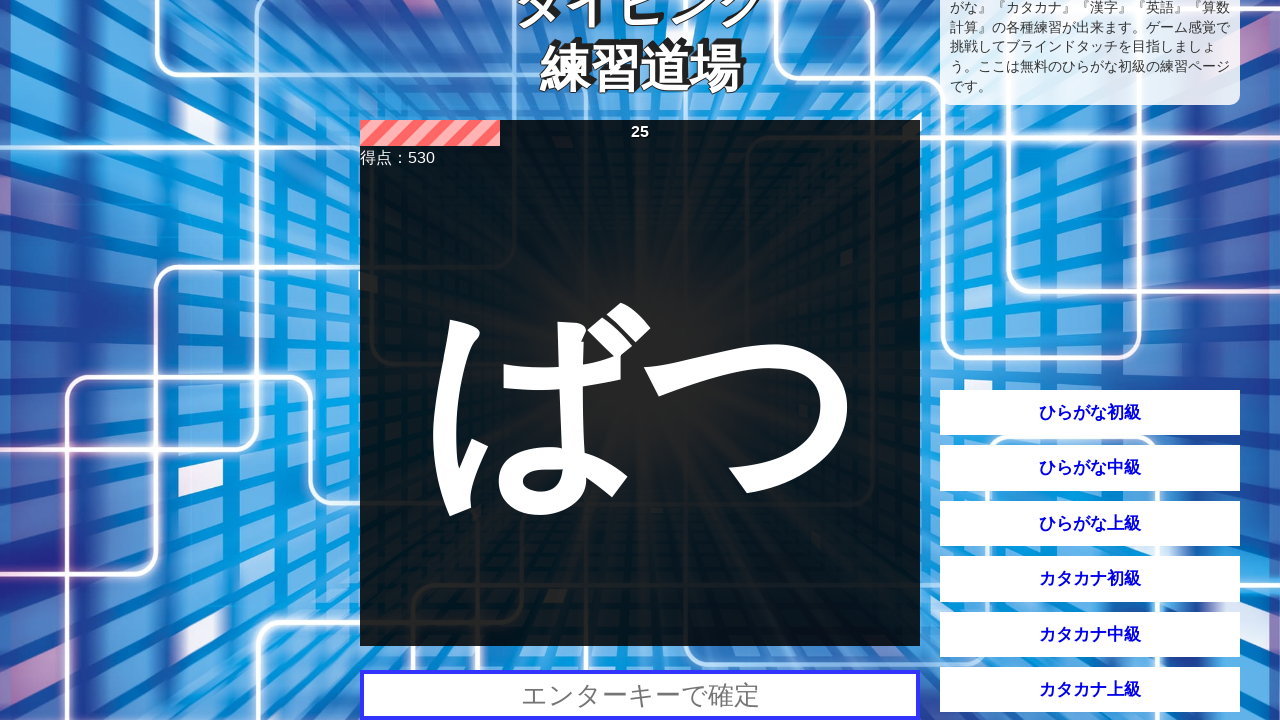

Filled input field with answer: 'ばつ' on #input_area >> nth=0
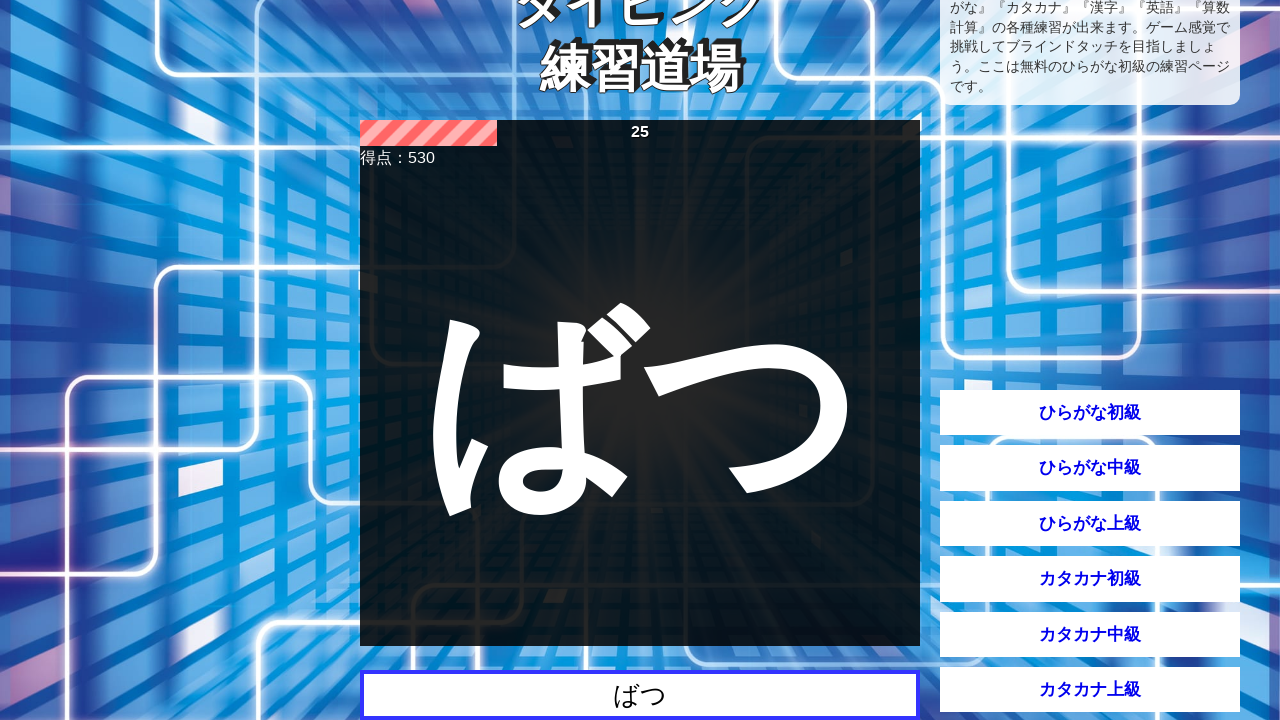

Waited 500ms before submitting
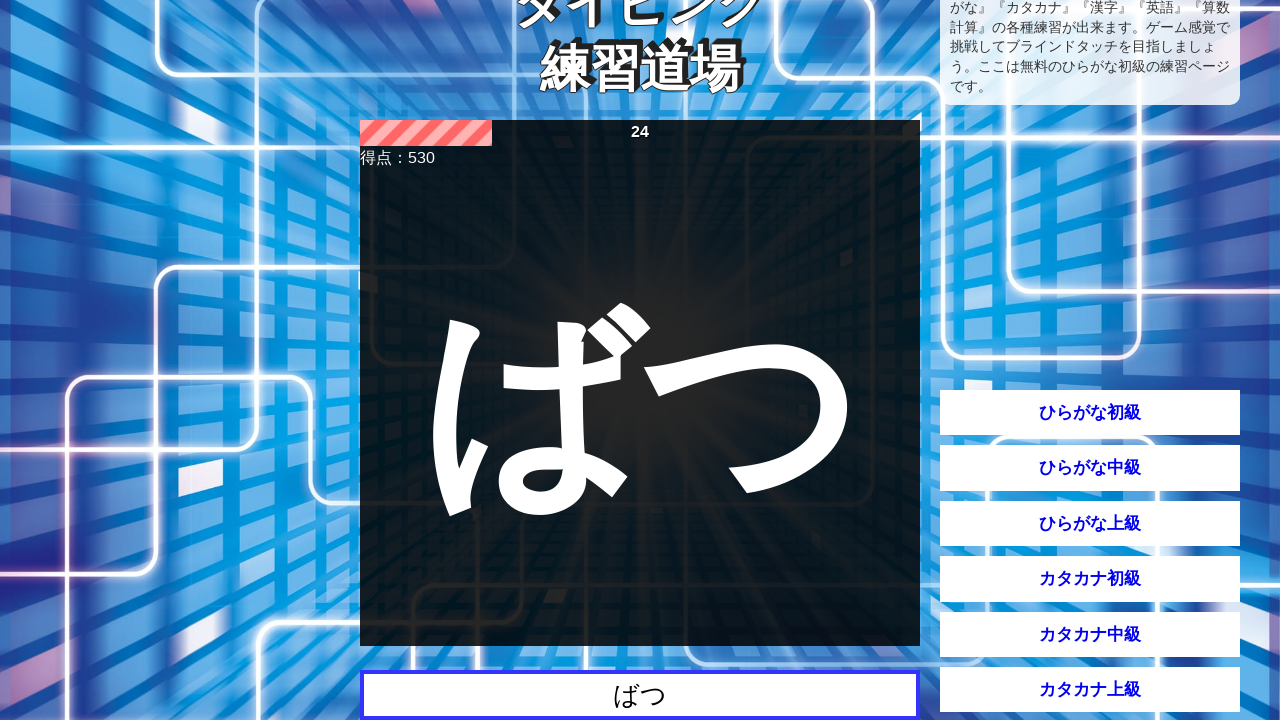

Pressed Enter to submit answer on #input_area >> nth=0
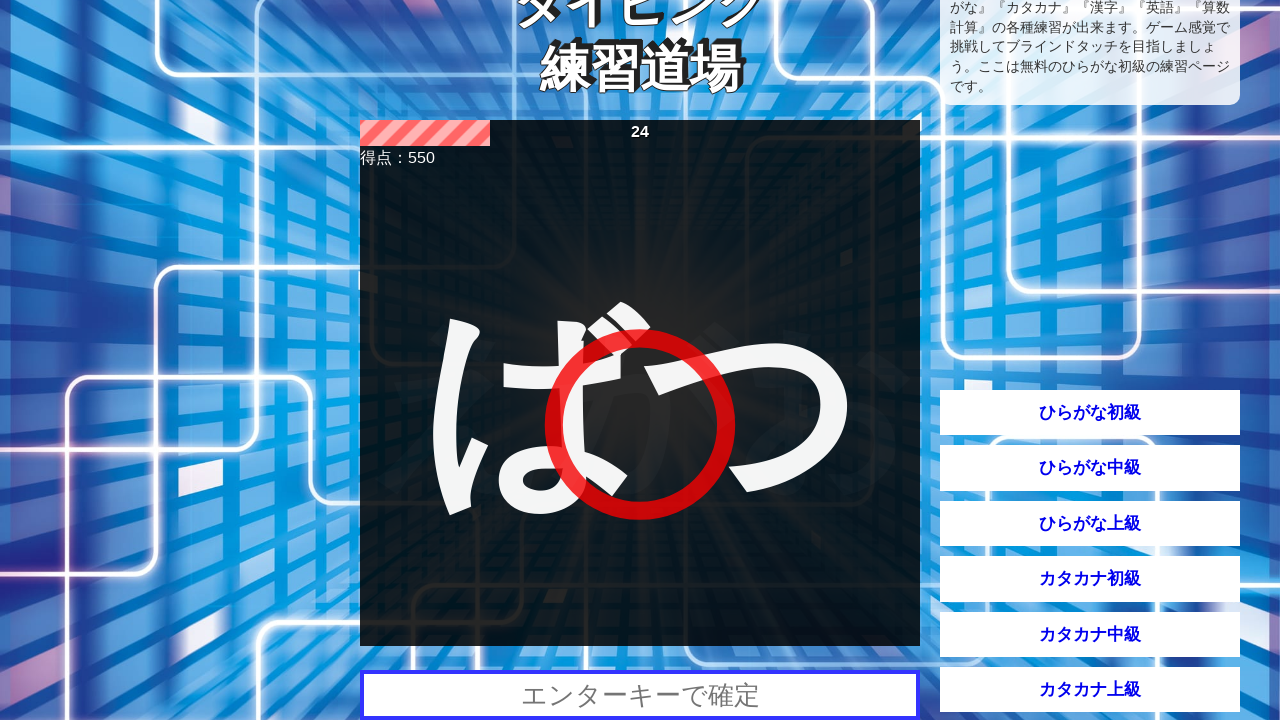

Waited 1500ms for next question to load
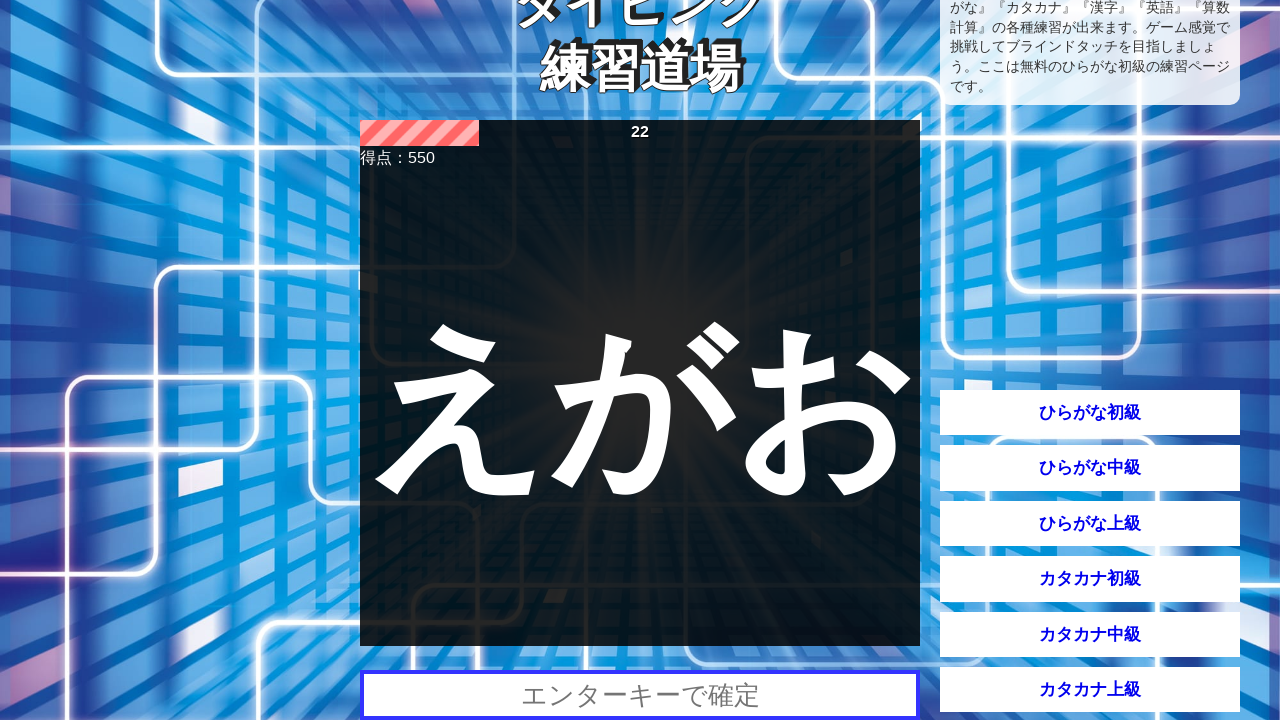

Found question element with text: 'えがお'
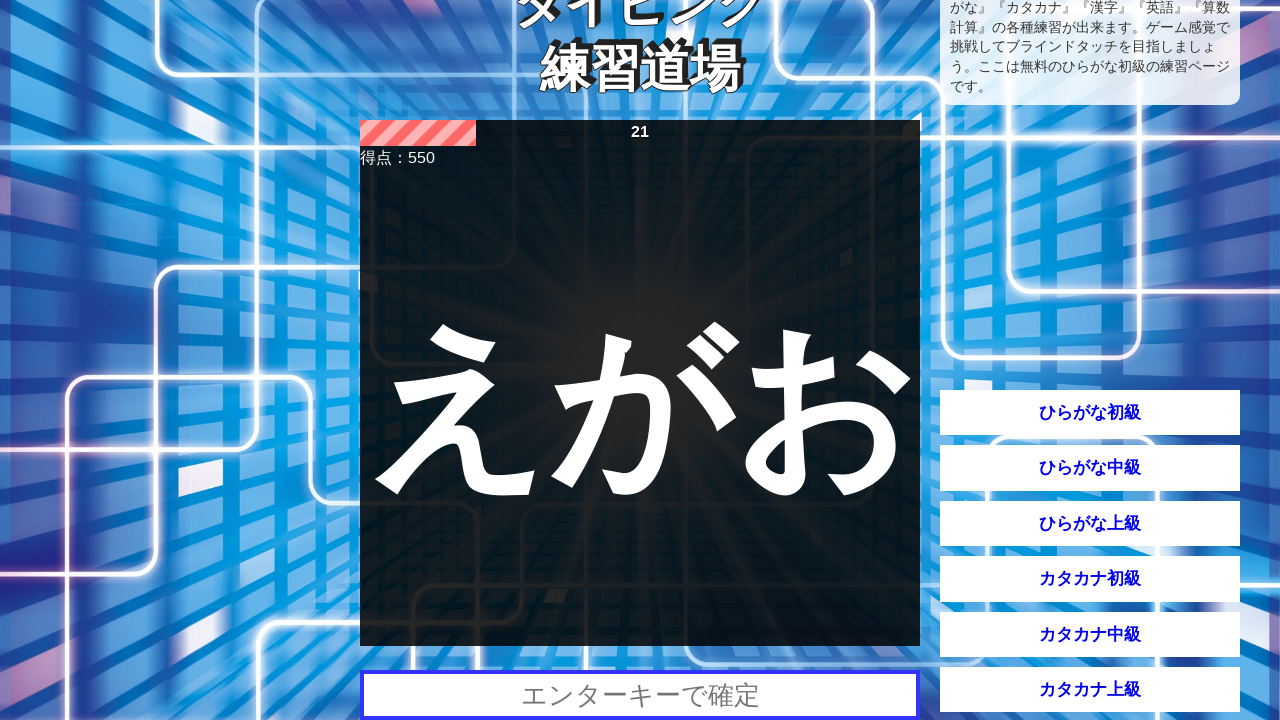

Filled input field with answer: 'えがお' on #input_area >> nth=0
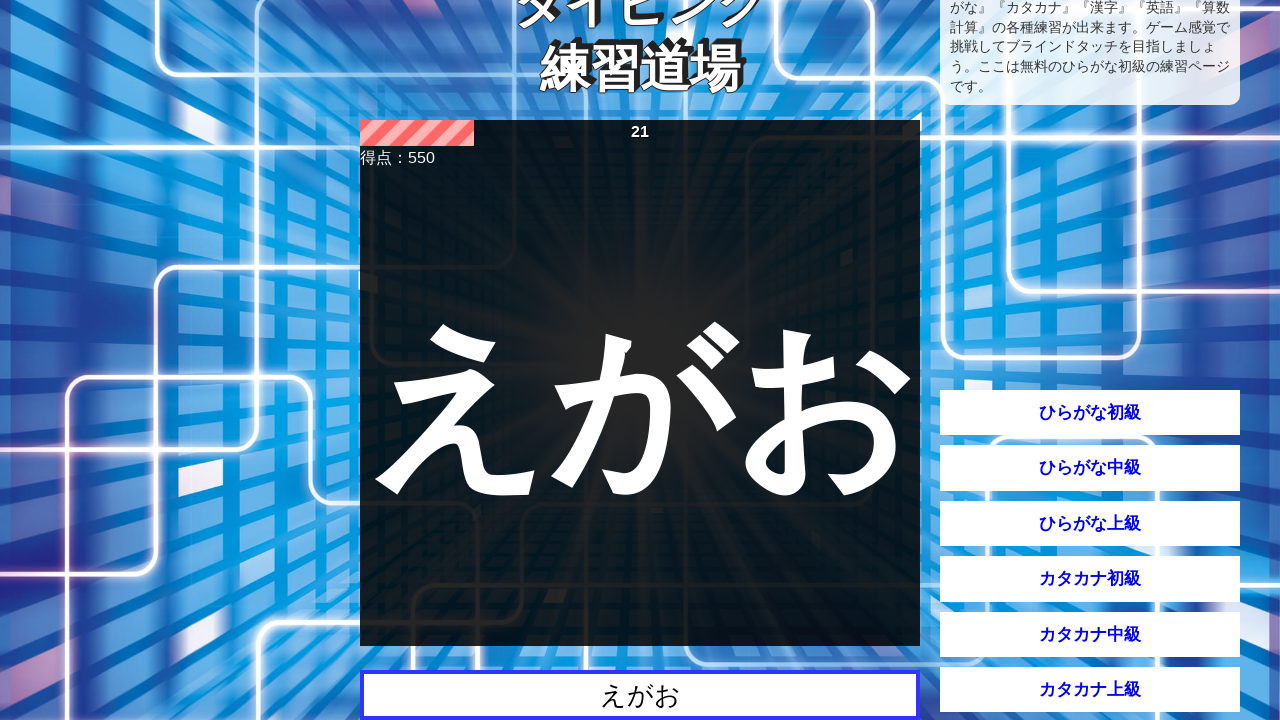

Waited 500ms before submitting
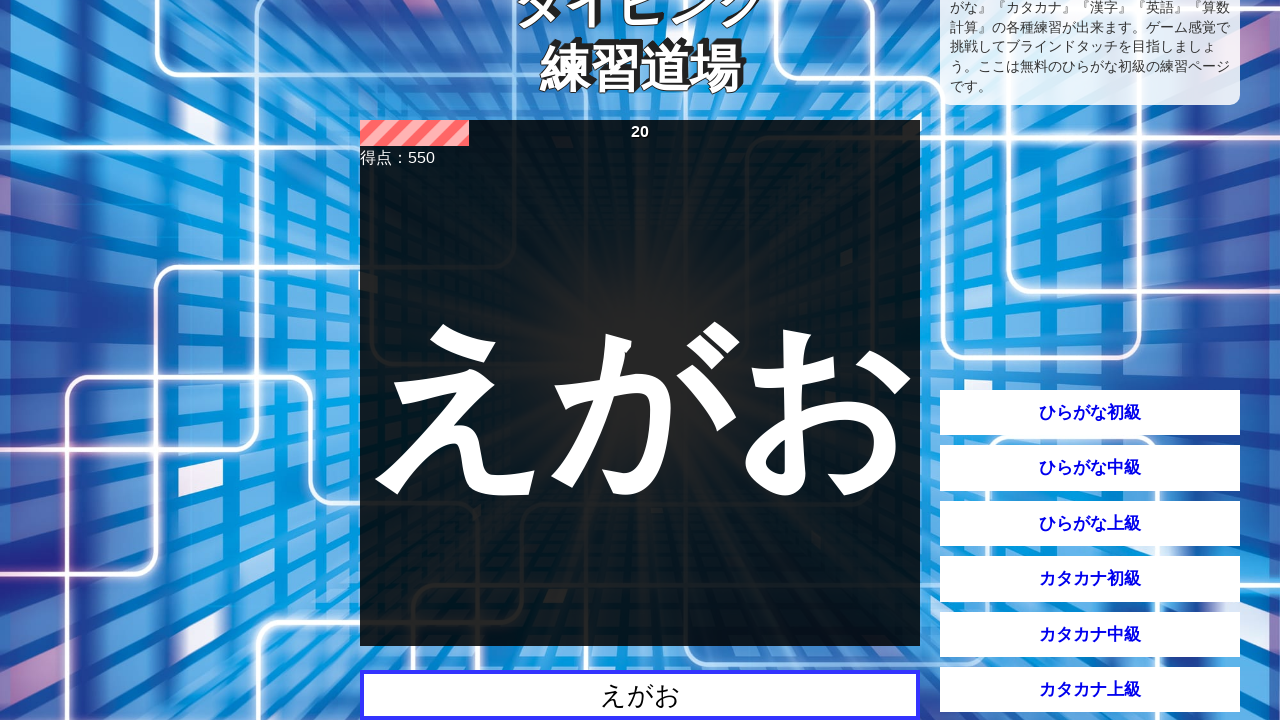

Pressed Enter to submit answer on #input_area >> nth=0
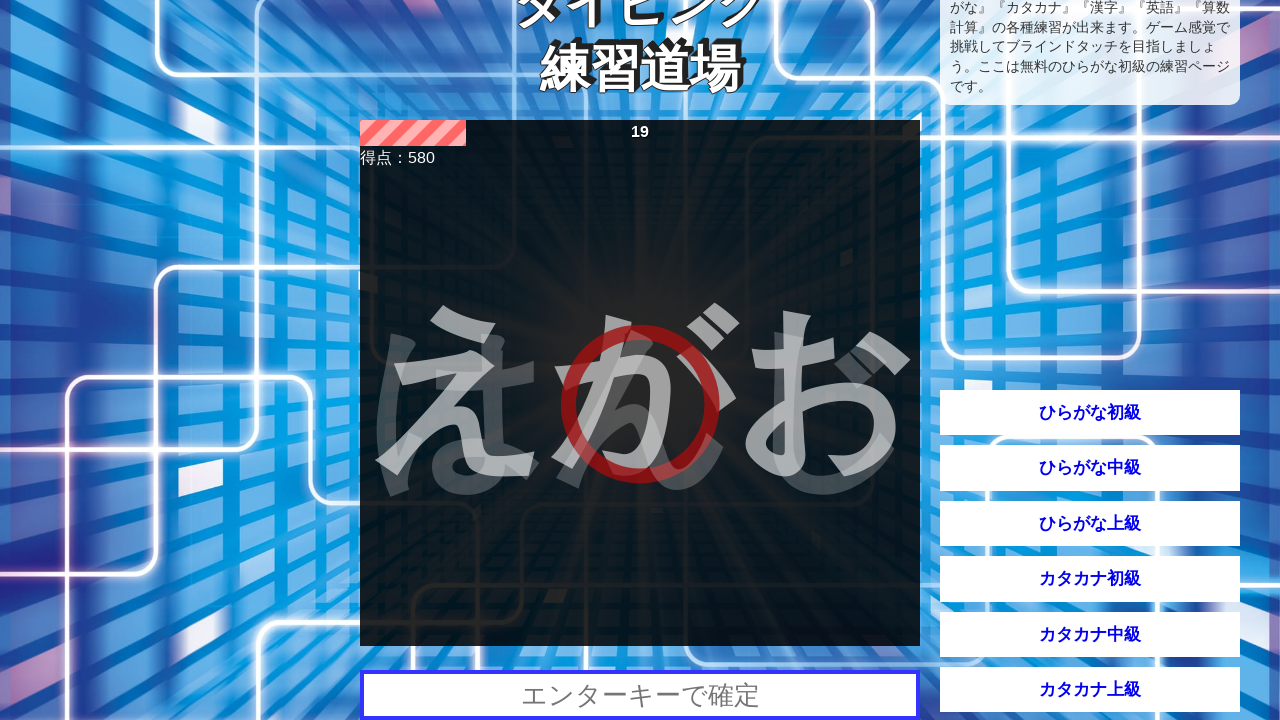

Waited 1500ms for next question to load
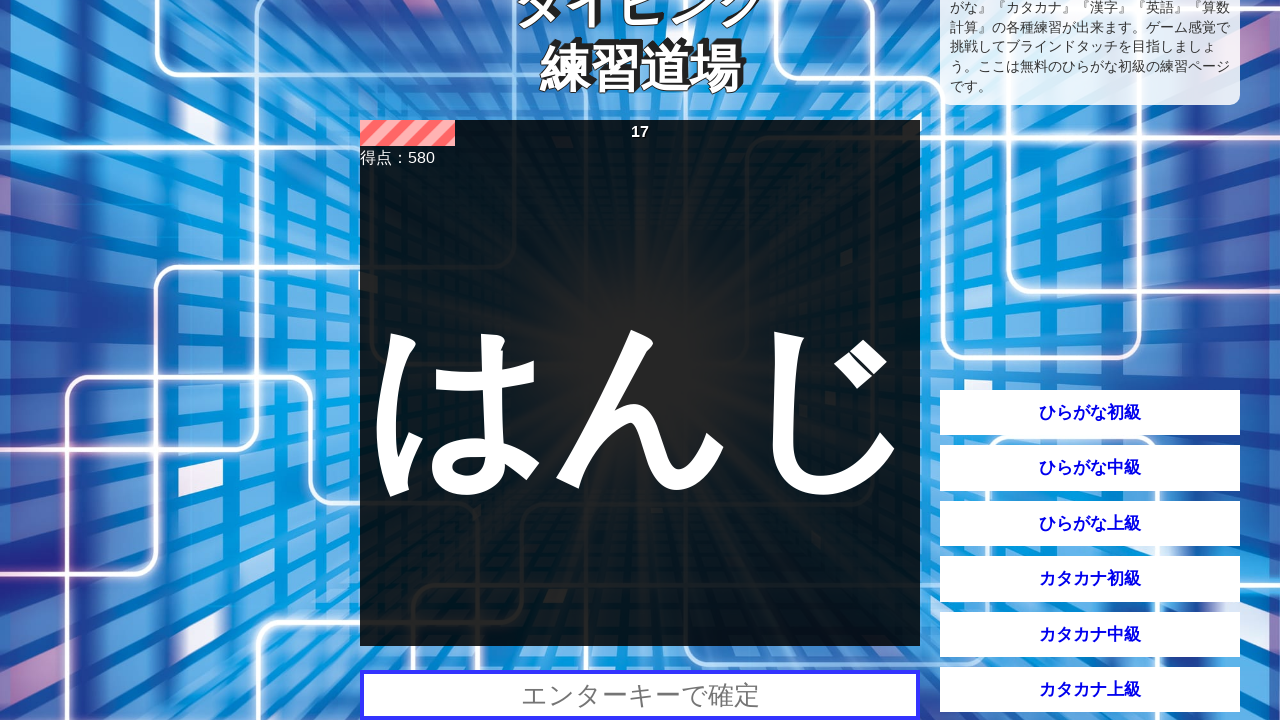

Found question element with text: 'はんじ'
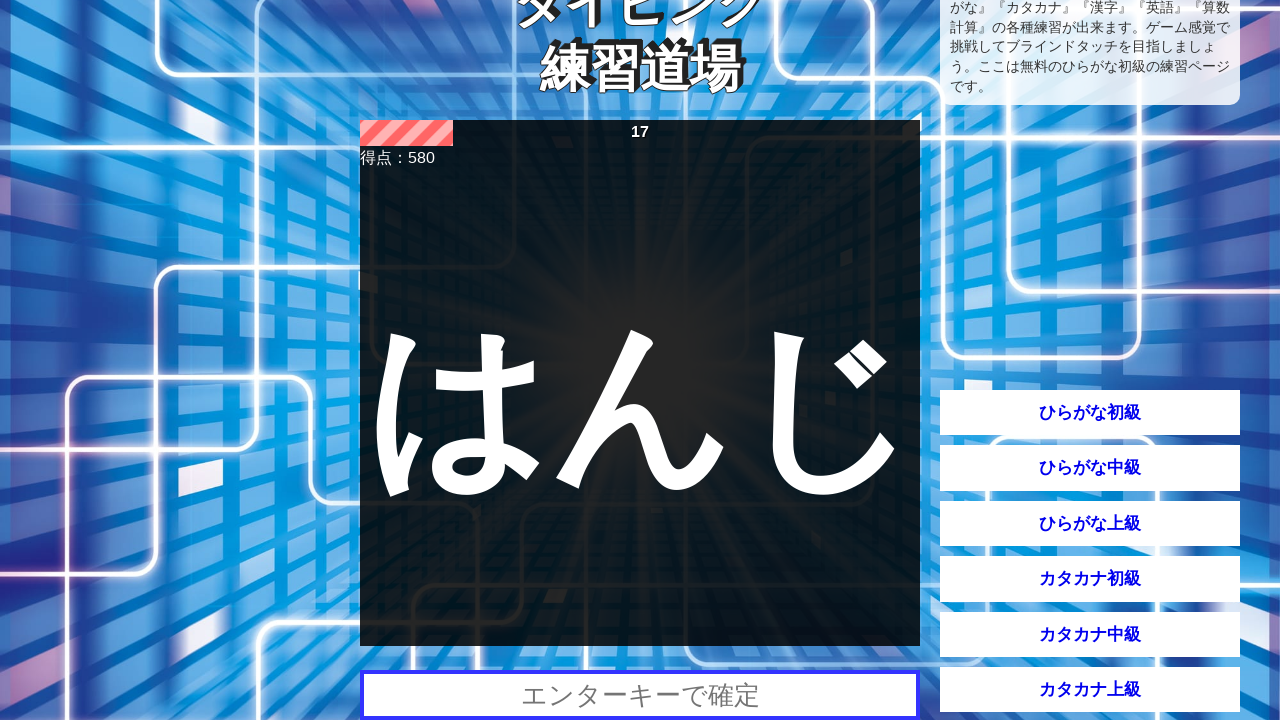

Filled input field with answer: 'はんじ' on #input_area >> nth=0
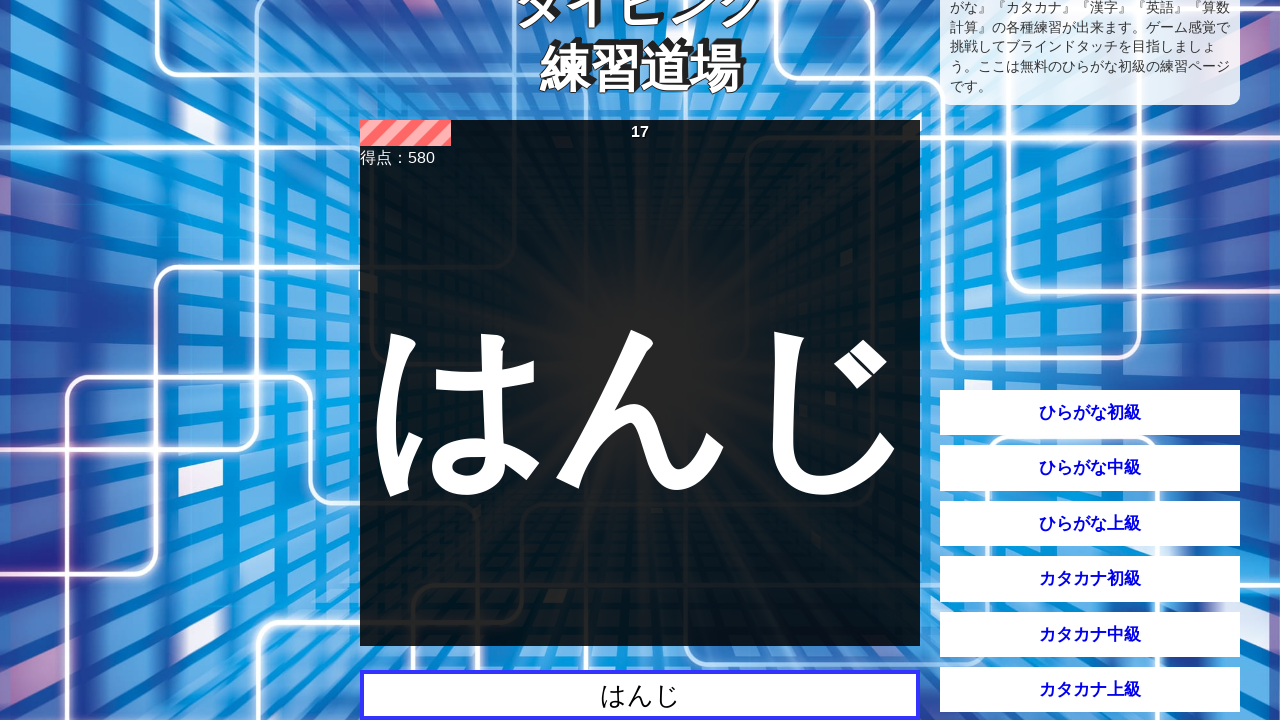

Waited 500ms before submitting
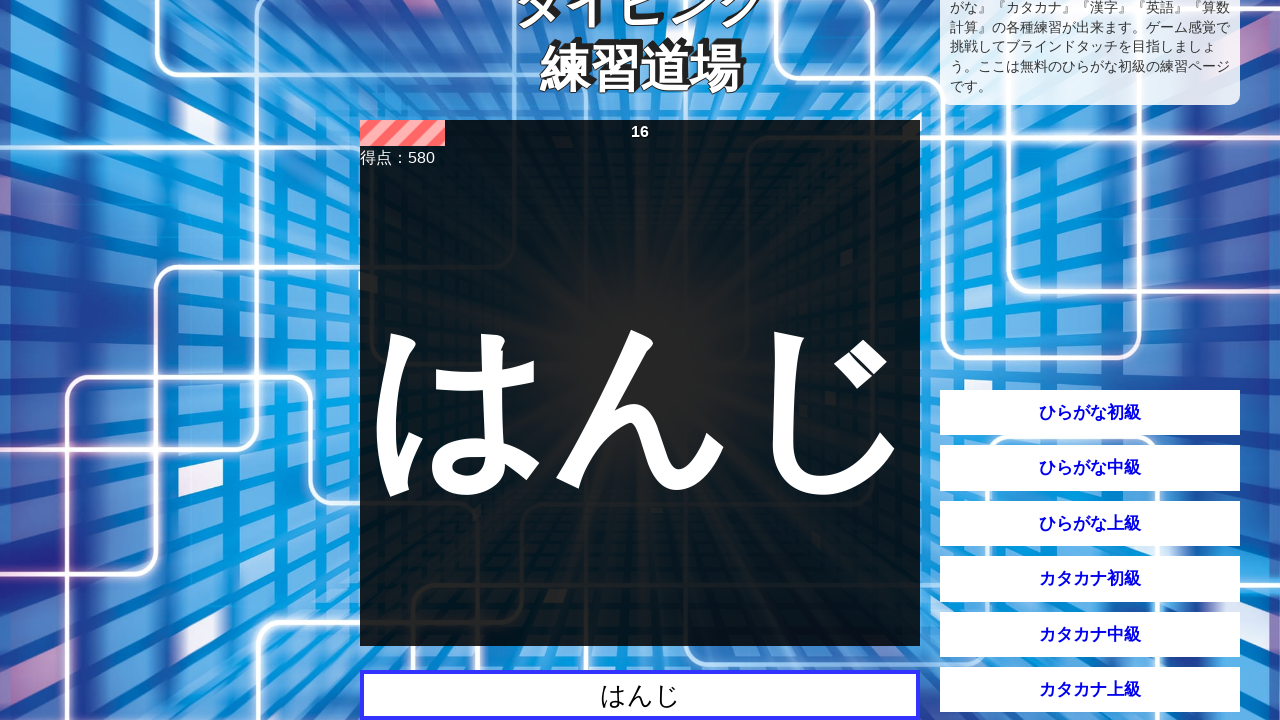

Pressed Enter to submit answer on #input_area >> nth=0
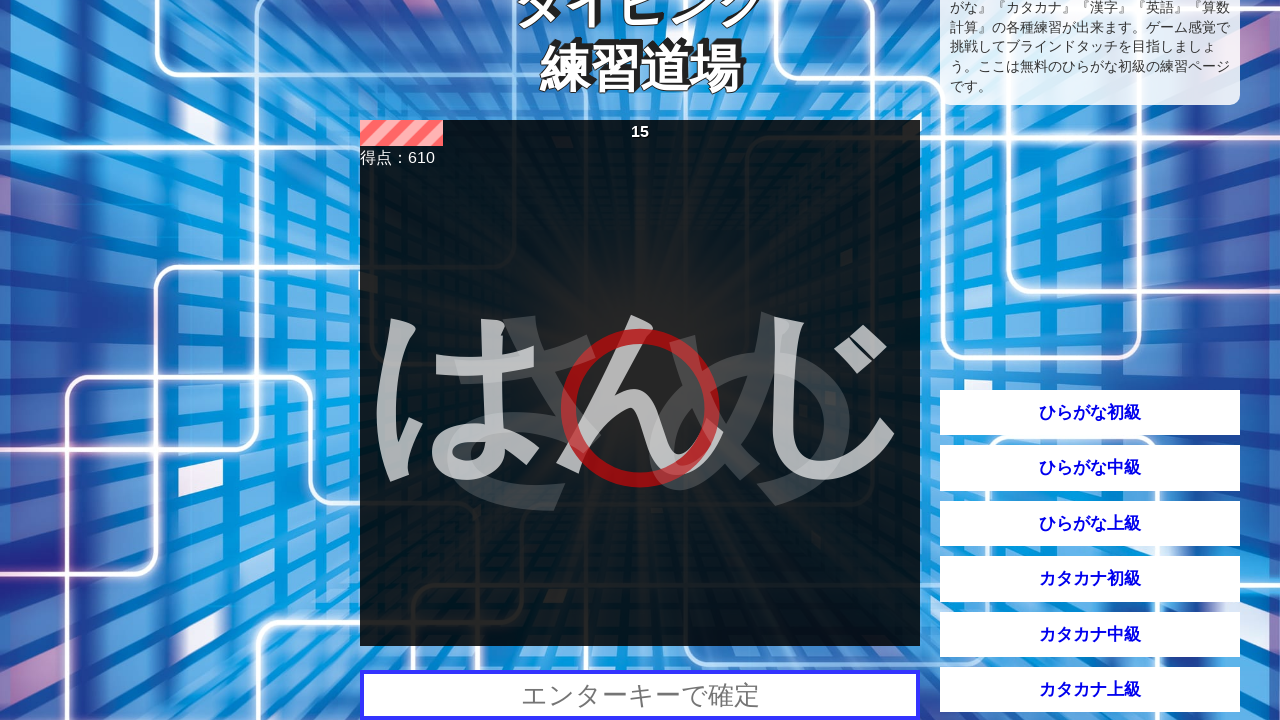

Waited 1500ms for next question to load
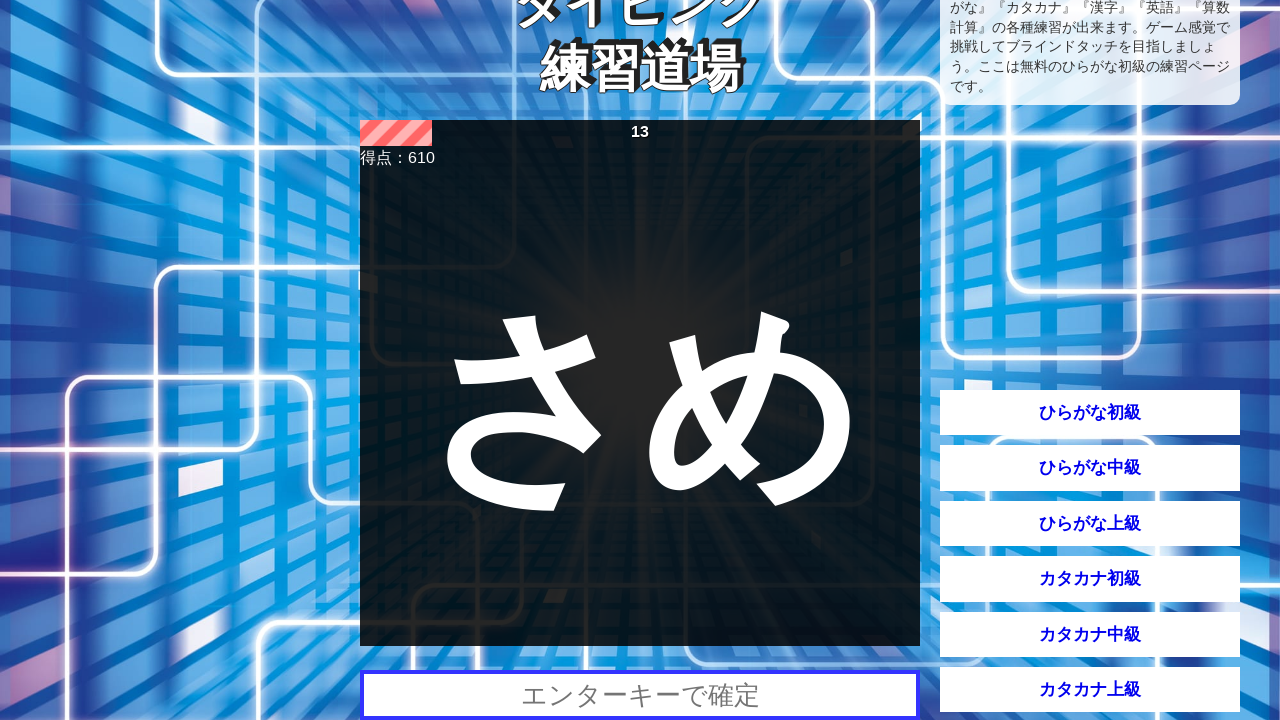

Found question element with text: 'さめ'
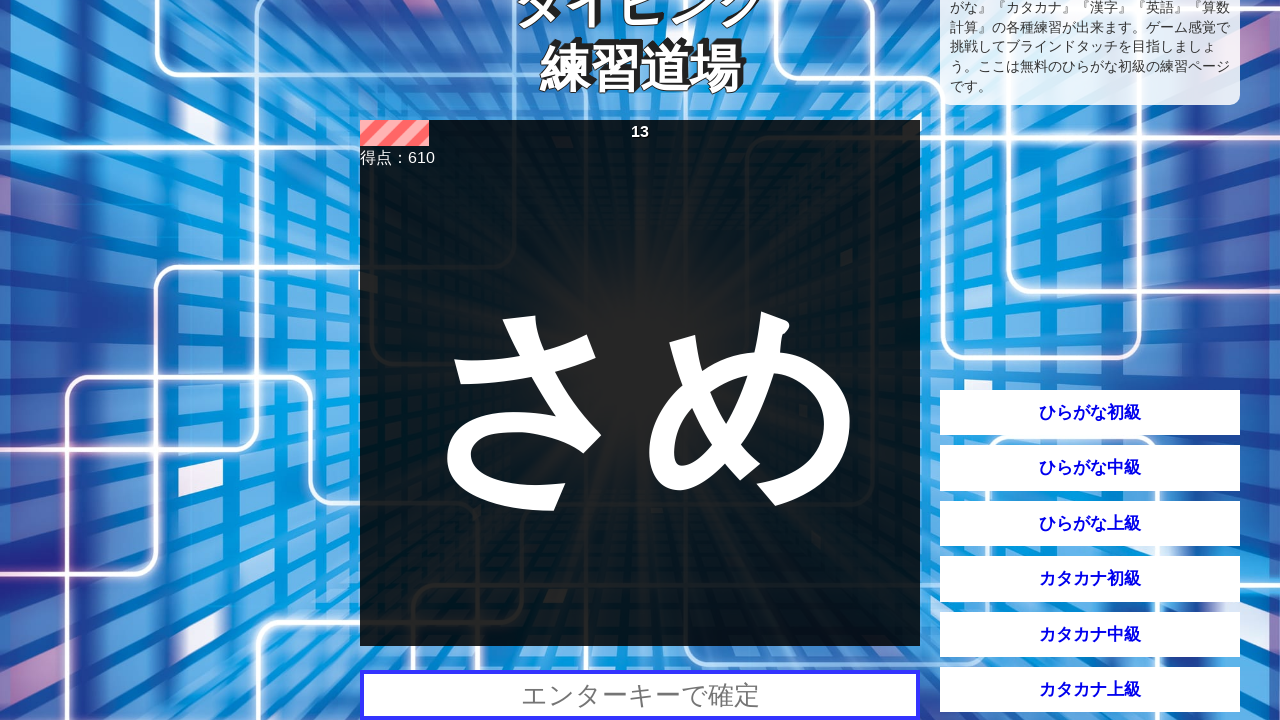

Filled input field with answer: 'さめ' on #input_area >> nth=0
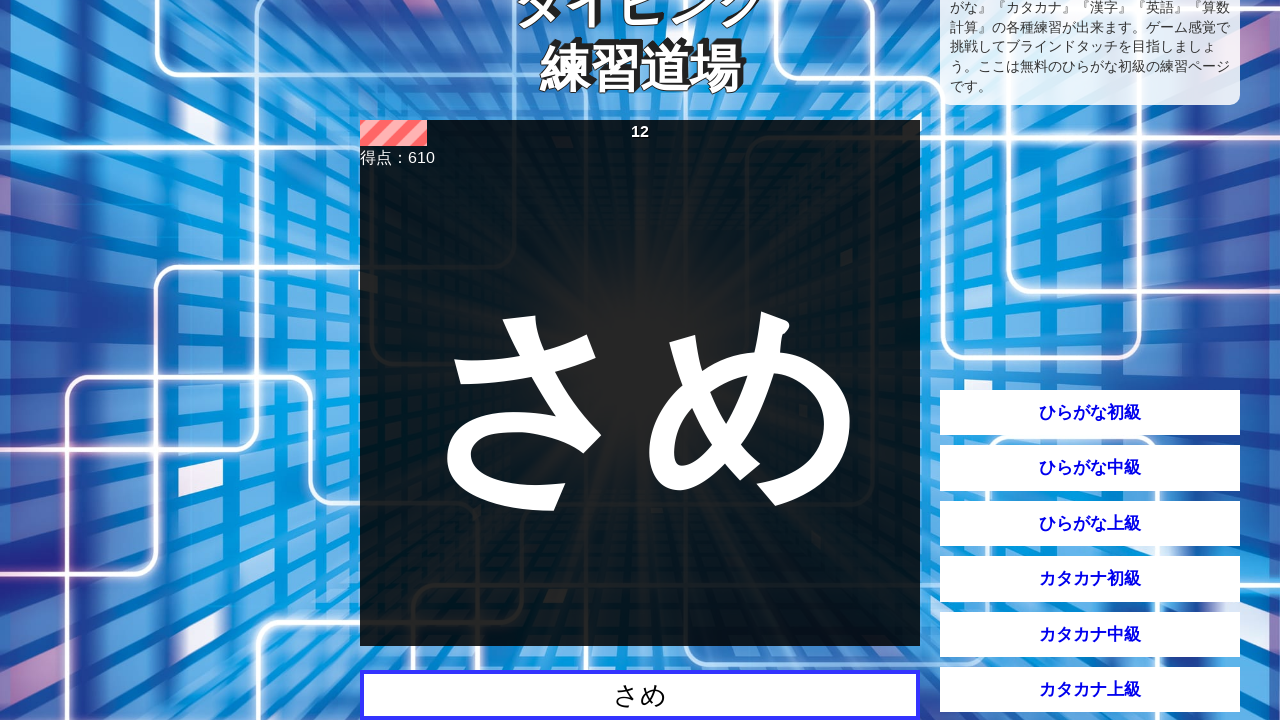

Waited 500ms before submitting
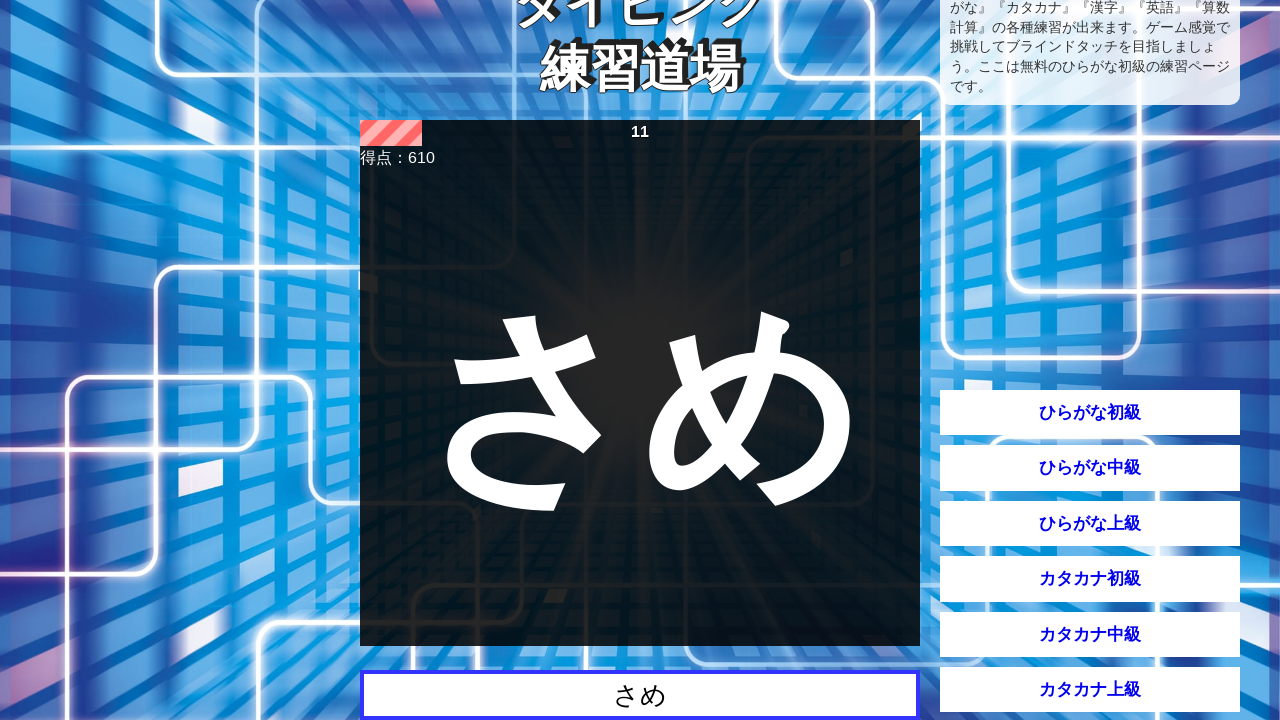

Pressed Enter to submit answer on #input_area >> nth=0
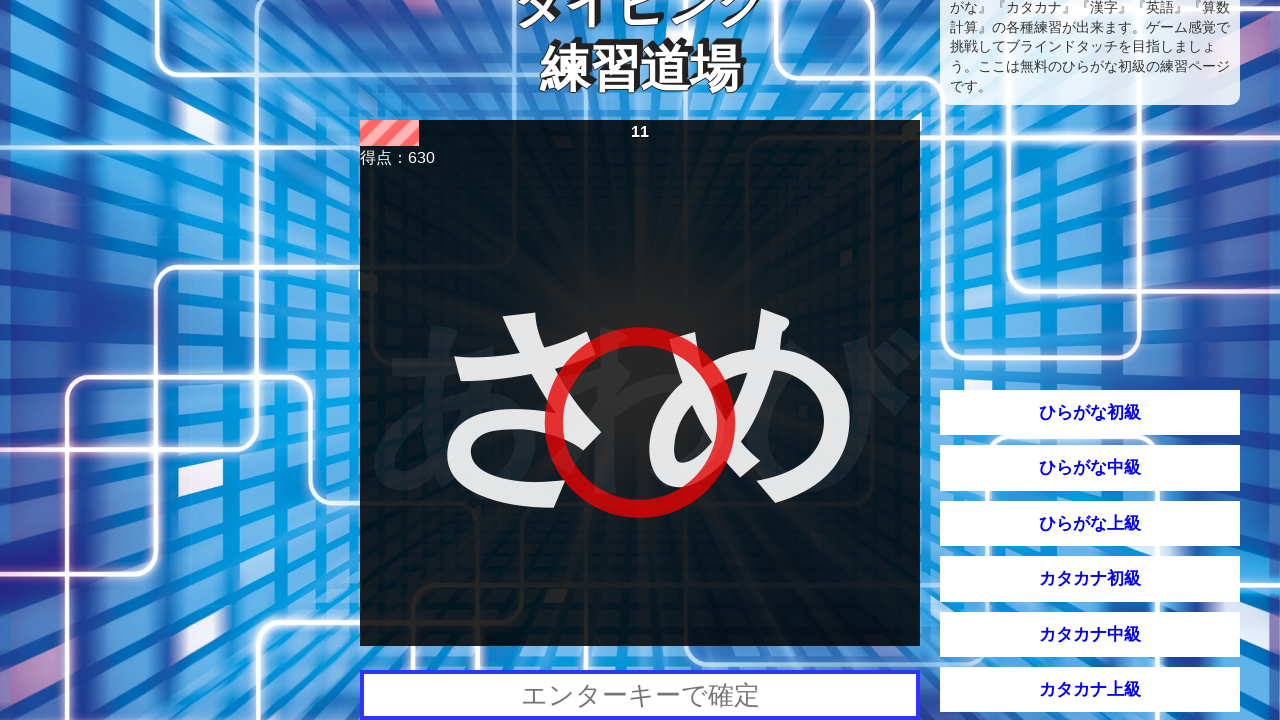

Waited 1500ms for next question to load
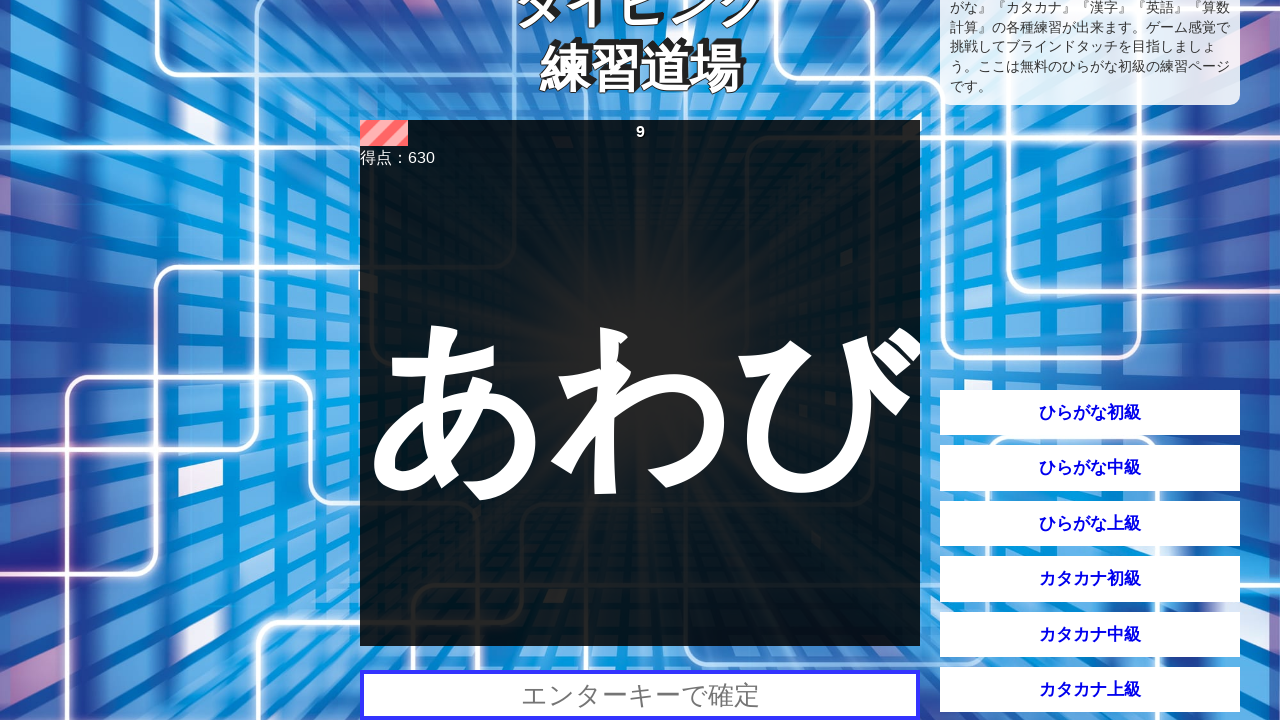

Found question element with text: 'あわび'
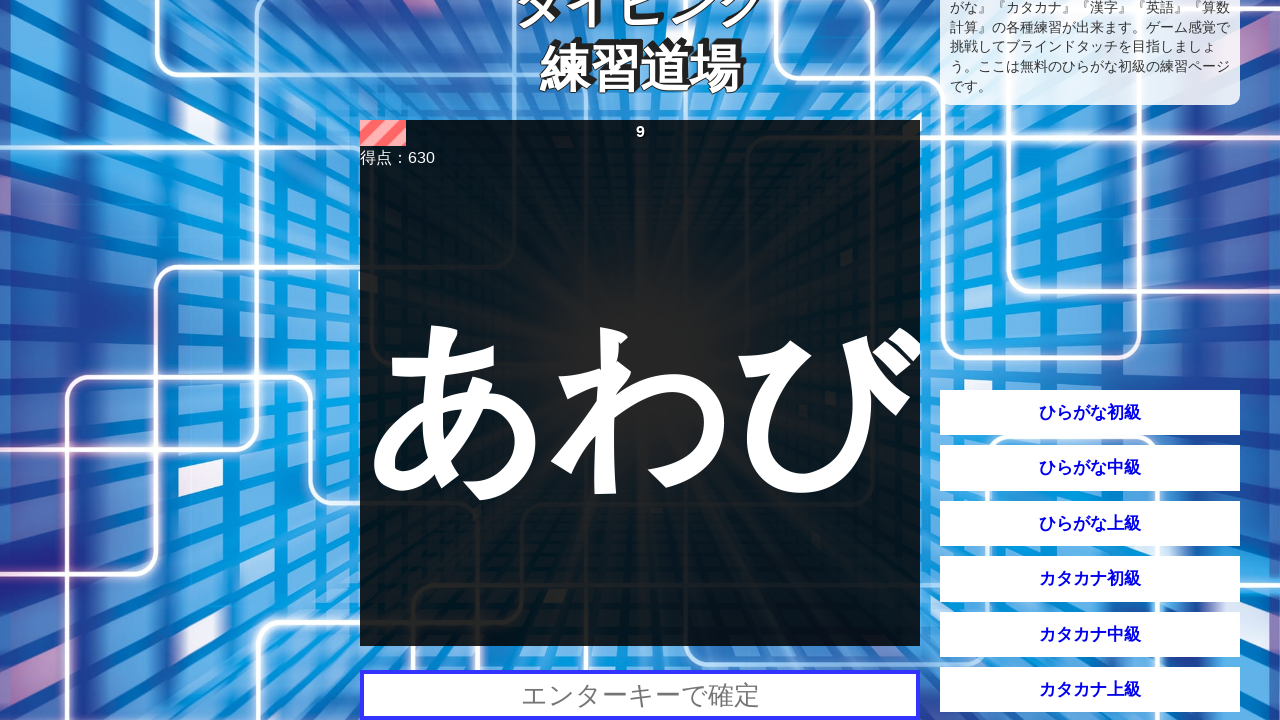

Filled input field with answer: 'あわび' on #input_area >> nth=0
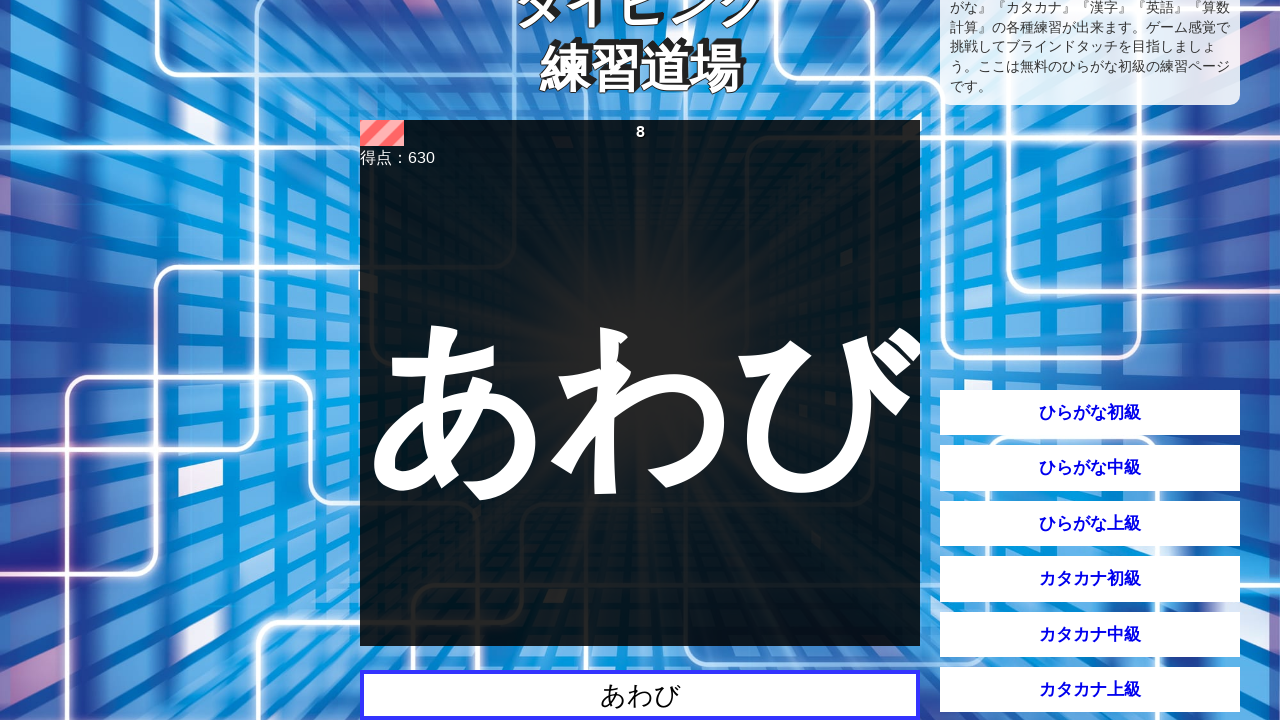

Waited 500ms before submitting
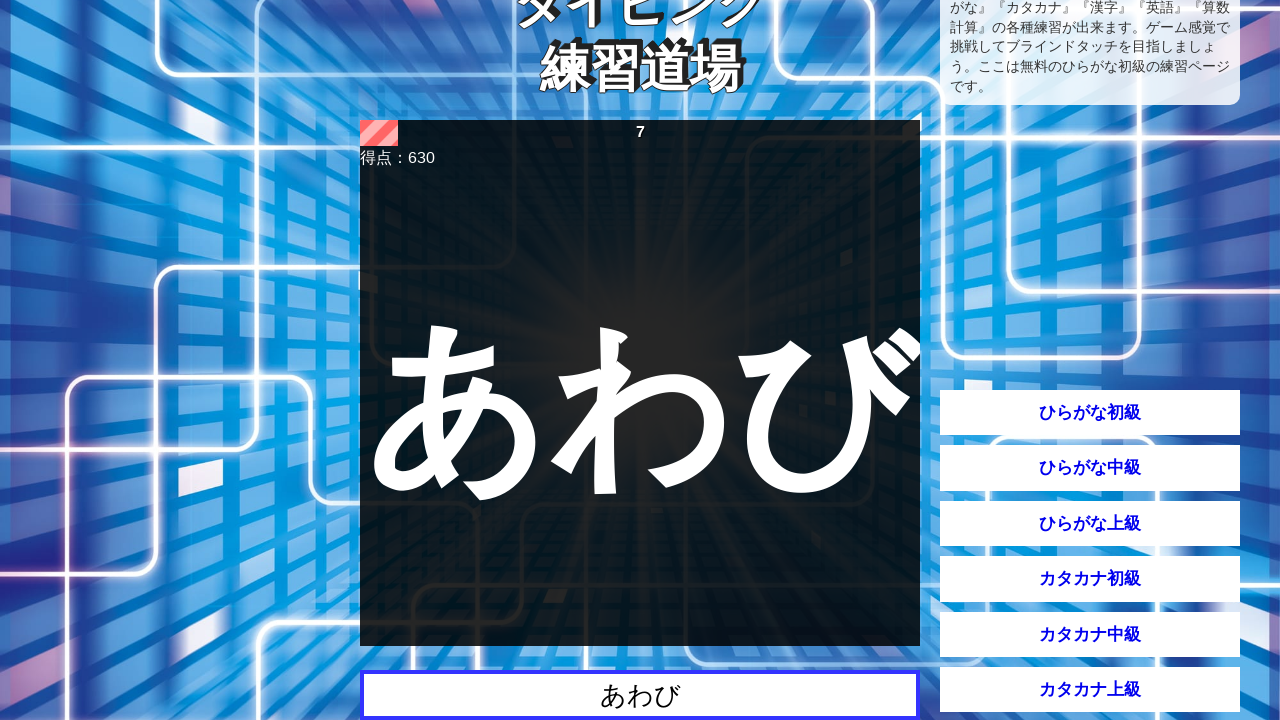

Pressed Enter to submit answer on #input_area >> nth=0
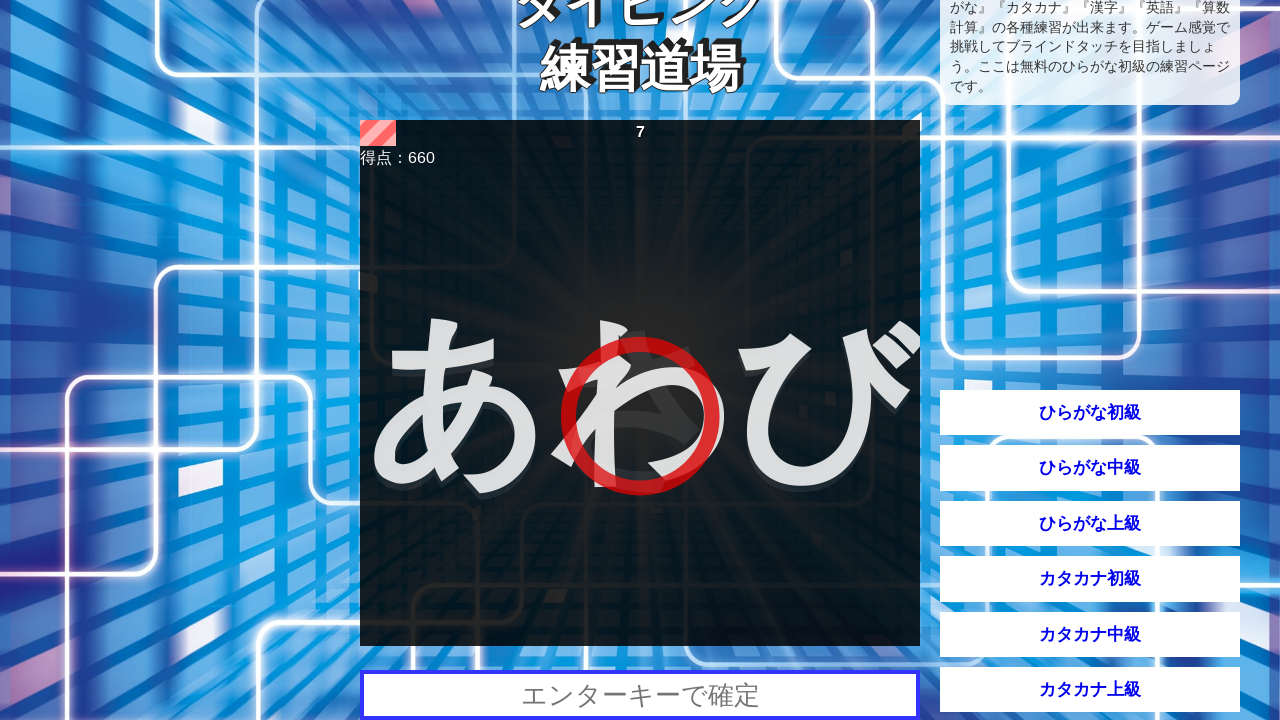

Waited 1500ms for next question to load
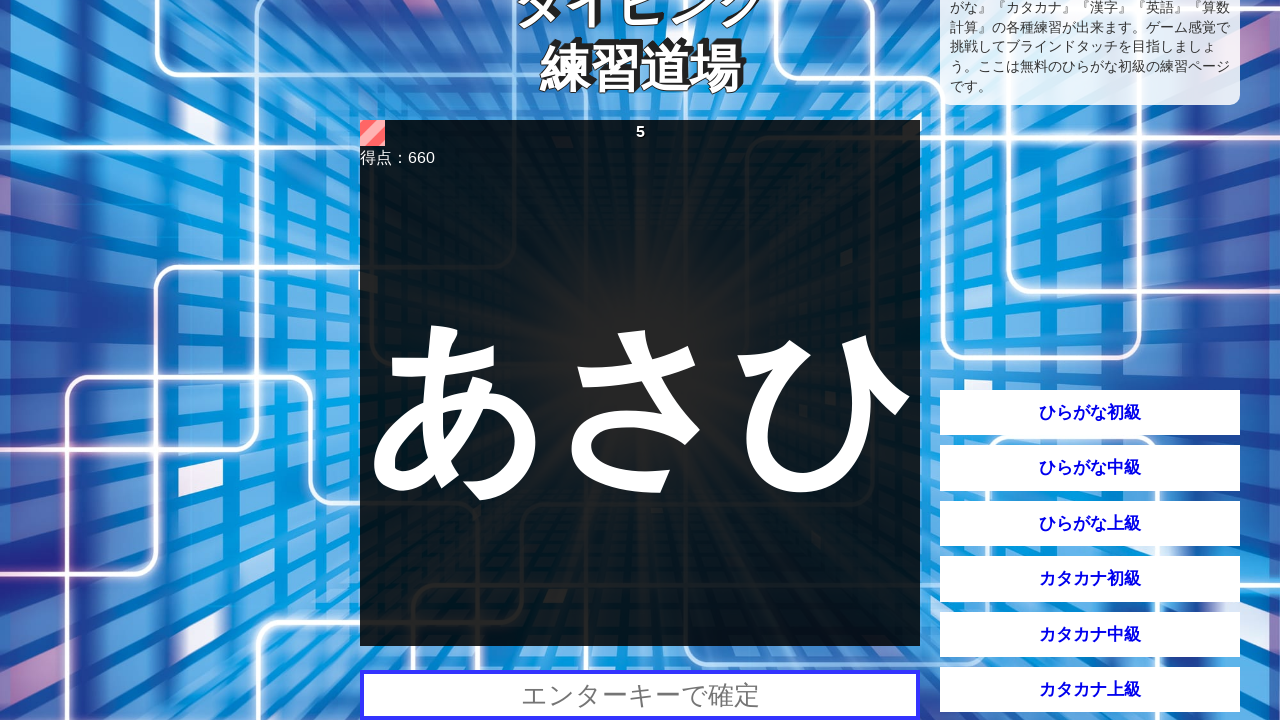

Found question element with text: 'あさひ'
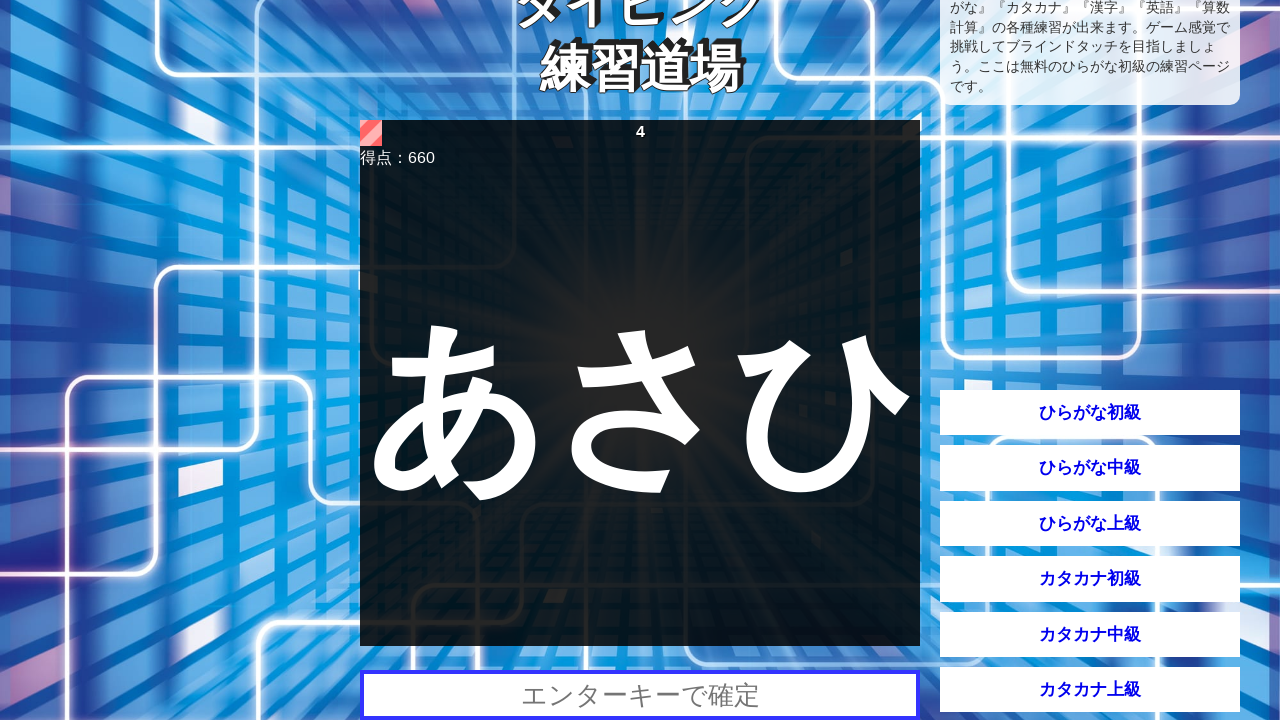

Filled input field with answer: 'あさひ' on #input_area >> nth=0
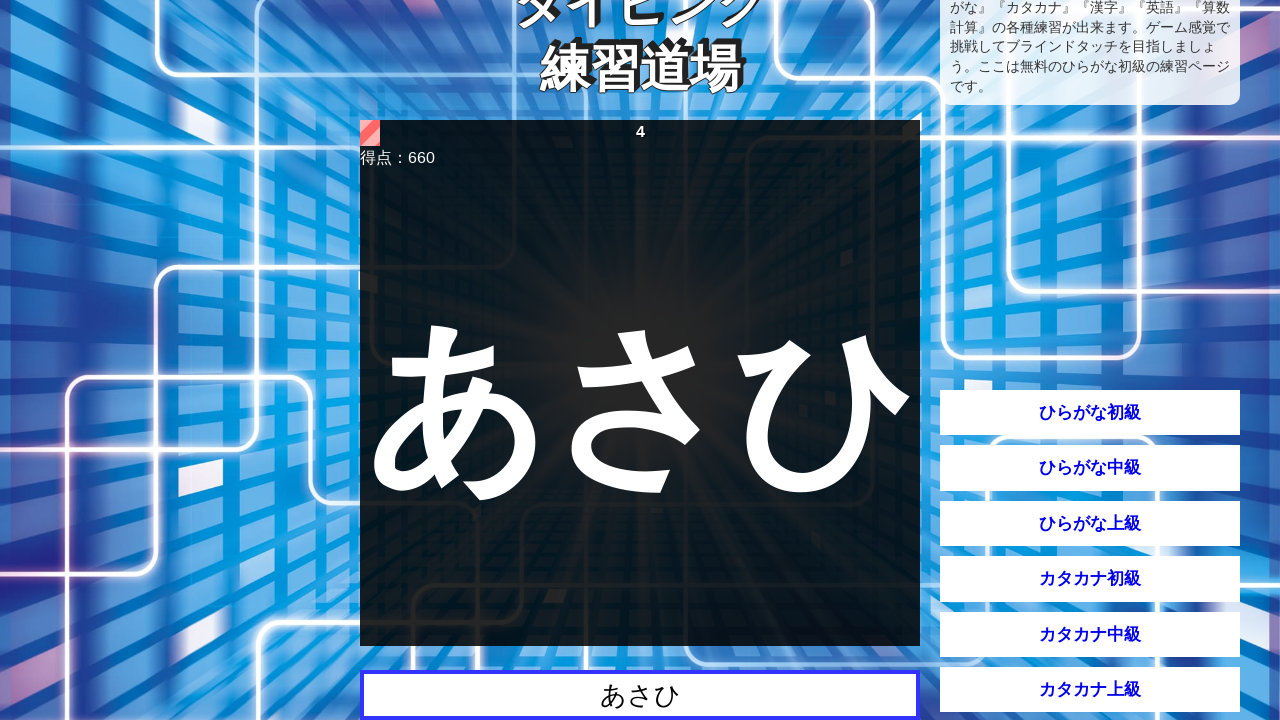

Waited 500ms before submitting
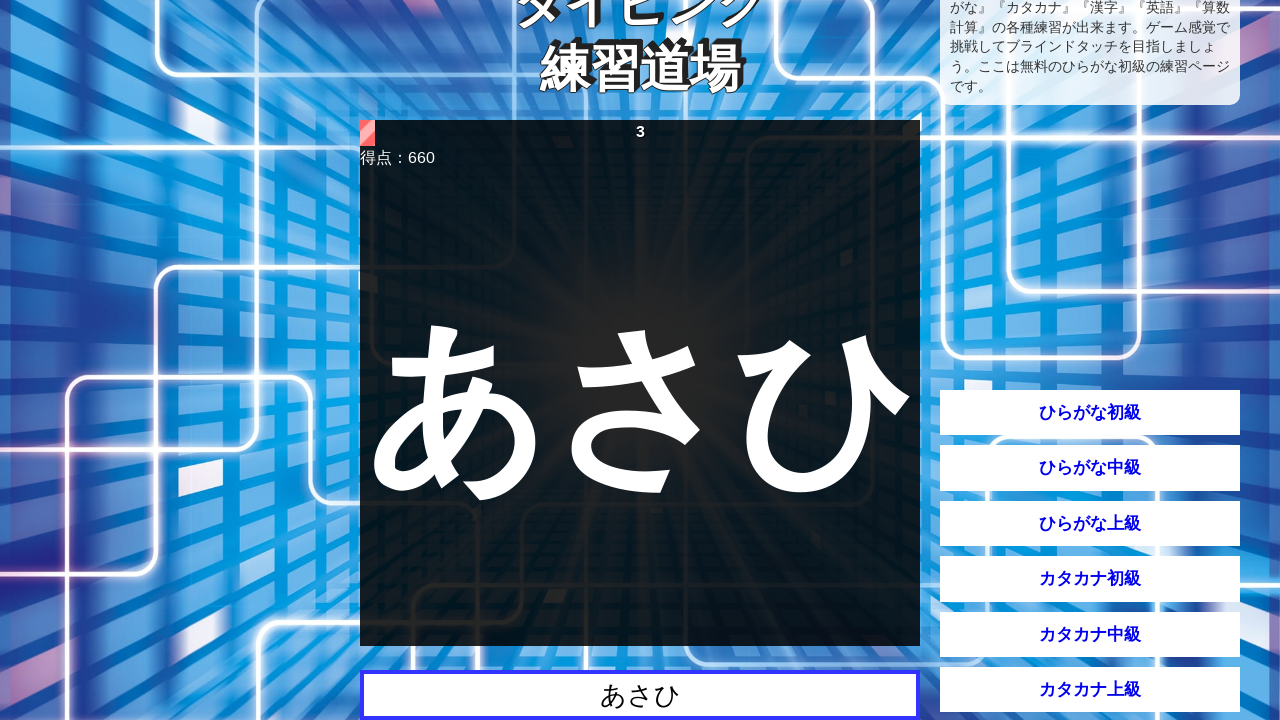

Pressed Enter to submit answer on #input_area >> nth=0
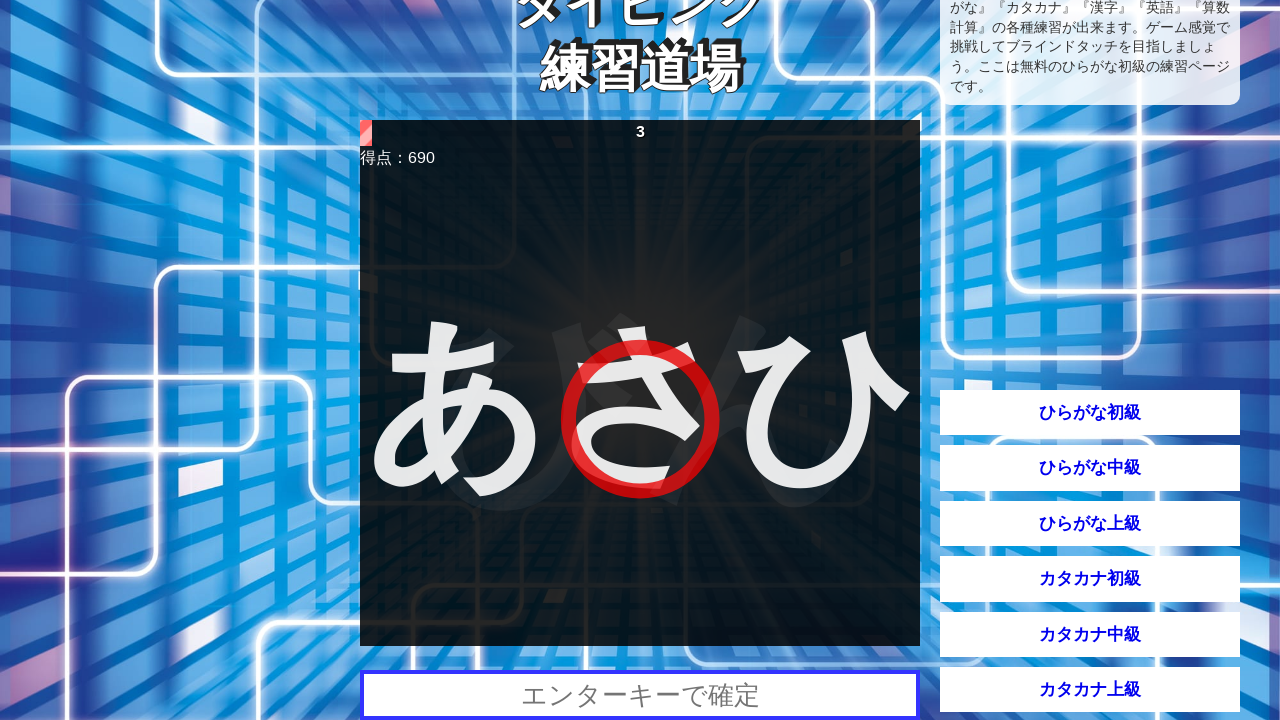

Waited 1500ms for next question to load
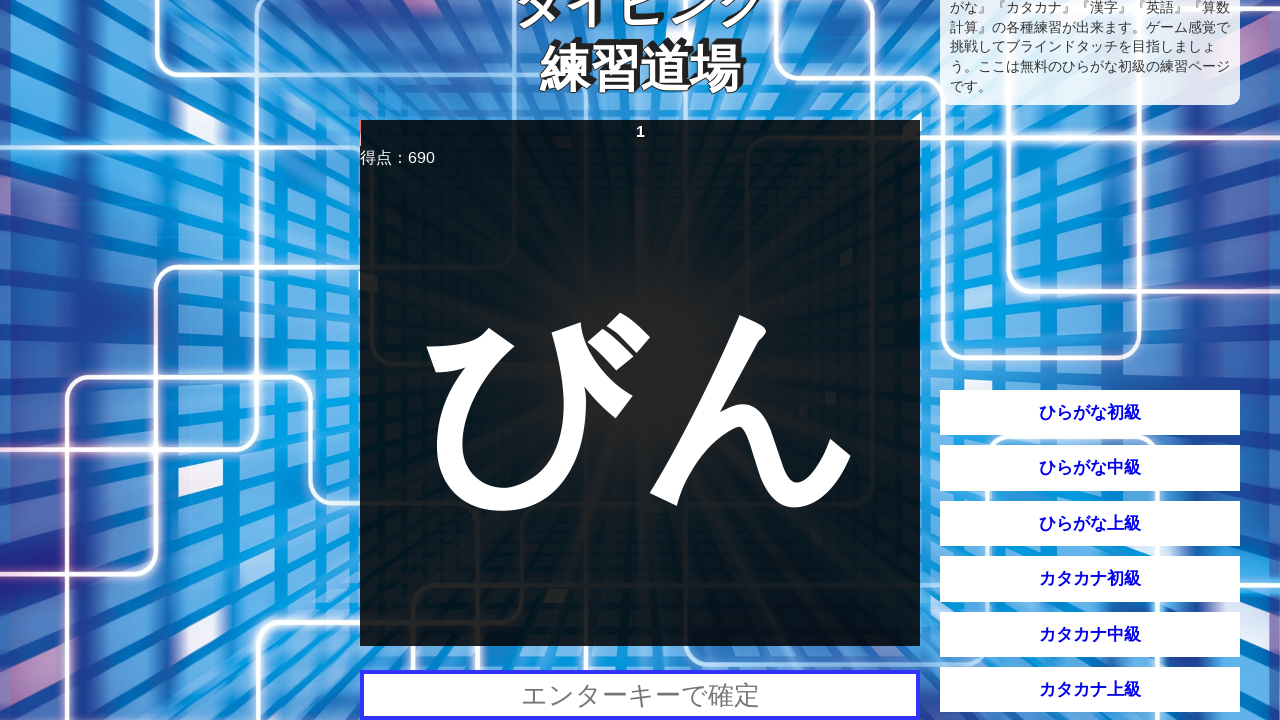

Found question element with text: 'びん'
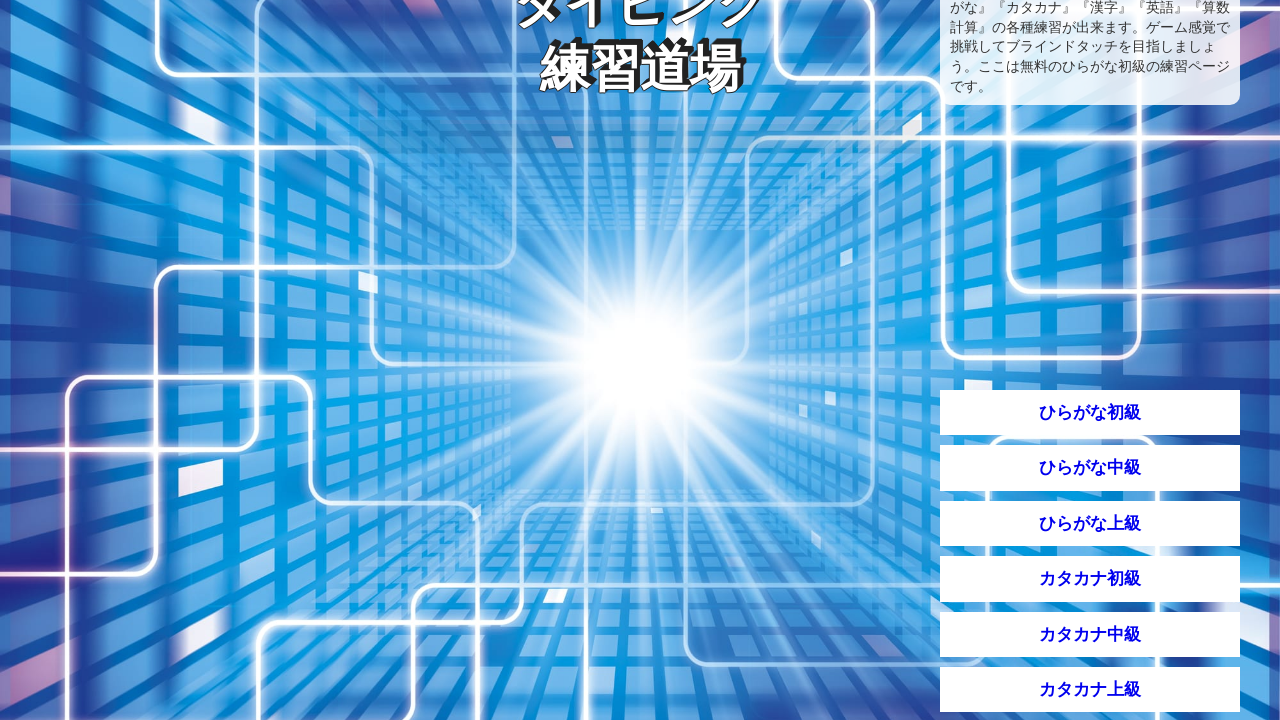

No more questions found, typing practice complete
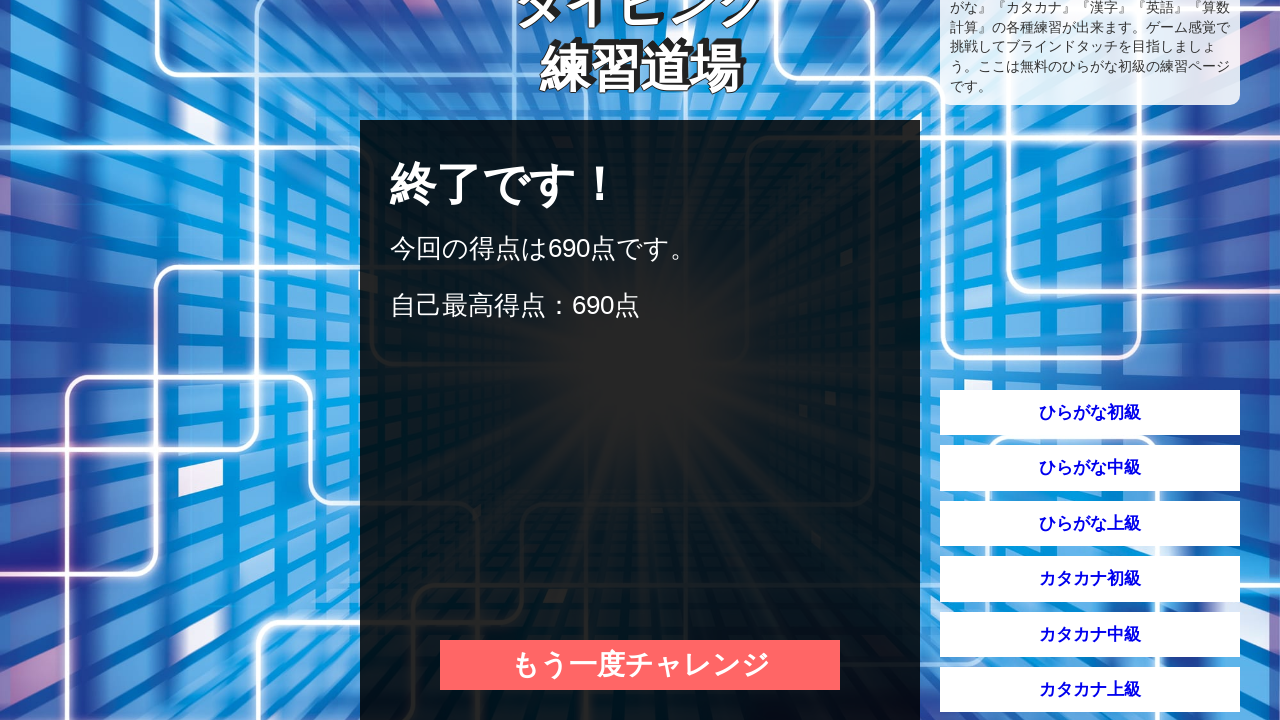

Waited 2 seconds for final state
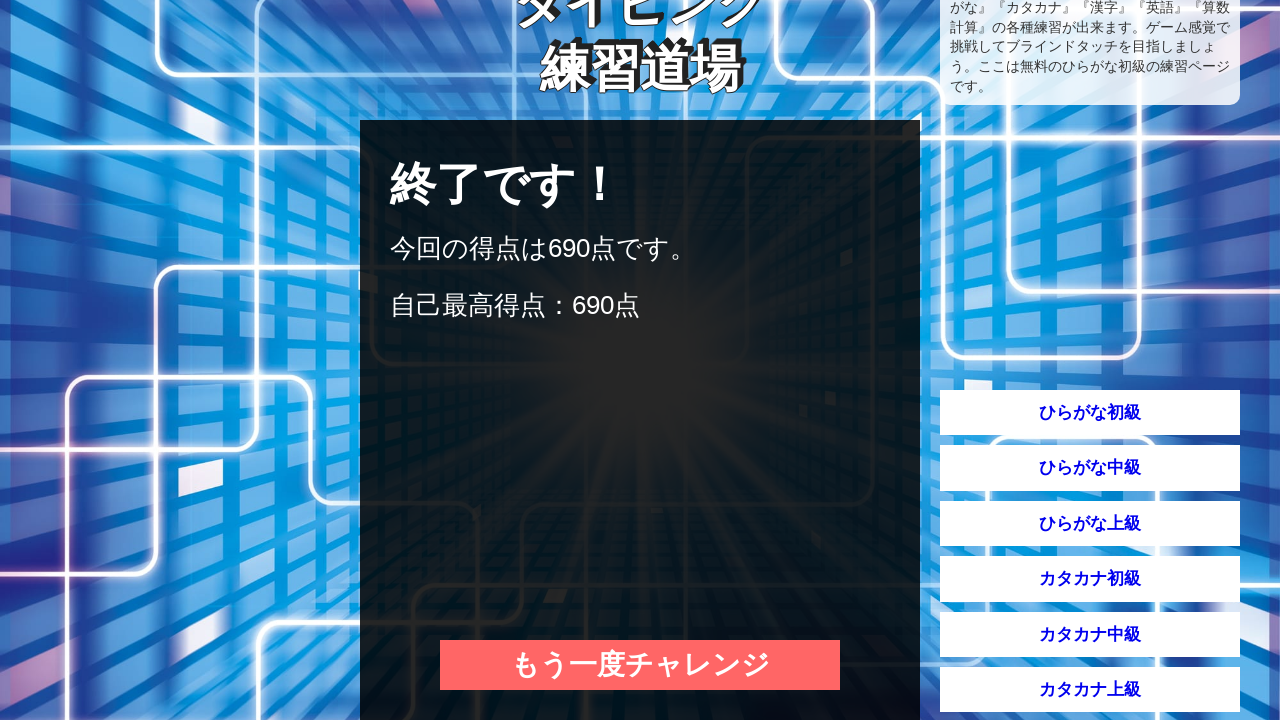

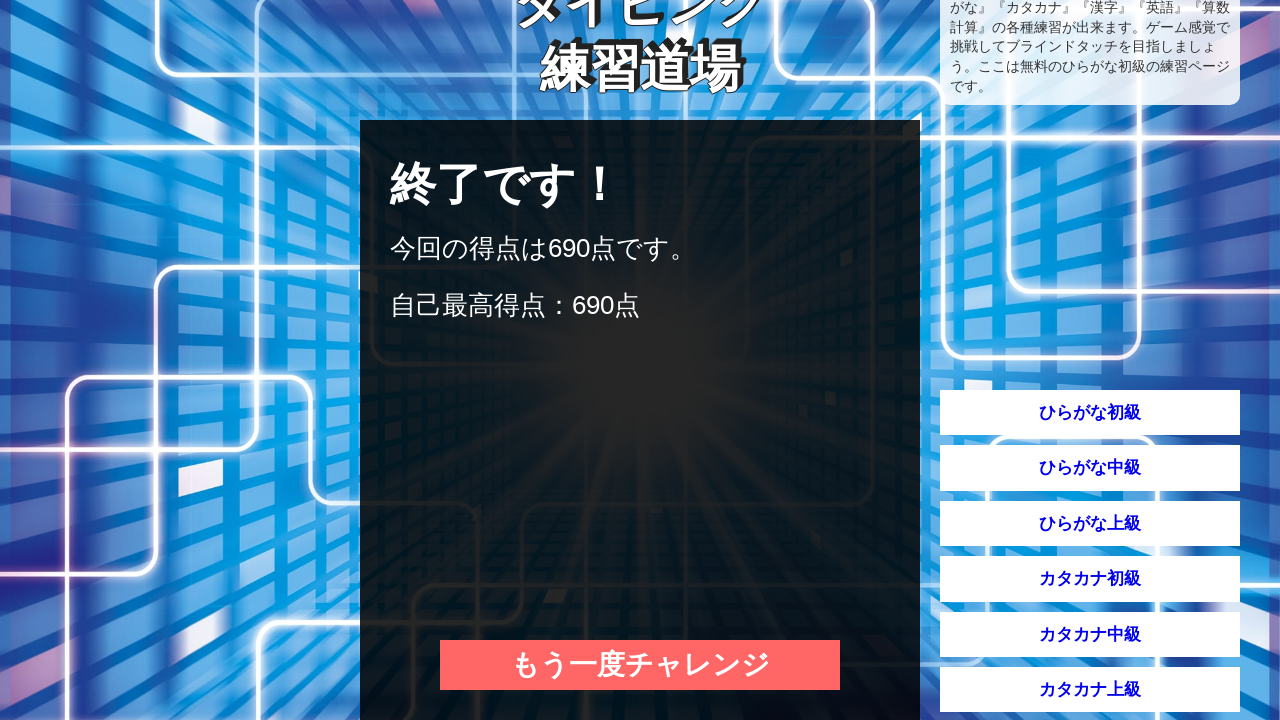